Fills out a large form by entering text into all input fields and then submitting the form by clicking the submit button

Starting URL: http://suninjuly.github.io/huge_form.html

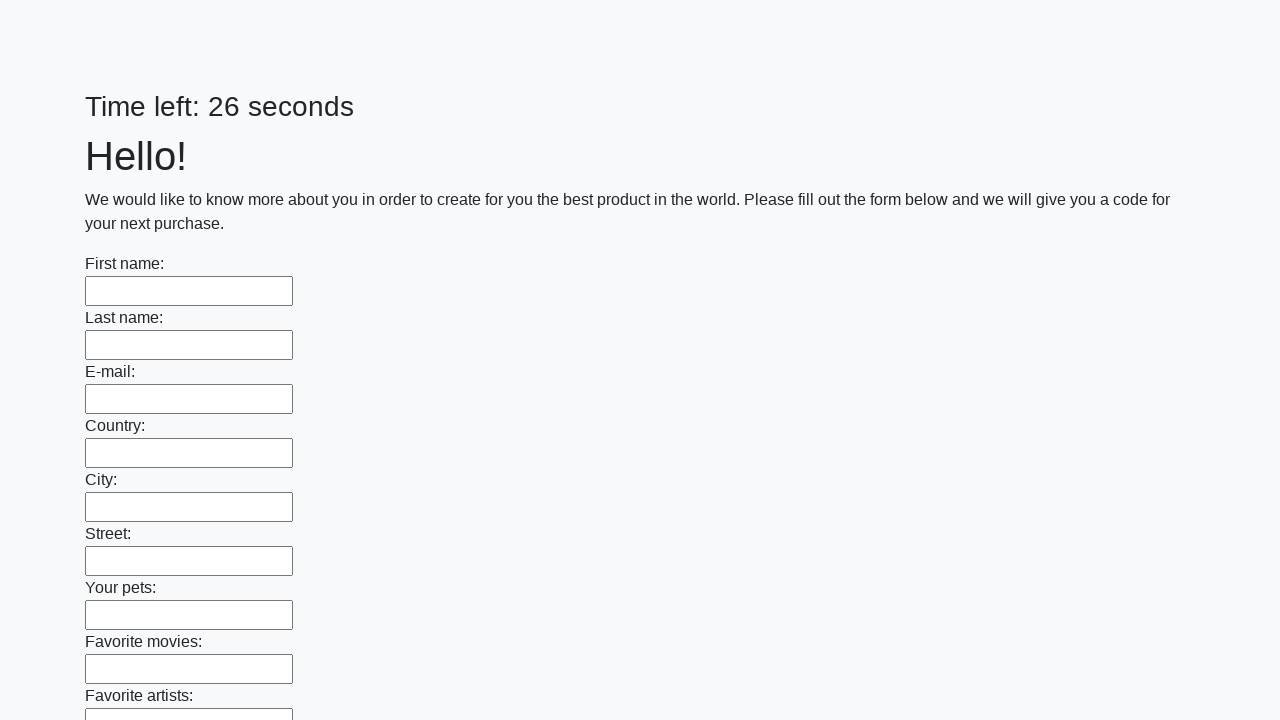

Located all text input fields on the form
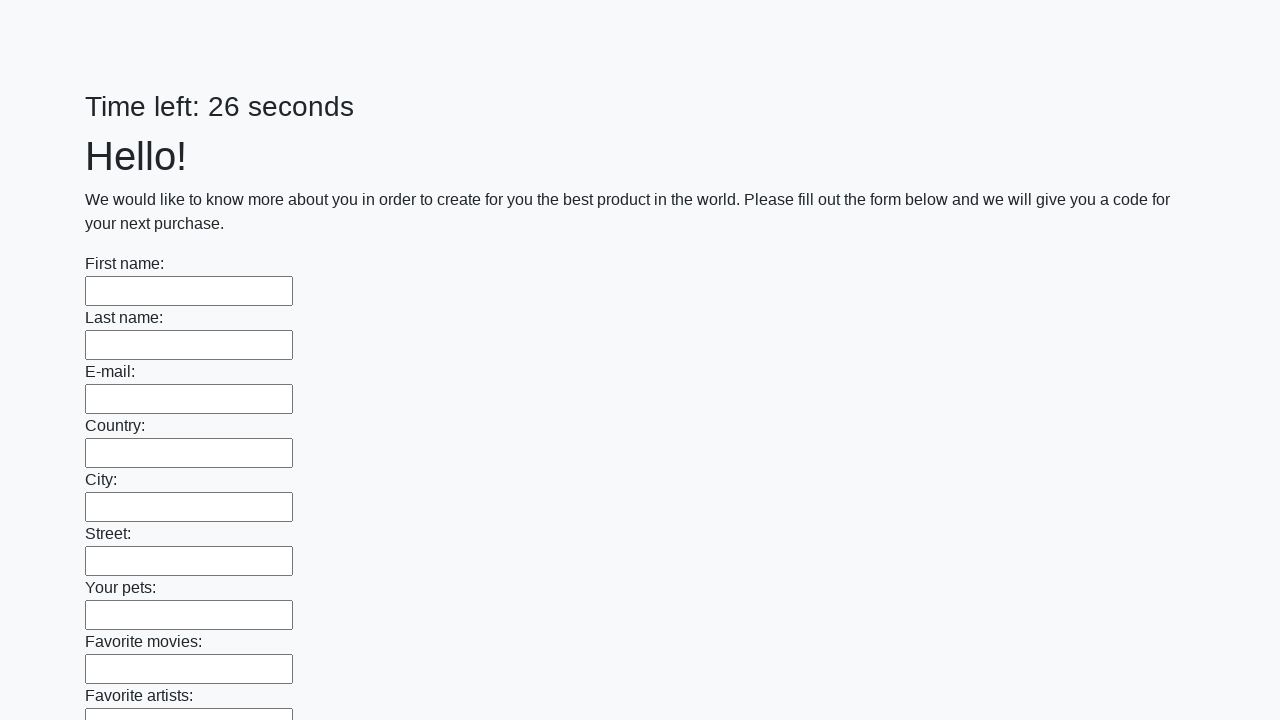

Filled a text input field with 'My answer' on input[type='text'] >> nth=0
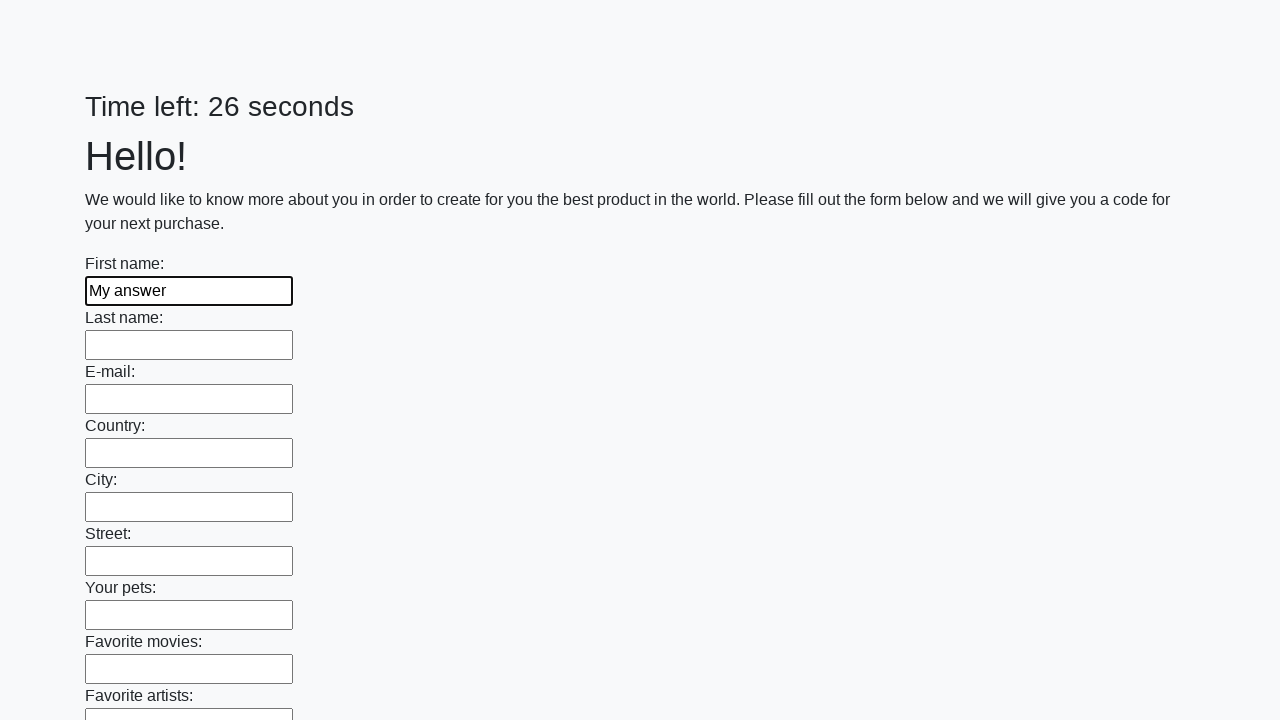

Filled a text input field with 'My answer' on input[type='text'] >> nth=1
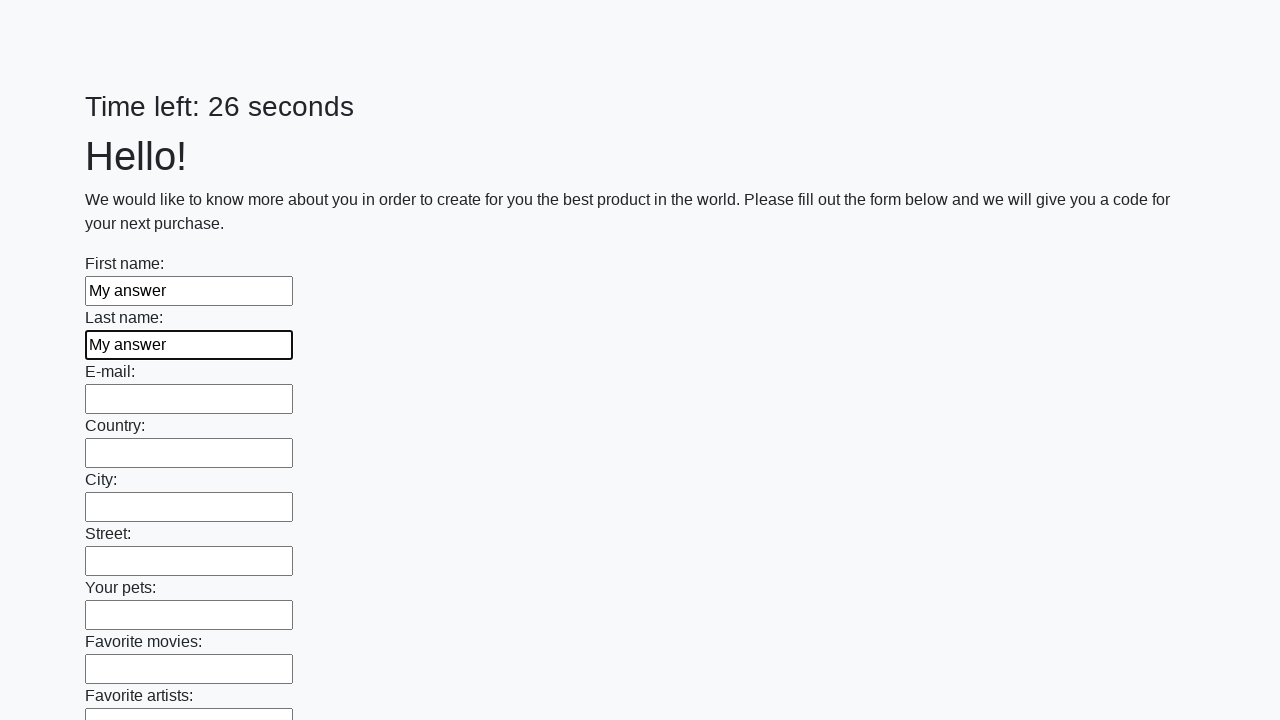

Filled a text input field with 'My answer' on input[type='text'] >> nth=2
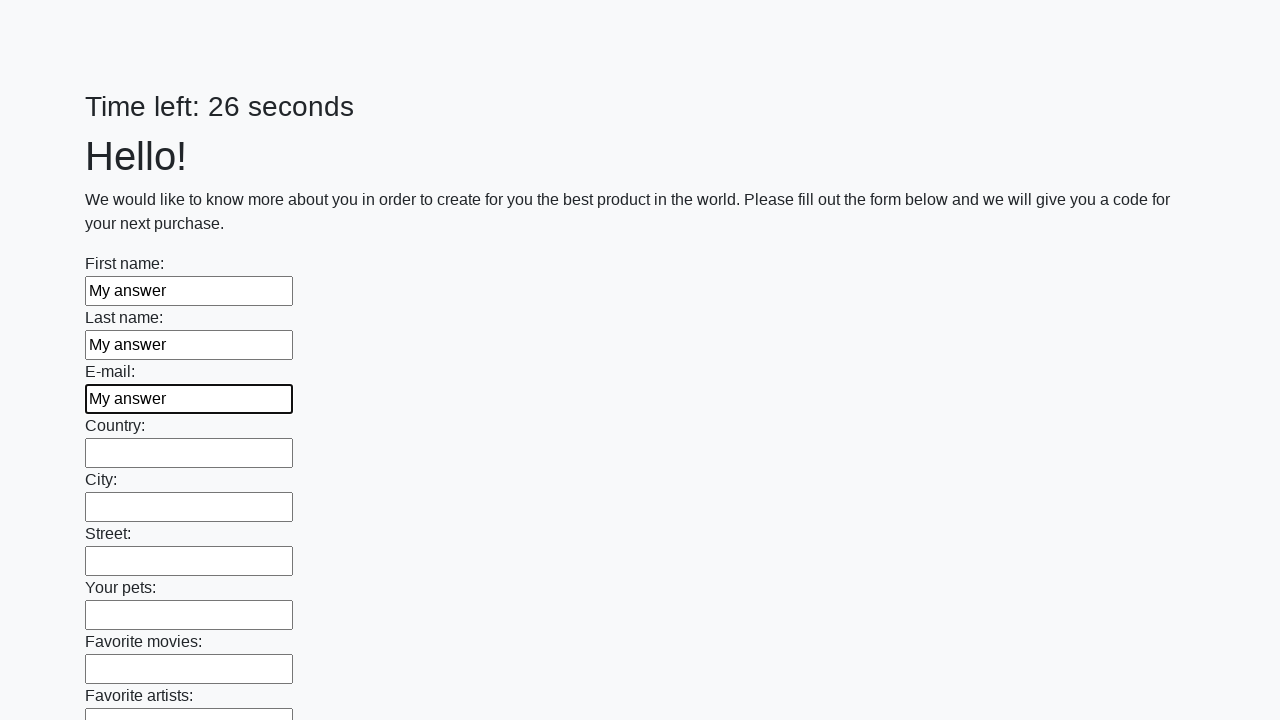

Filled a text input field with 'My answer' on input[type='text'] >> nth=3
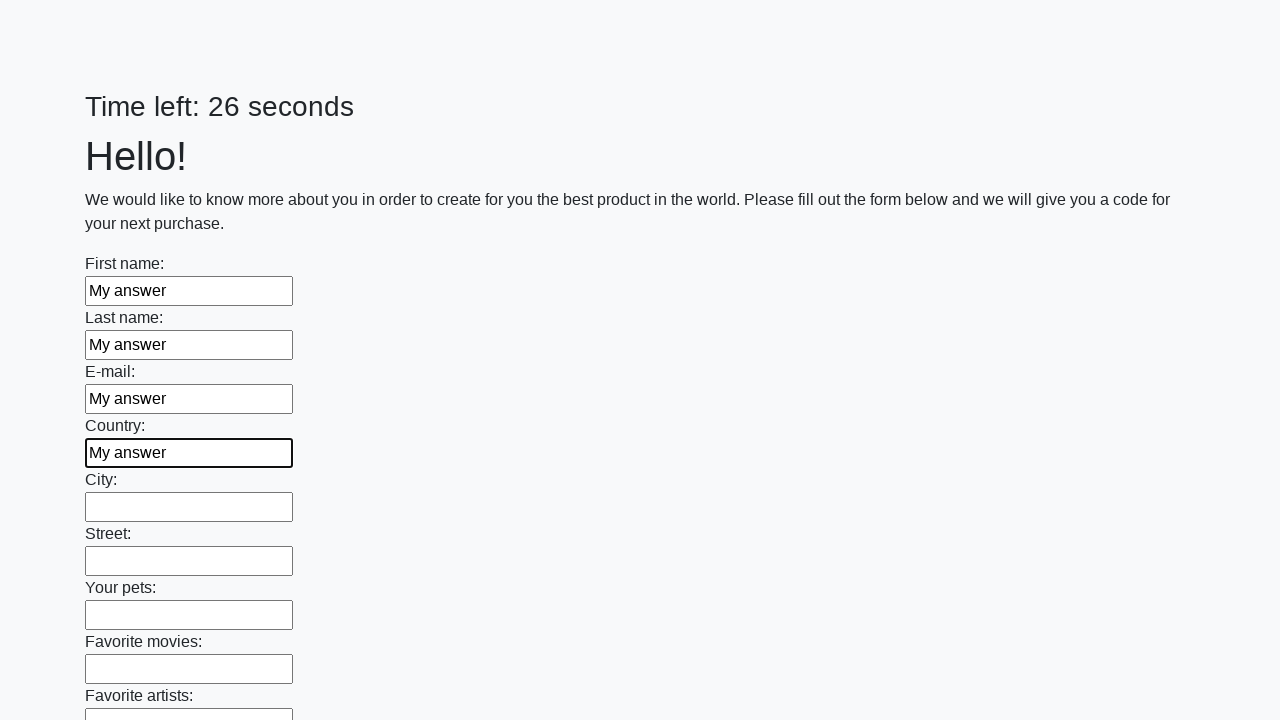

Filled a text input field with 'My answer' on input[type='text'] >> nth=4
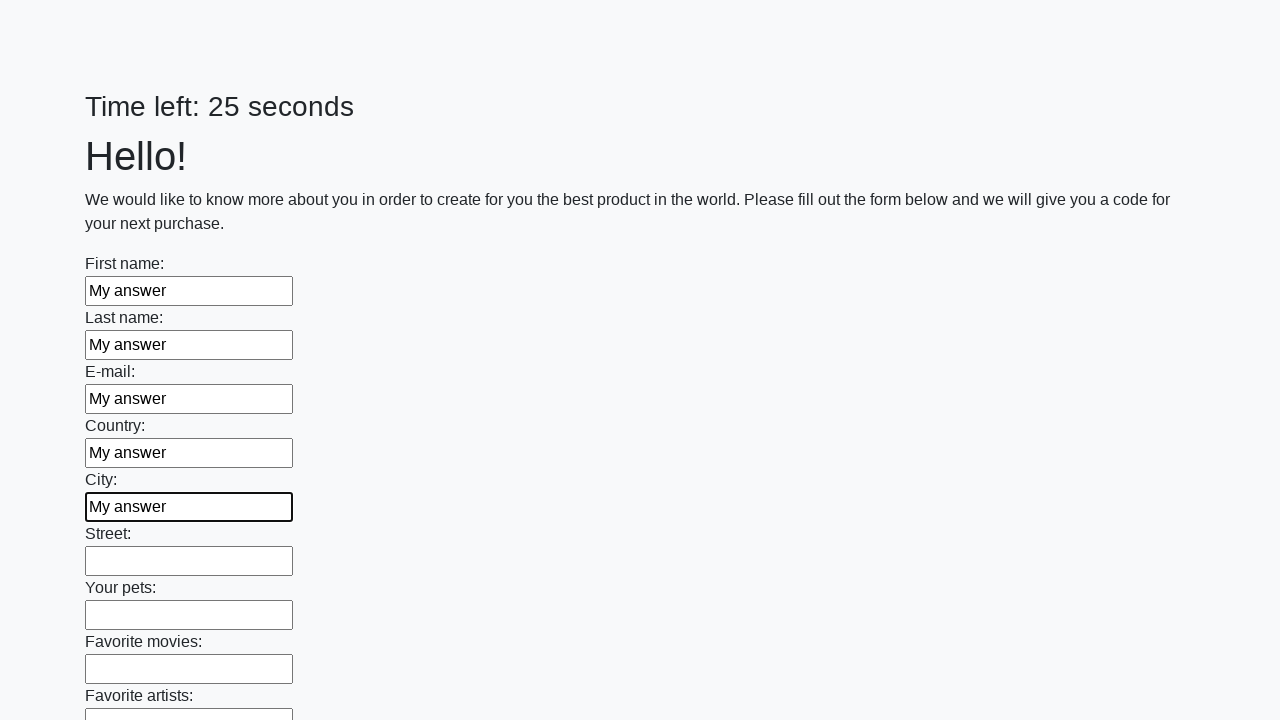

Filled a text input field with 'My answer' on input[type='text'] >> nth=5
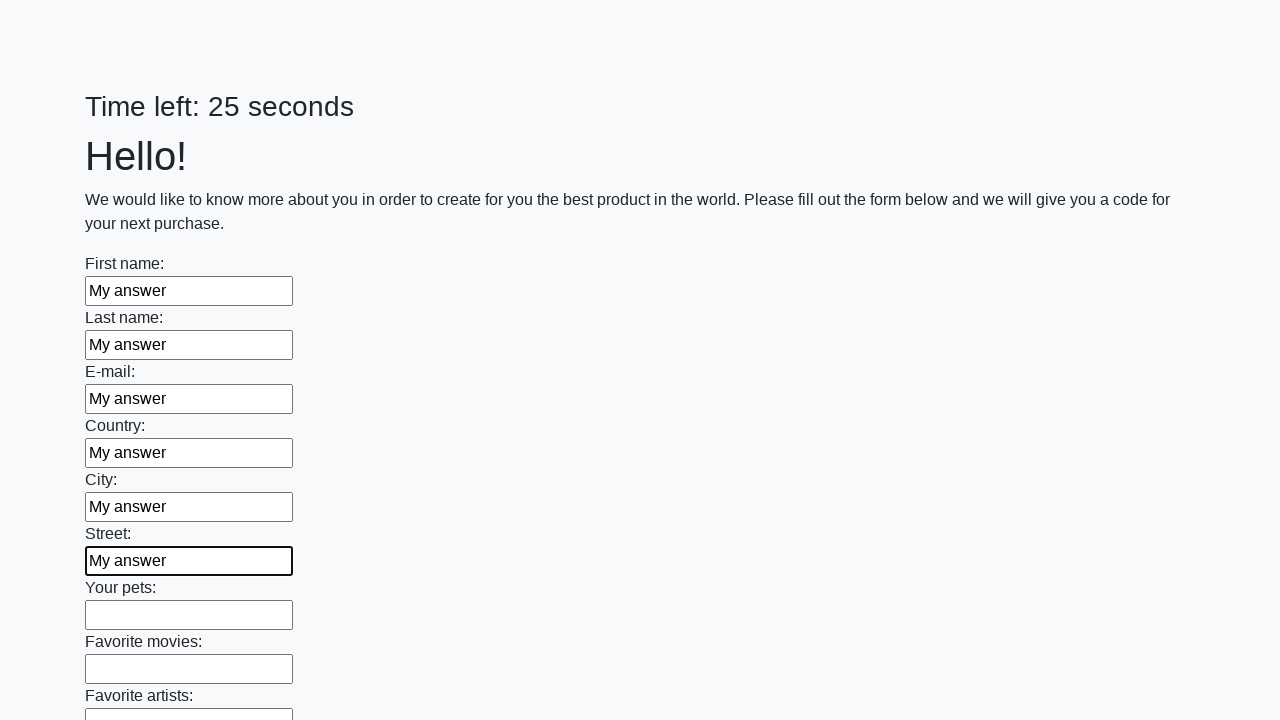

Filled a text input field with 'My answer' on input[type='text'] >> nth=6
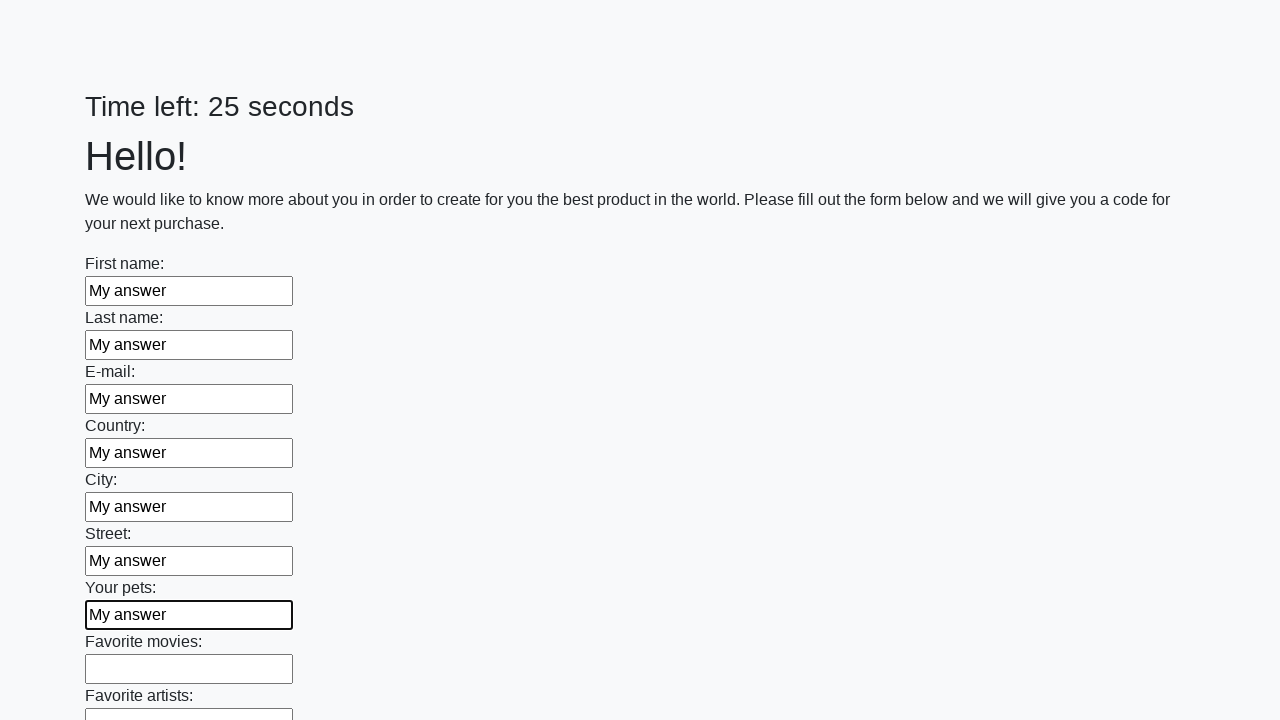

Filled a text input field with 'My answer' on input[type='text'] >> nth=7
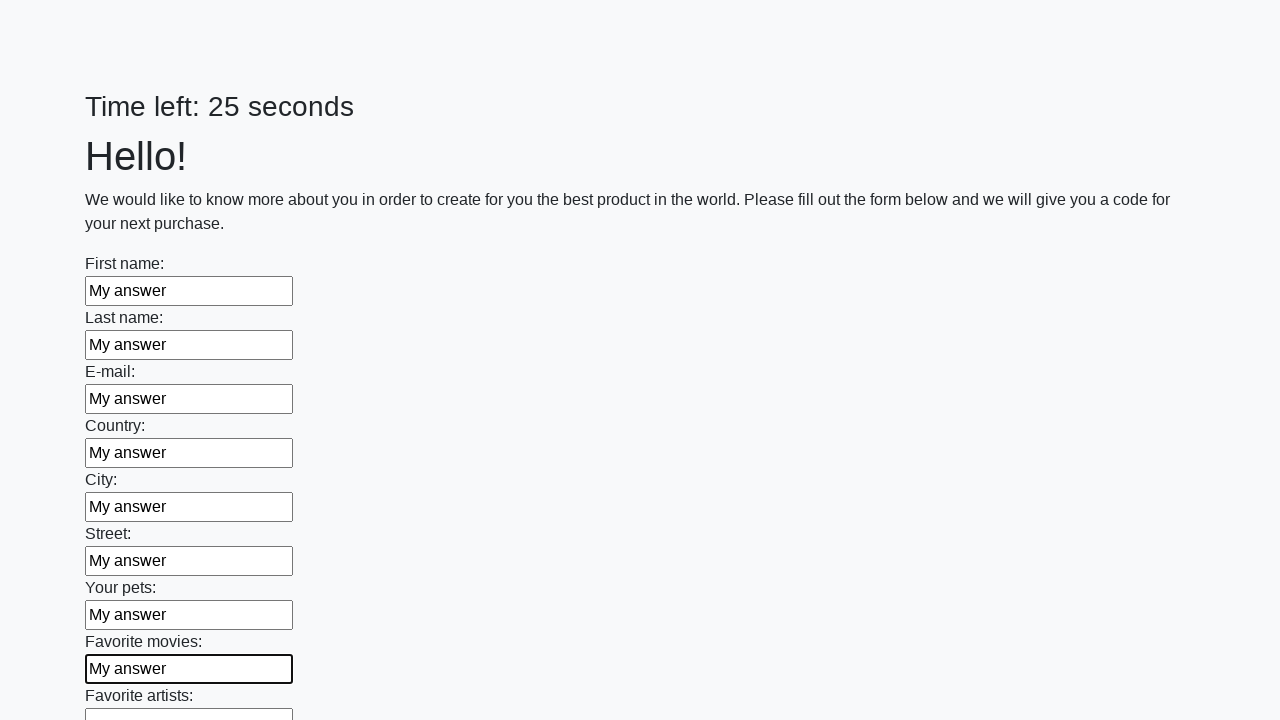

Filled a text input field with 'My answer' on input[type='text'] >> nth=8
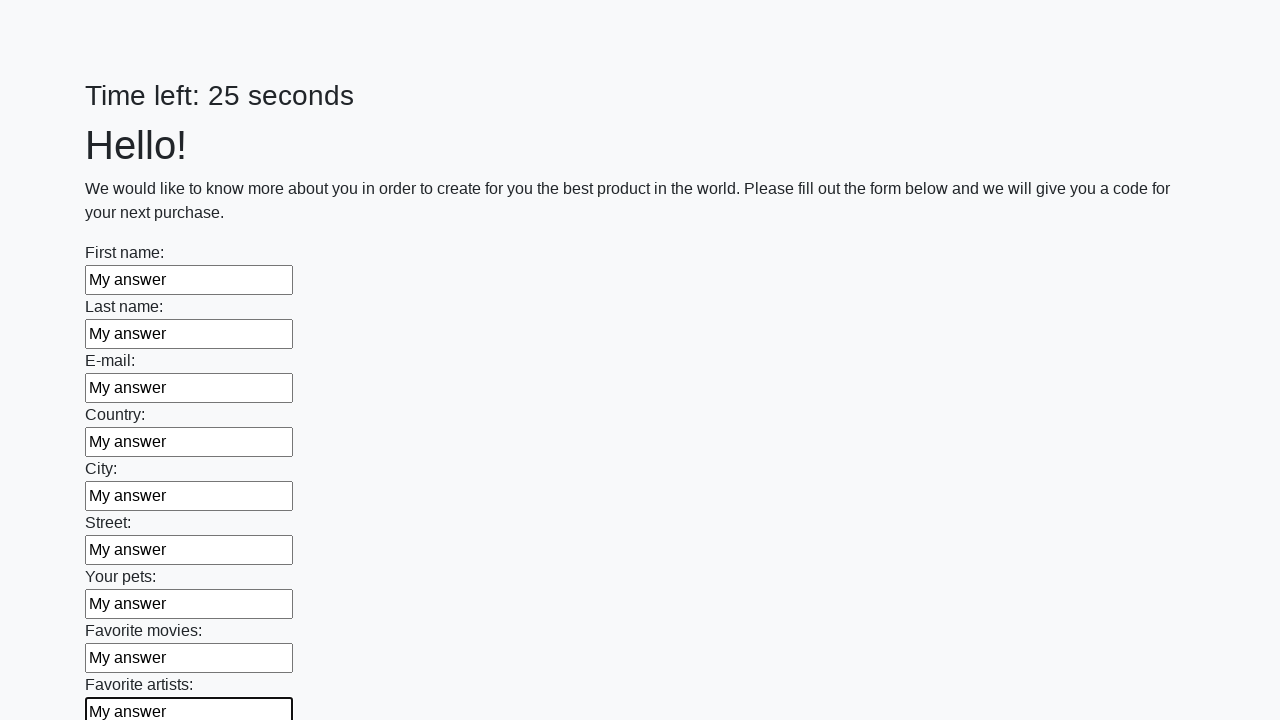

Filled a text input field with 'My answer' on input[type='text'] >> nth=9
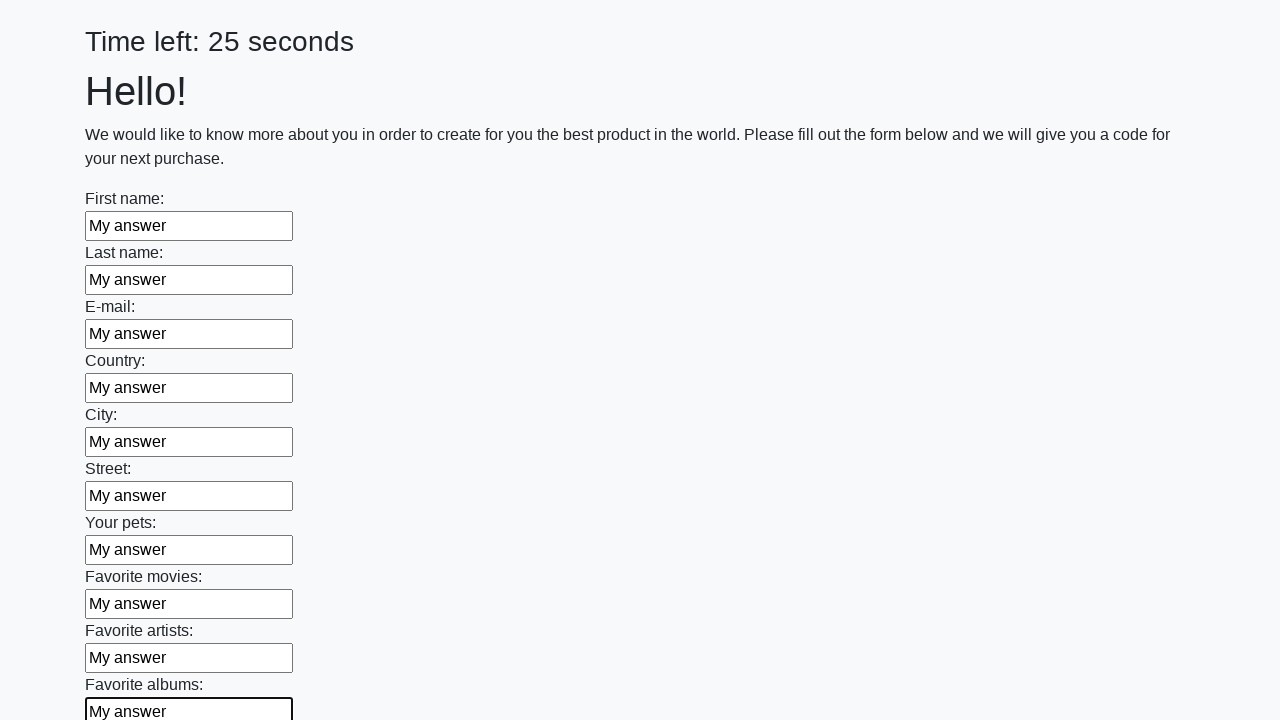

Filled a text input field with 'My answer' on input[type='text'] >> nth=10
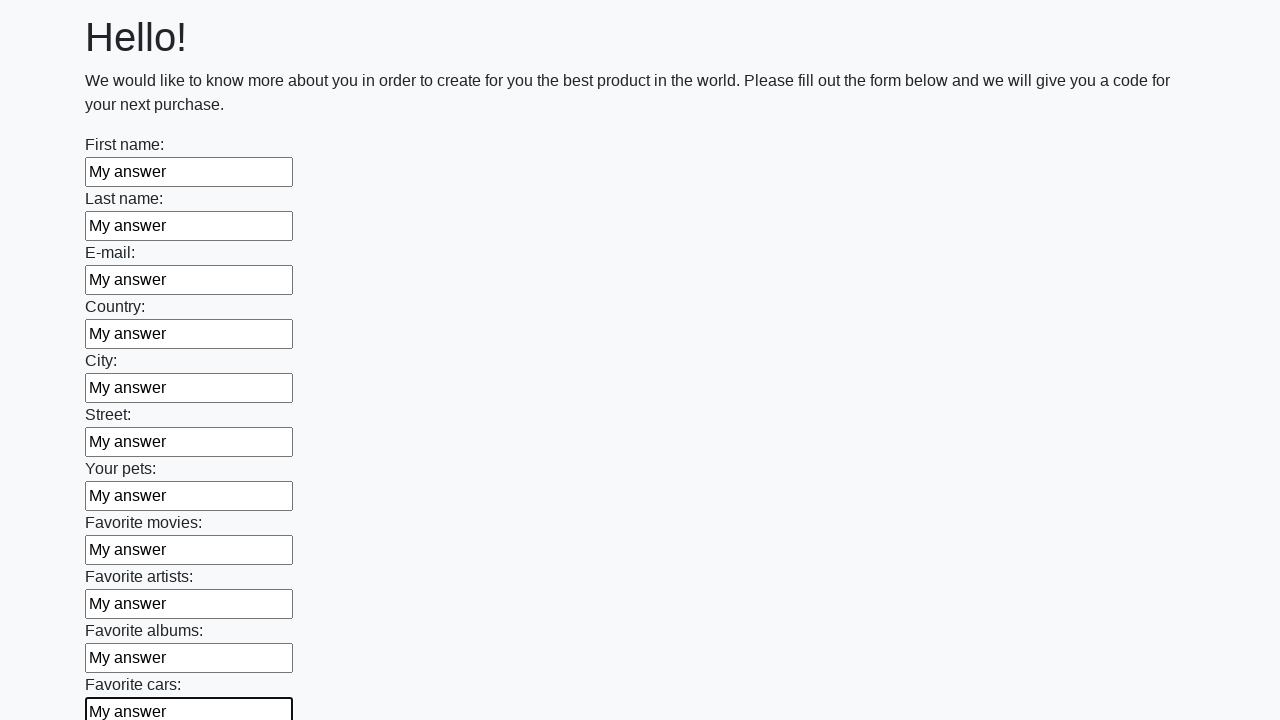

Filled a text input field with 'My answer' on input[type='text'] >> nth=11
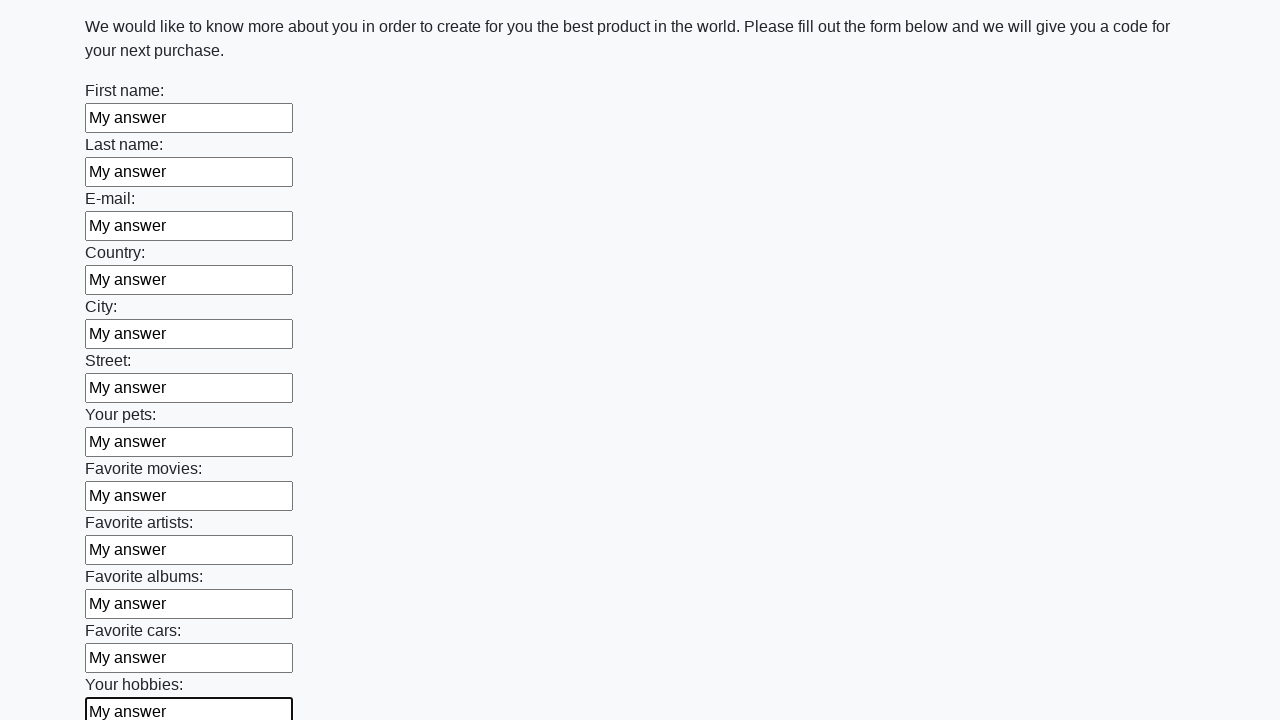

Filled a text input field with 'My answer' on input[type='text'] >> nth=12
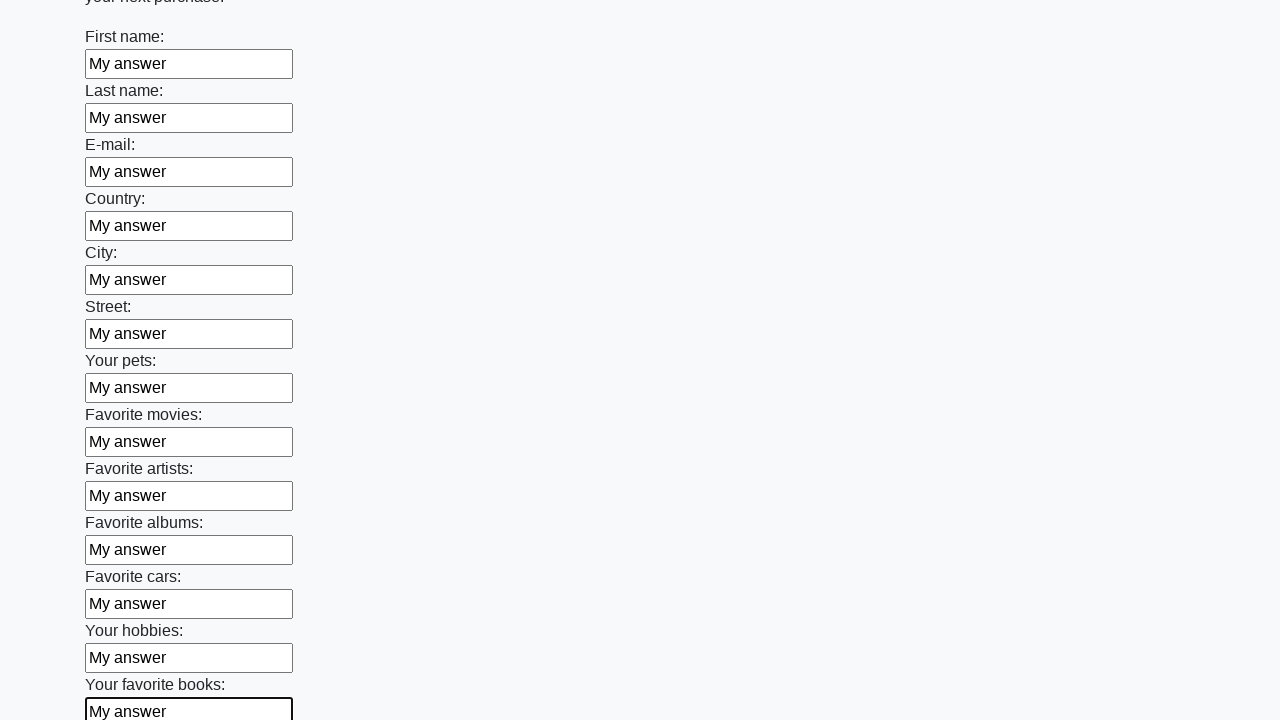

Filled a text input field with 'My answer' on input[type='text'] >> nth=13
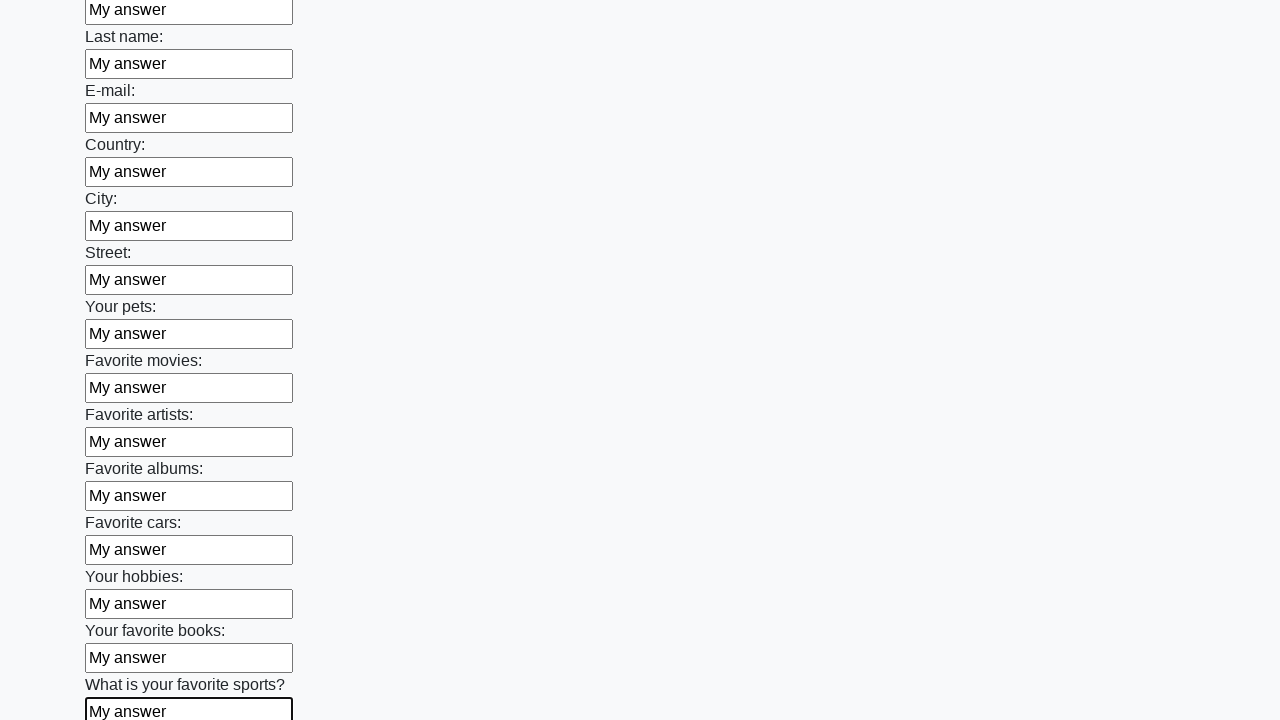

Filled a text input field with 'My answer' on input[type='text'] >> nth=14
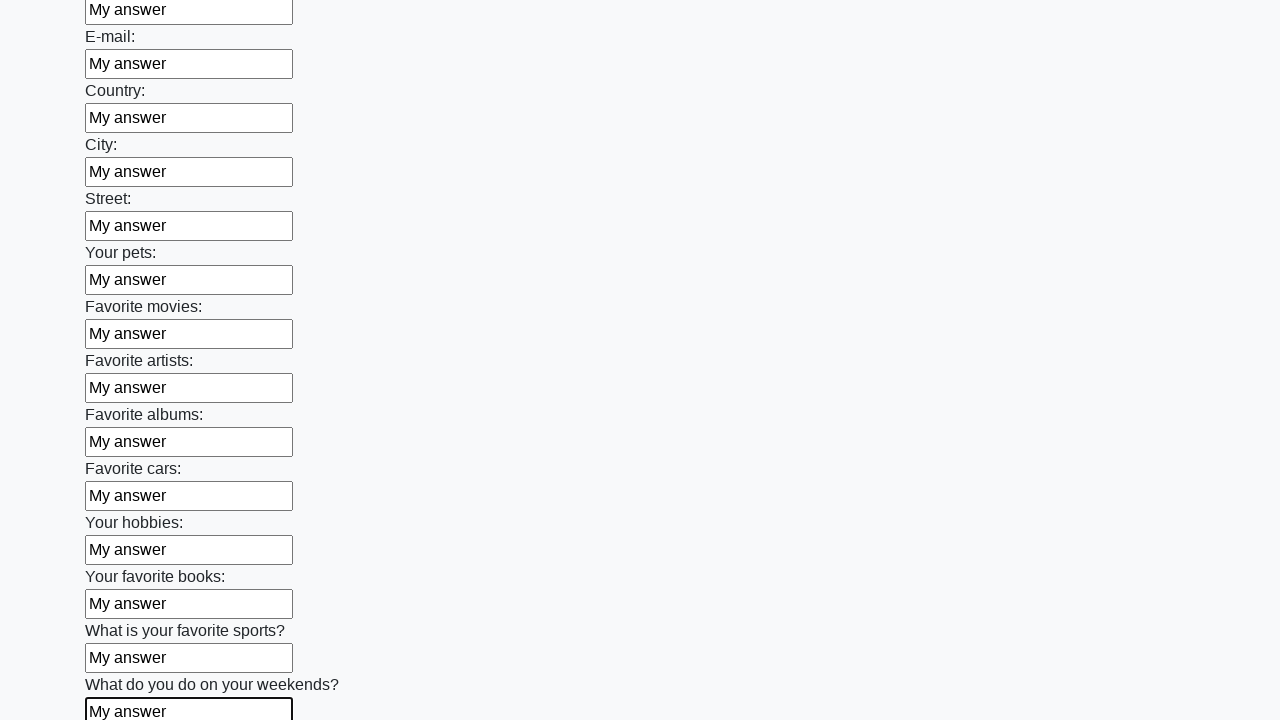

Filled a text input field with 'My answer' on input[type='text'] >> nth=15
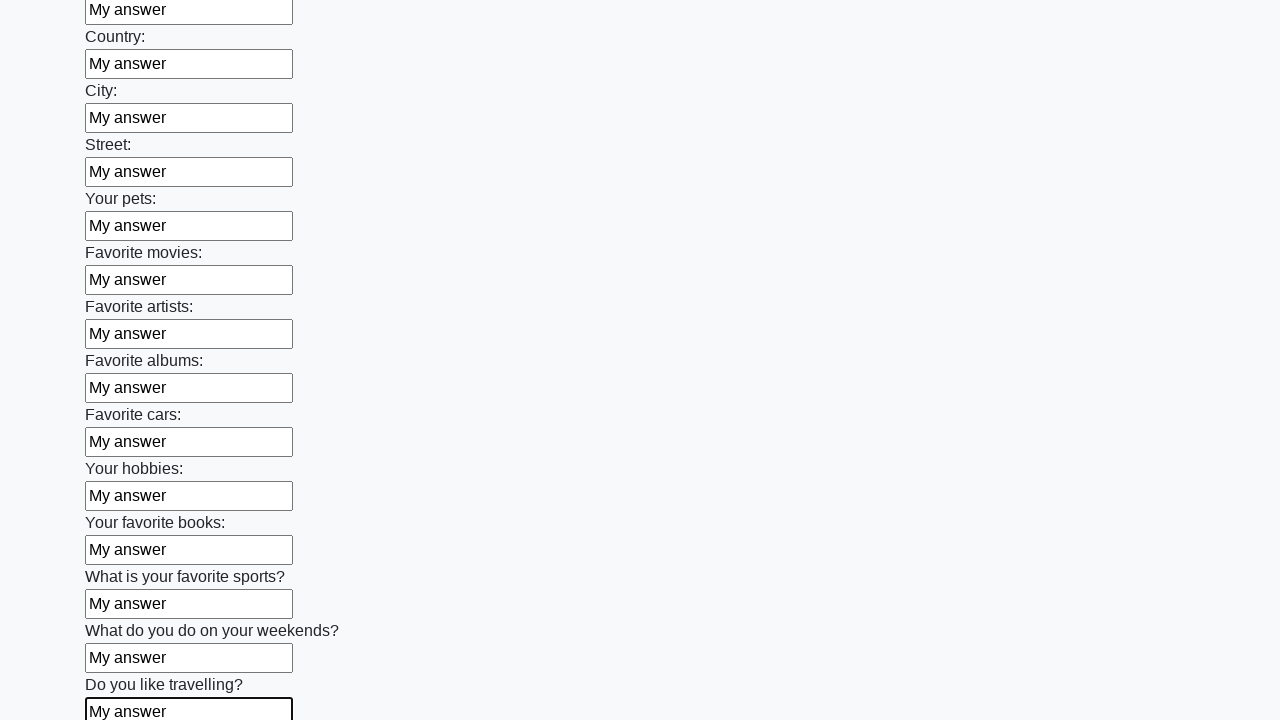

Filled a text input field with 'My answer' on input[type='text'] >> nth=16
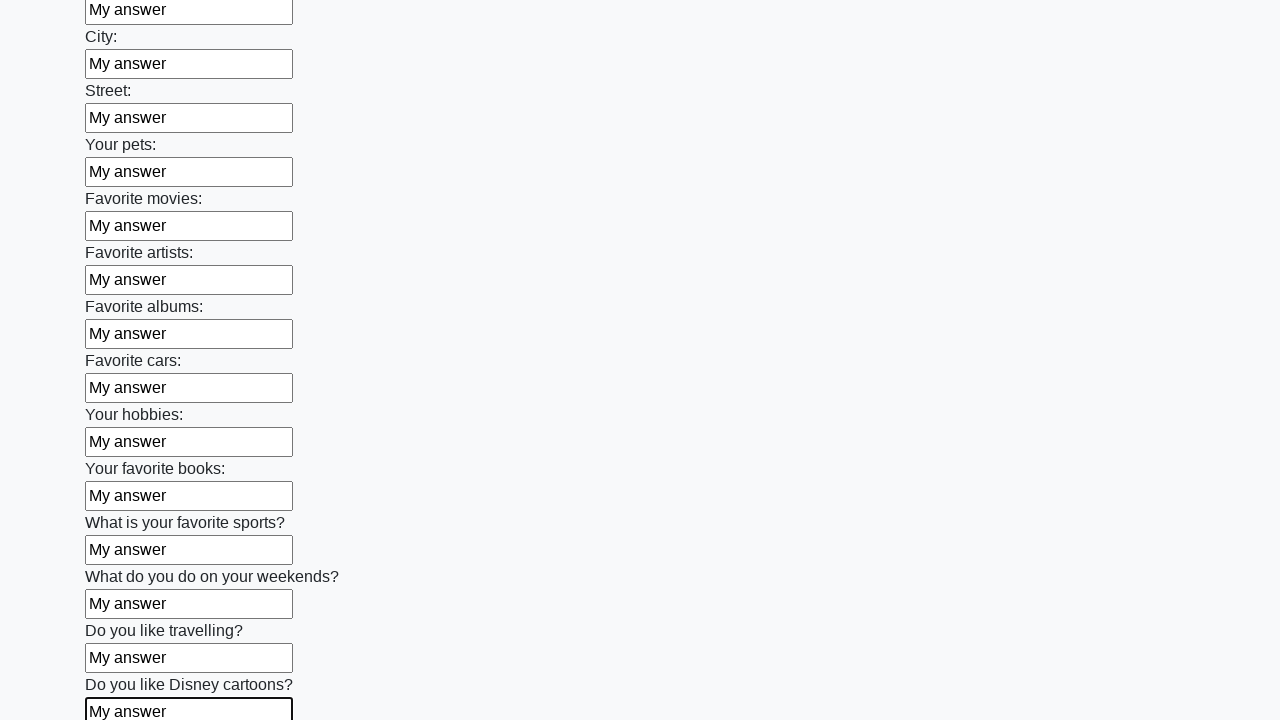

Filled a text input field with 'My answer' on input[type='text'] >> nth=17
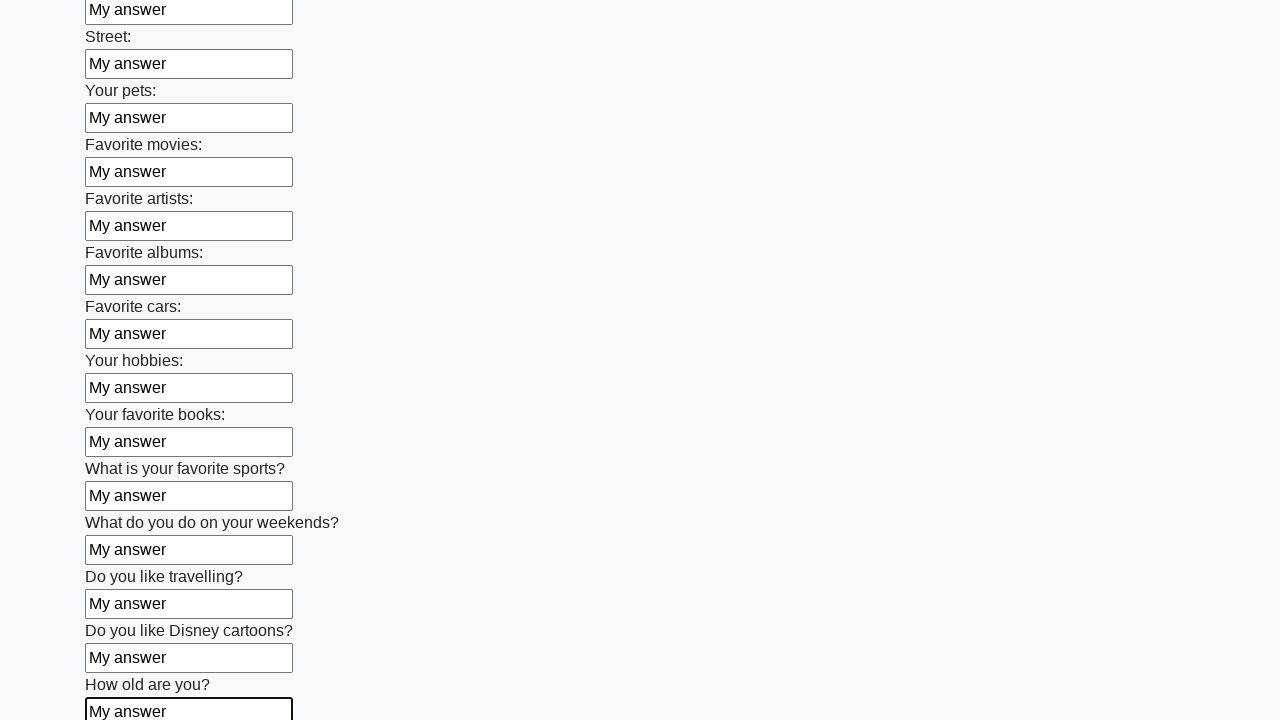

Filled a text input field with 'My answer' on input[type='text'] >> nth=18
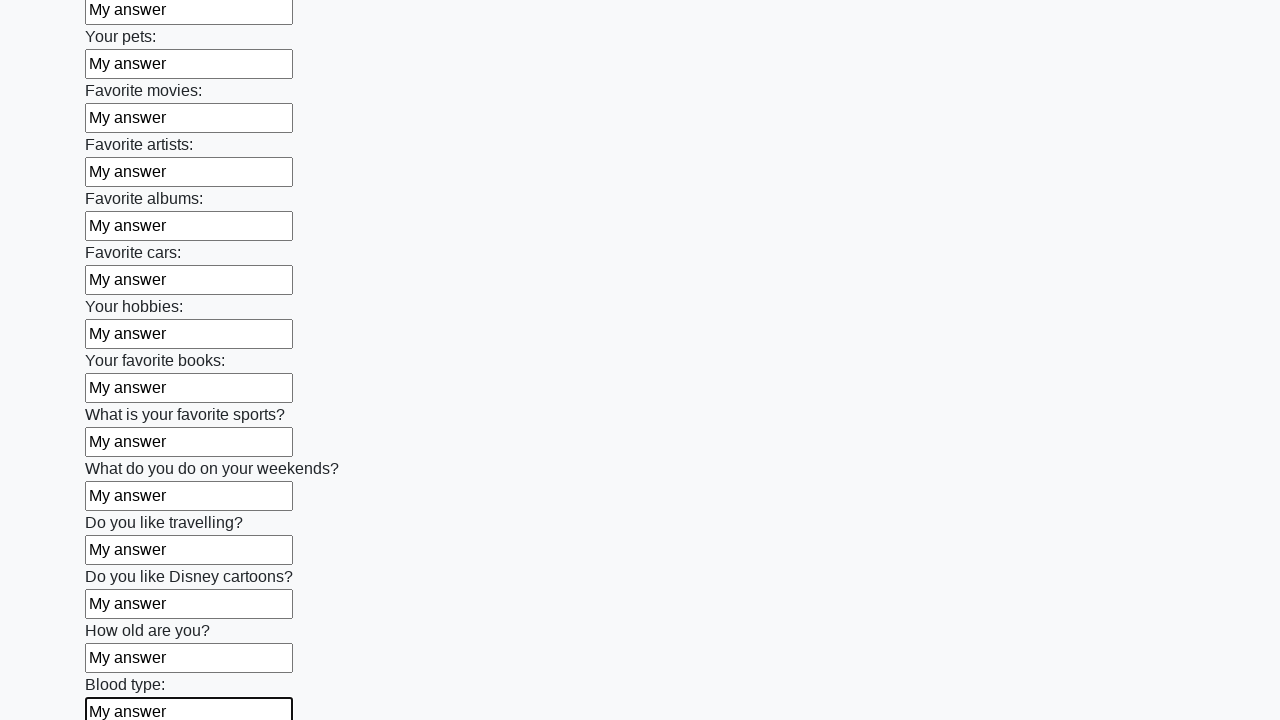

Filled a text input field with 'My answer' on input[type='text'] >> nth=19
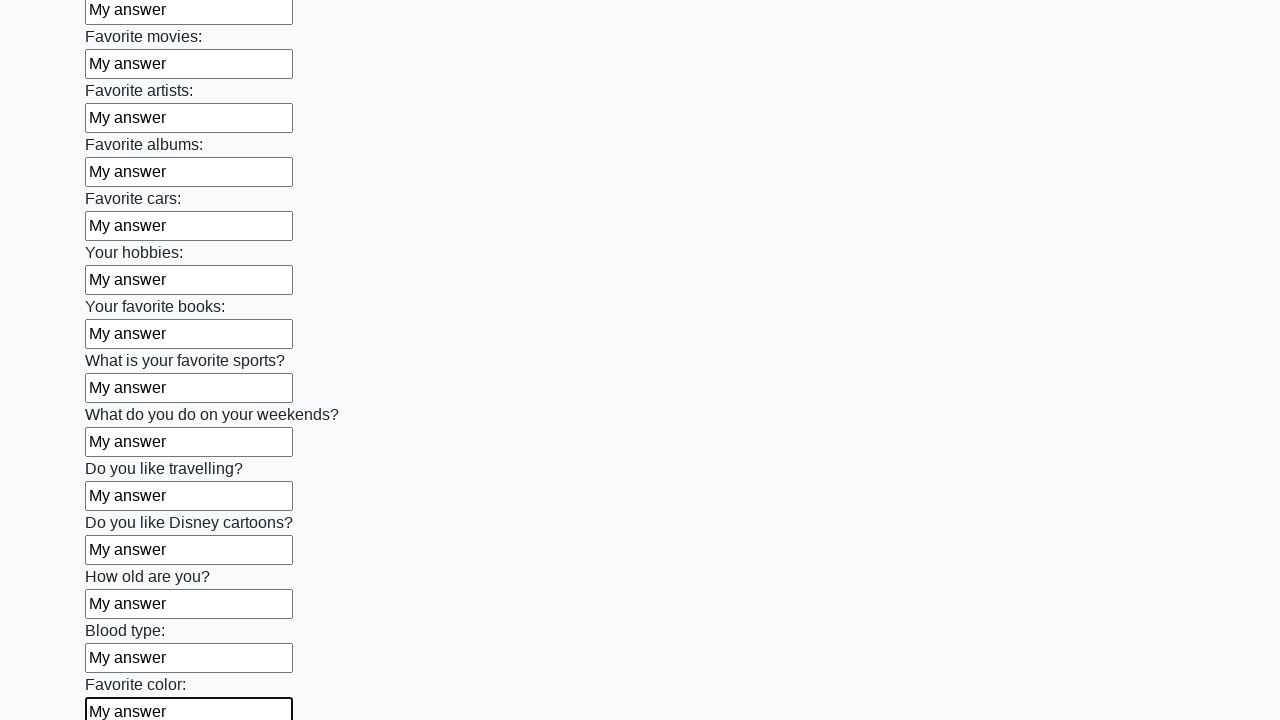

Filled a text input field with 'My answer' on input[type='text'] >> nth=20
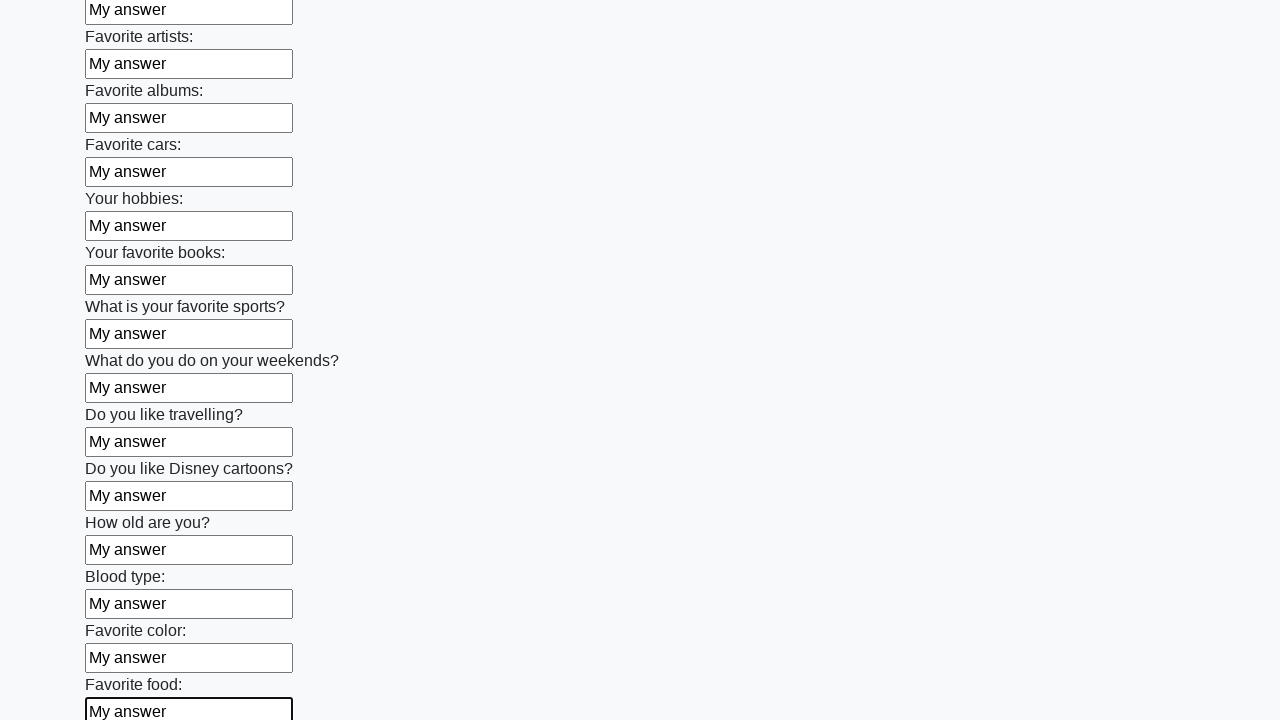

Filled a text input field with 'My answer' on input[type='text'] >> nth=21
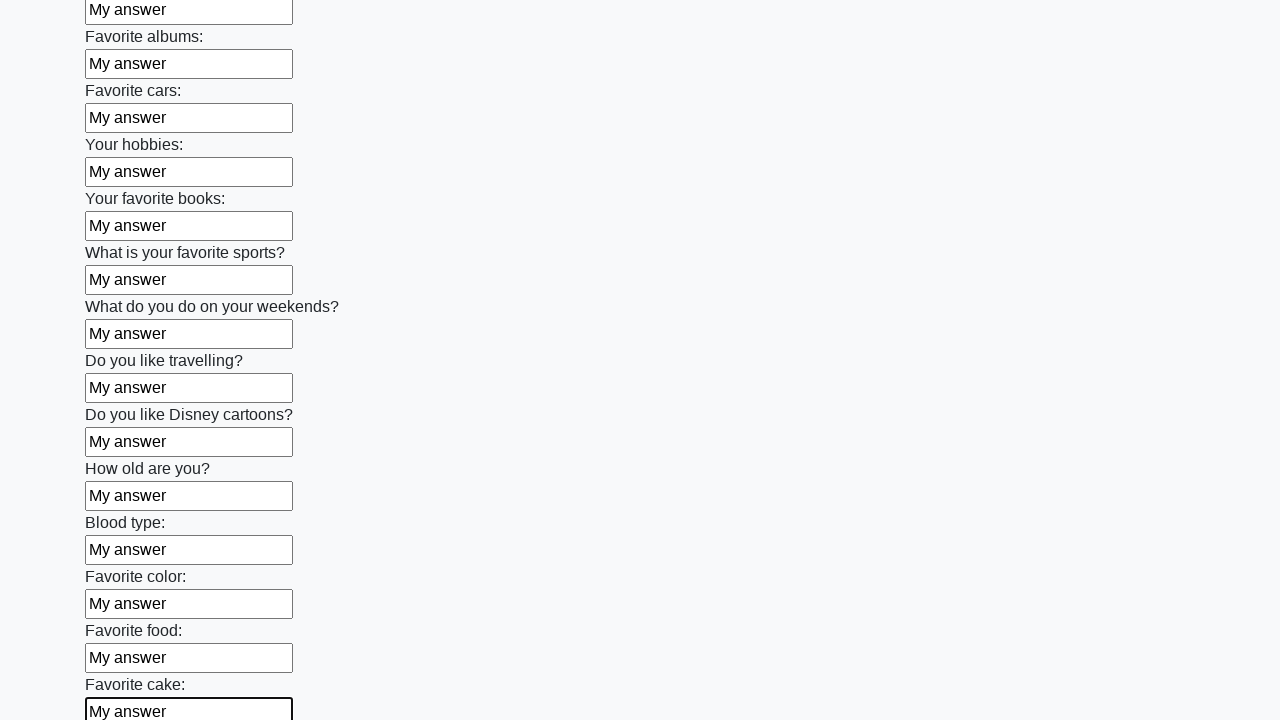

Filled a text input field with 'My answer' on input[type='text'] >> nth=22
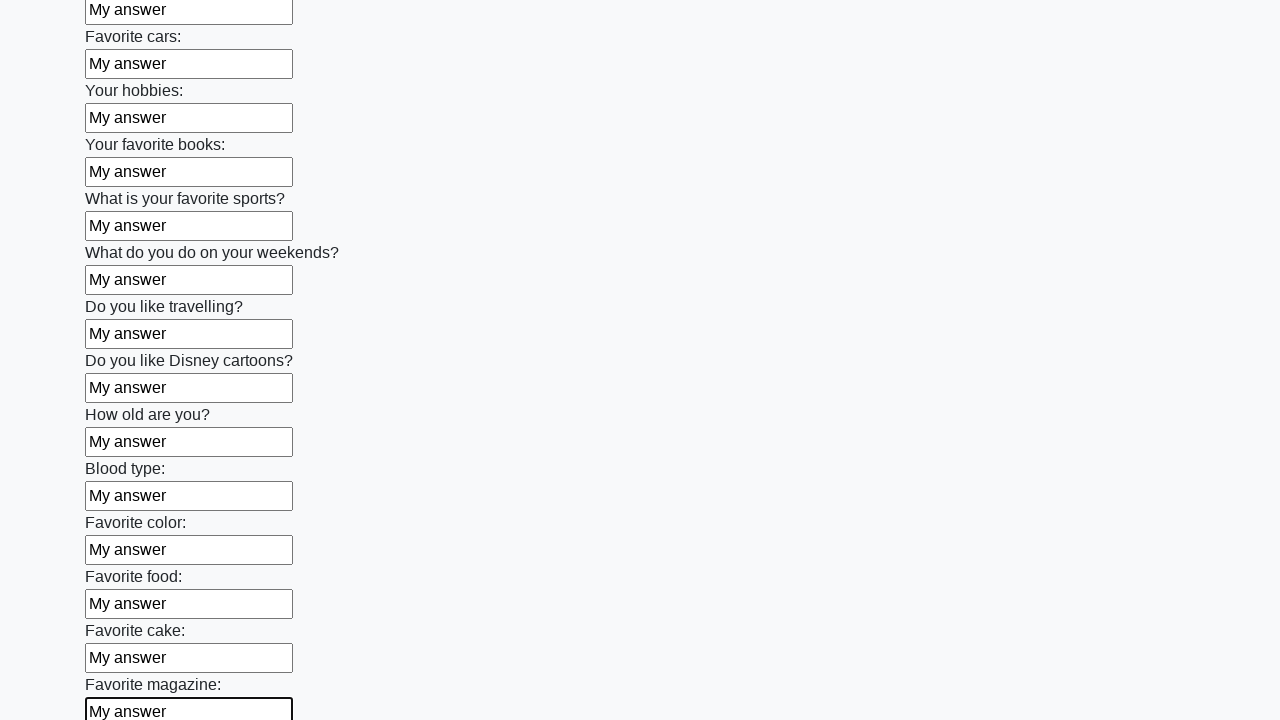

Filled a text input field with 'My answer' on input[type='text'] >> nth=23
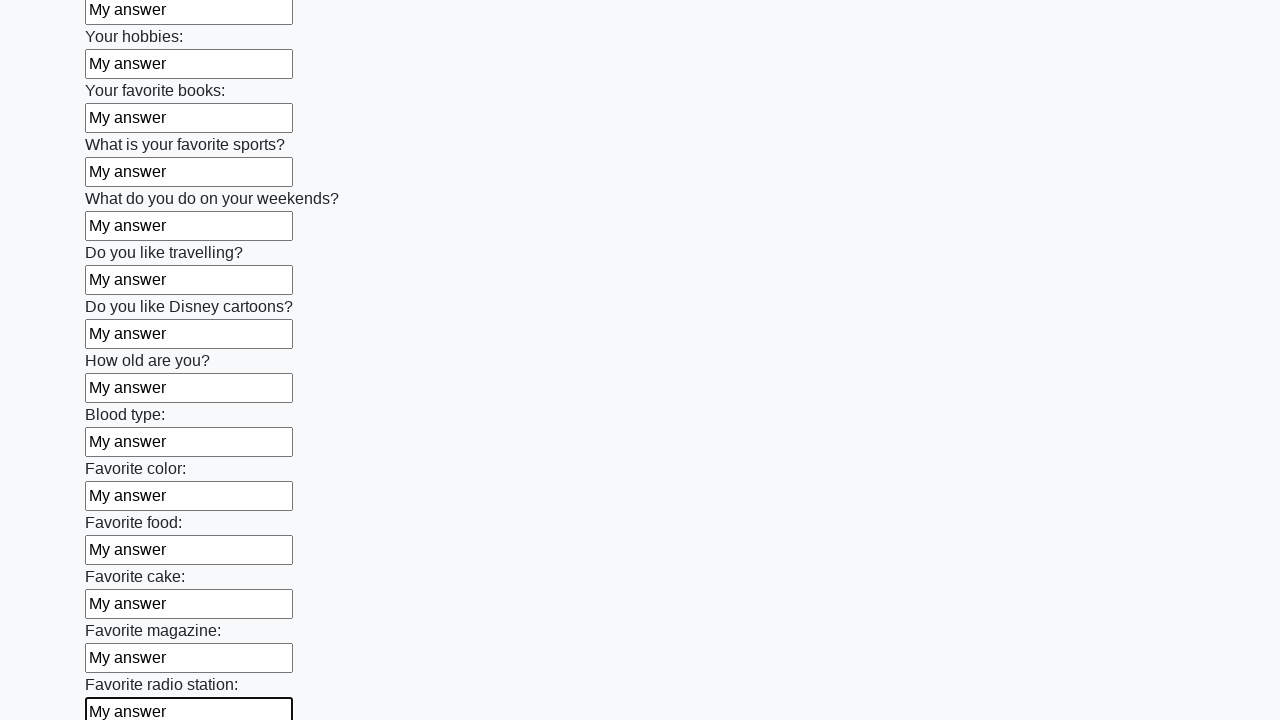

Filled a text input field with 'My answer' on input[type='text'] >> nth=24
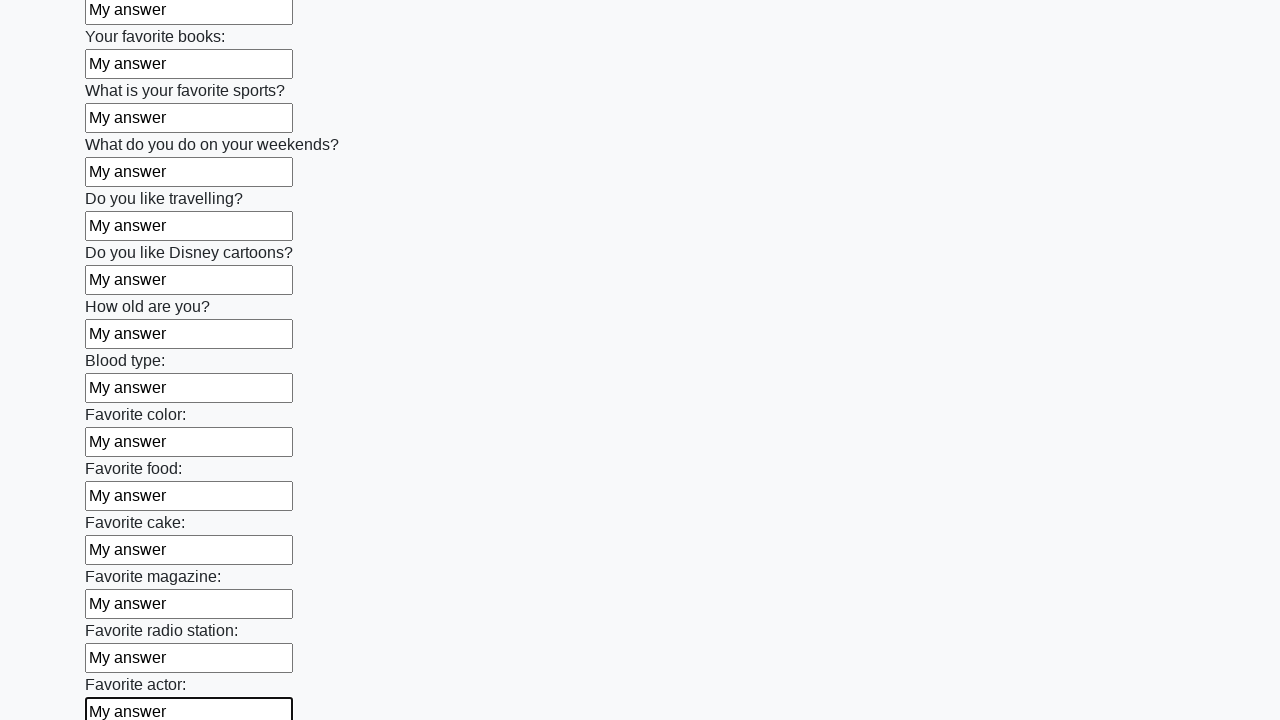

Filled a text input field with 'My answer' on input[type='text'] >> nth=25
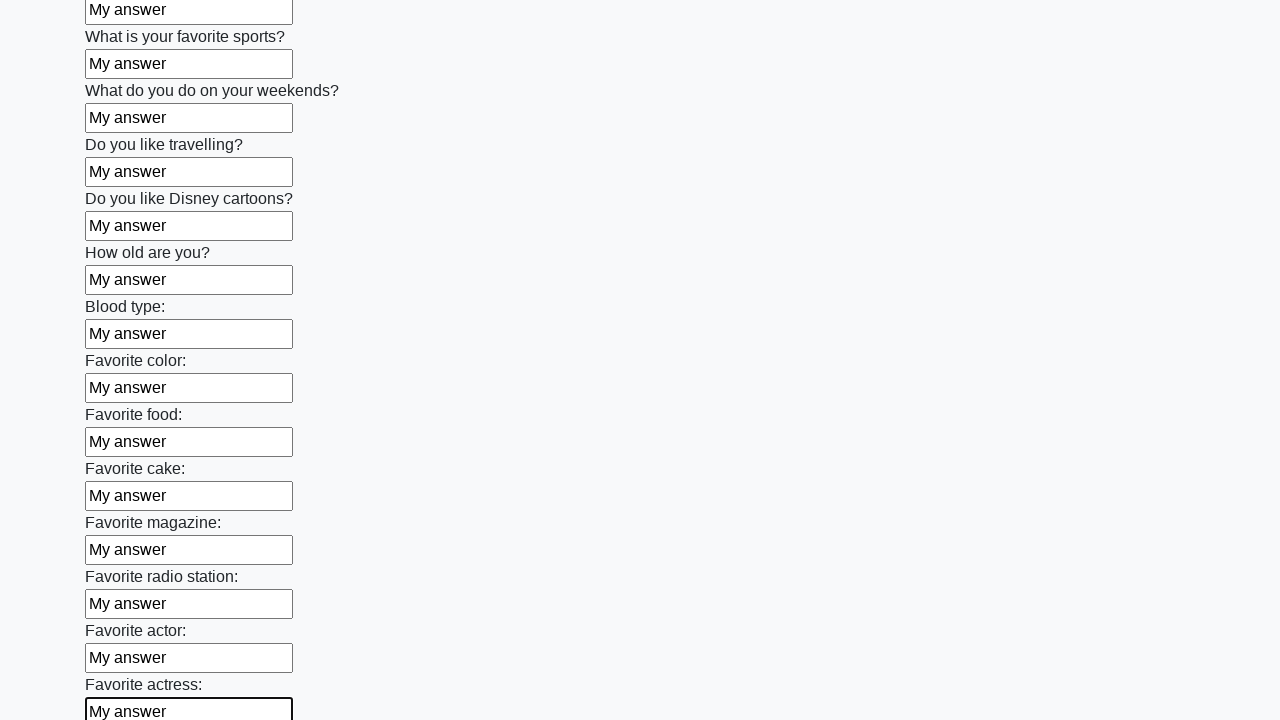

Filled a text input field with 'My answer' on input[type='text'] >> nth=26
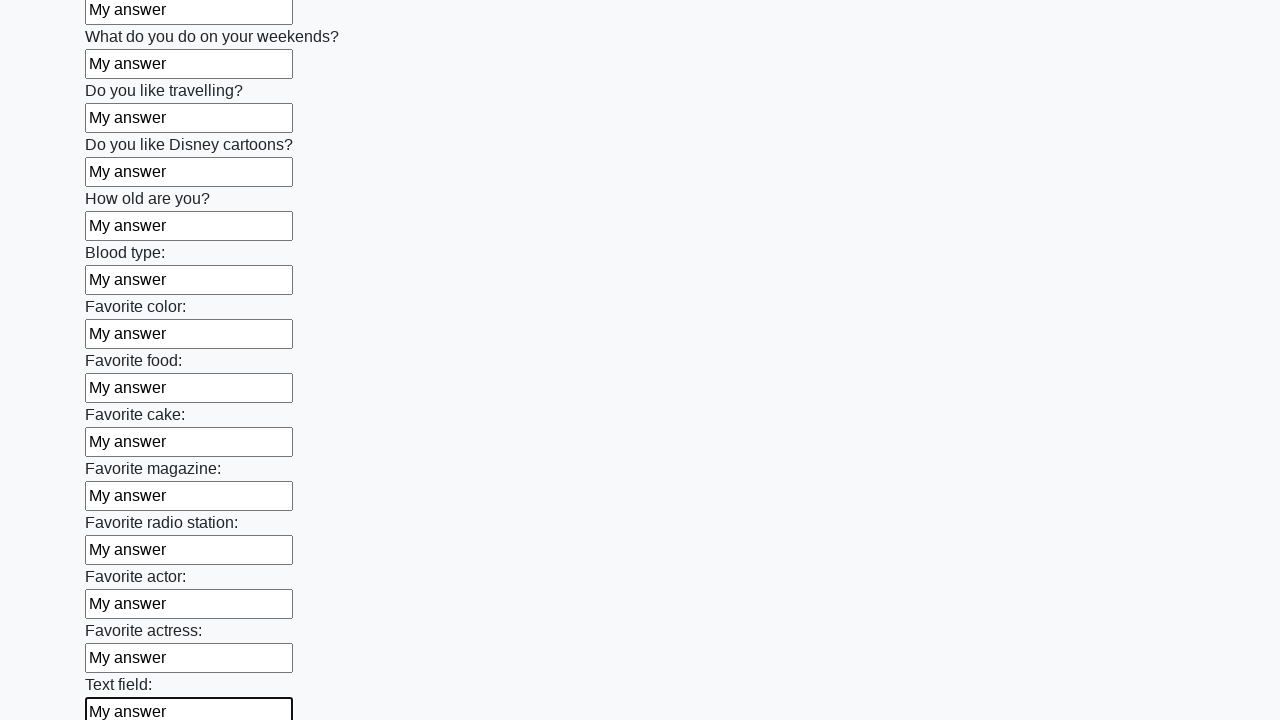

Filled a text input field with 'My answer' on input[type='text'] >> nth=27
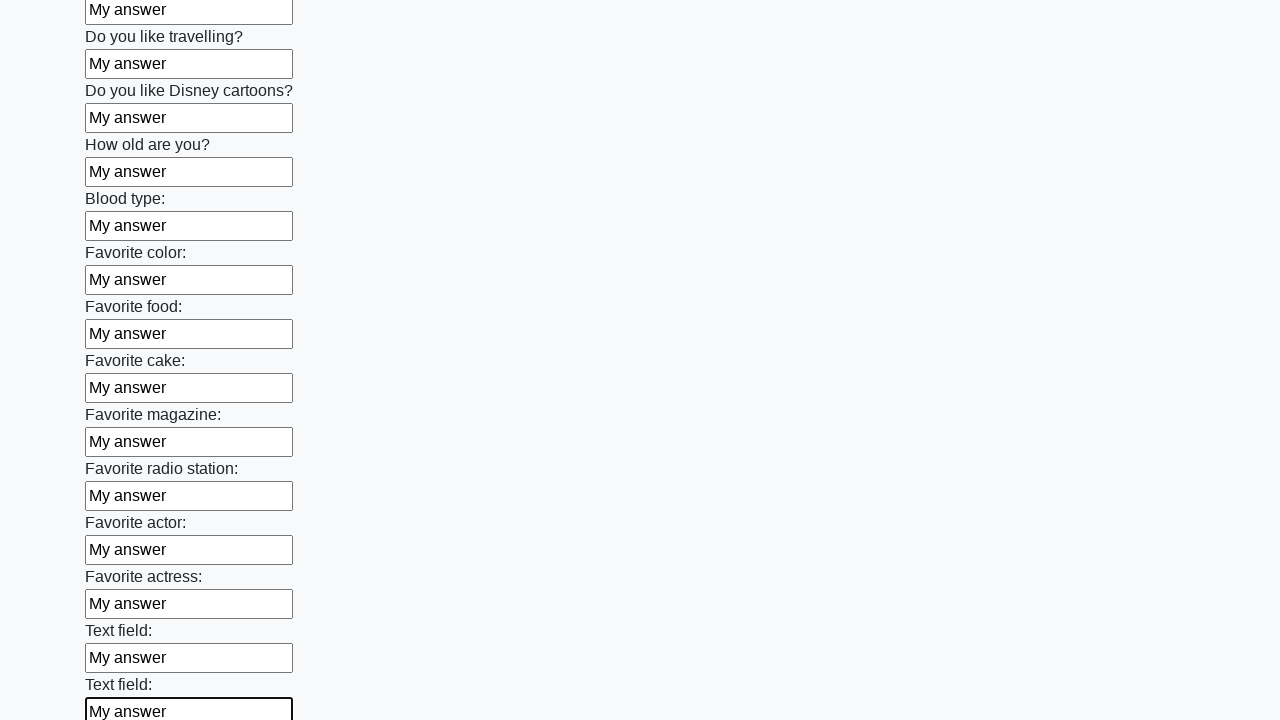

Filled a text input field with 'My answer' on input[type='text'] >> nth=28
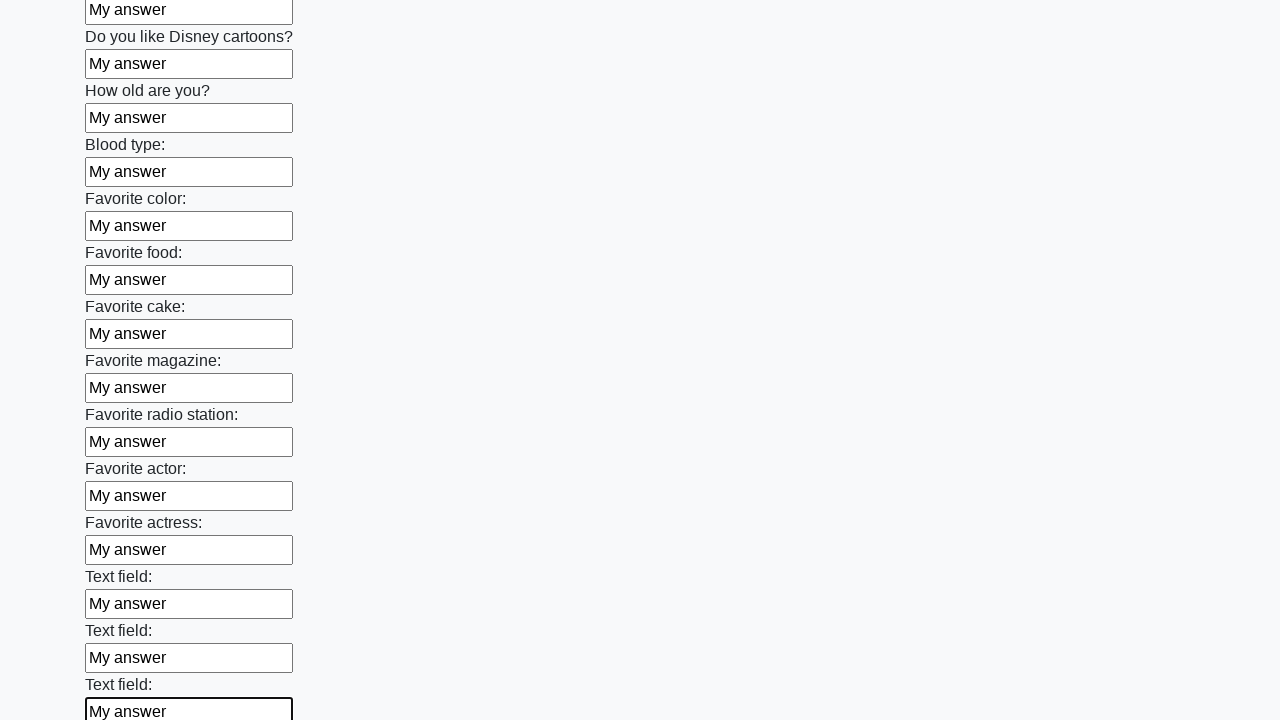

Filled a text input field with 'My answer' on input[type='text'] >> nth=29
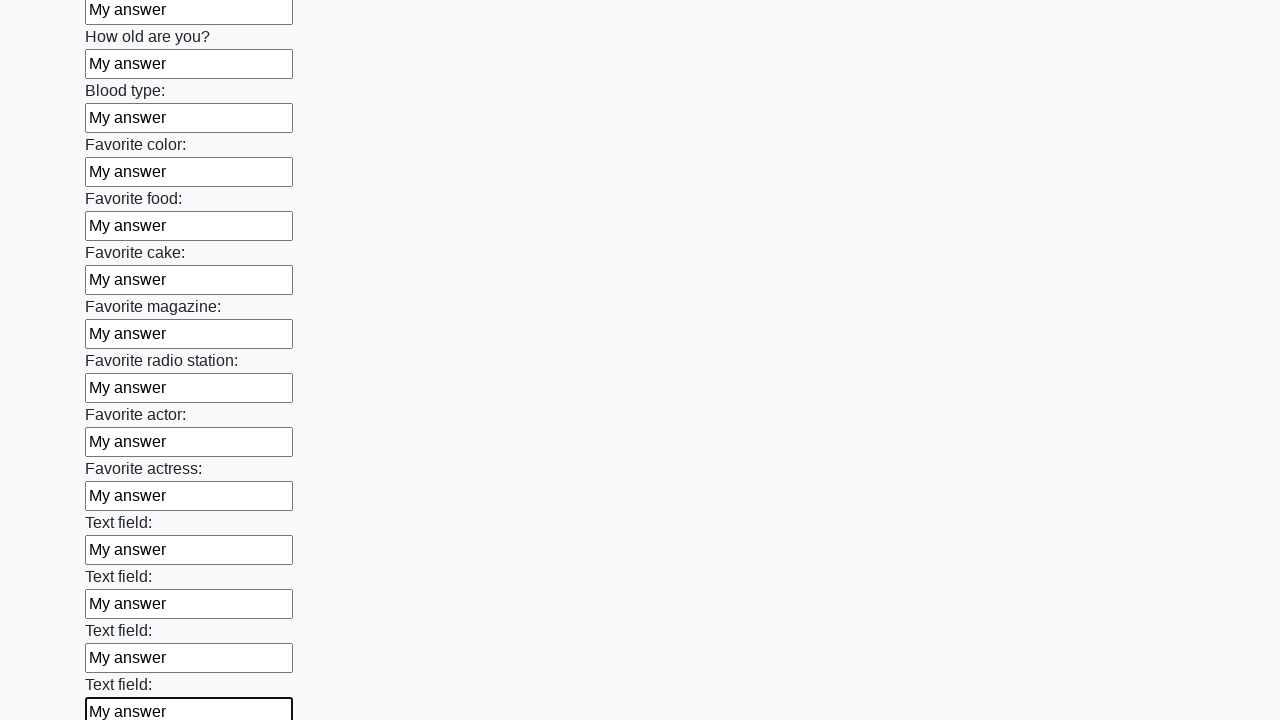

Filled a text input field with 'My answer' on input[type='text'] >> nth=30
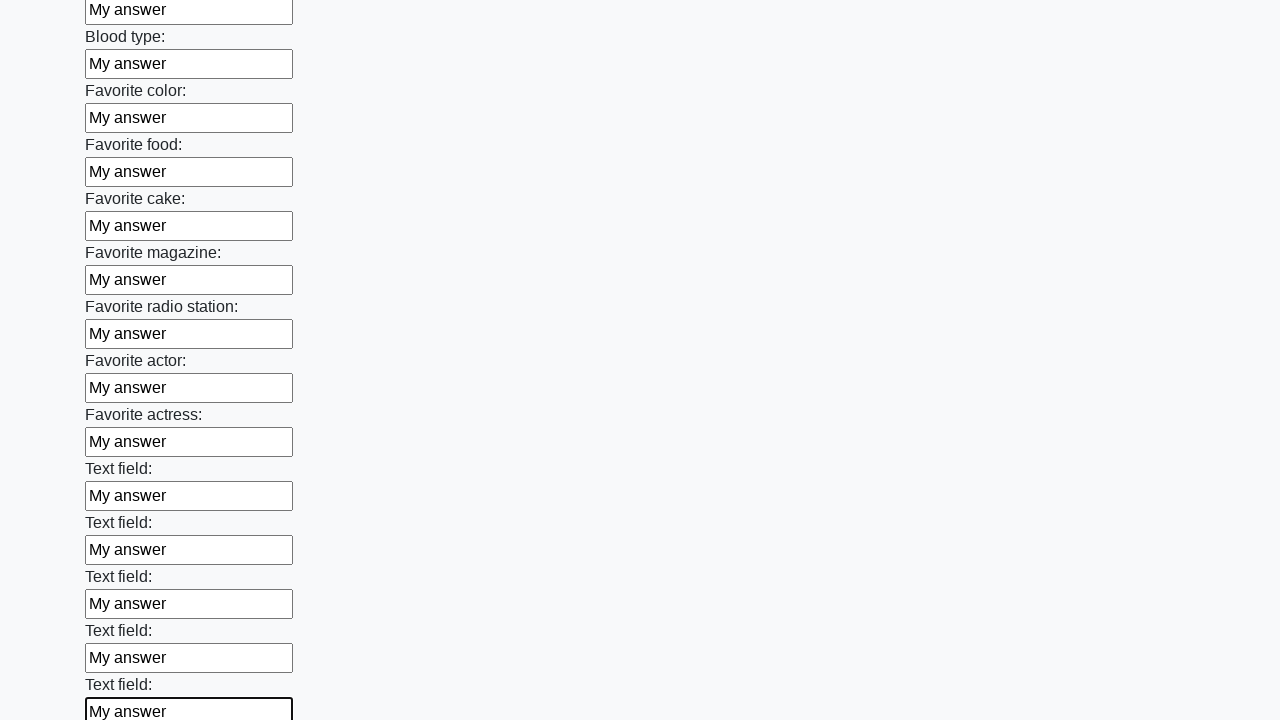

Filled a text input field with 'My answer' on input[type='text'] >> nth=31
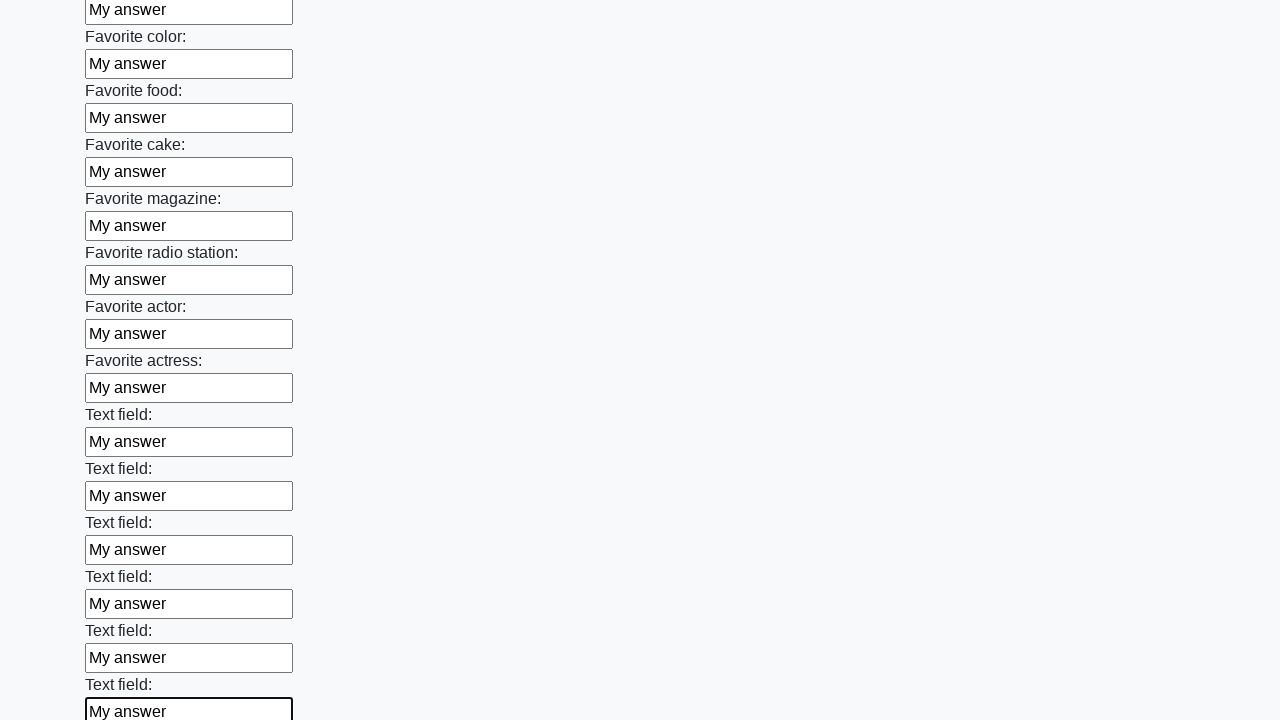

Filled a text input field with 'My answer' on input[type='text'] >> nth=32
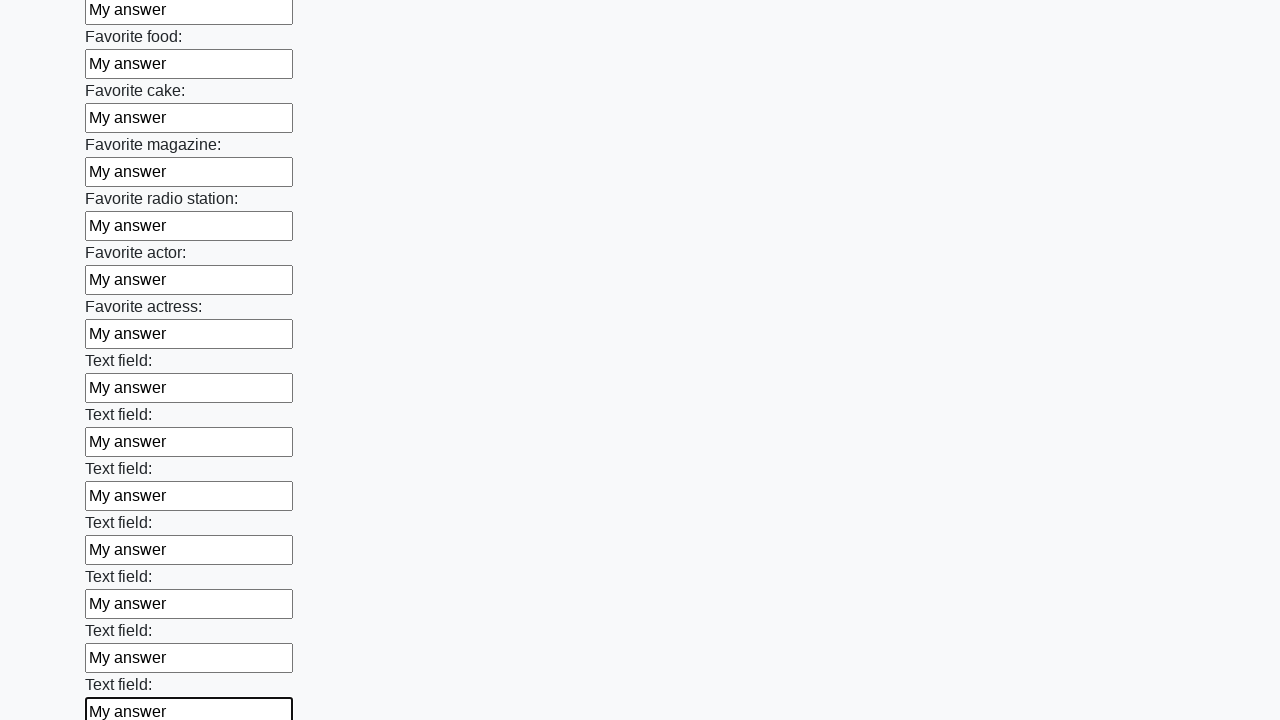

Filled a text input field with 'My answer' on input[type='text'] >> nth=33
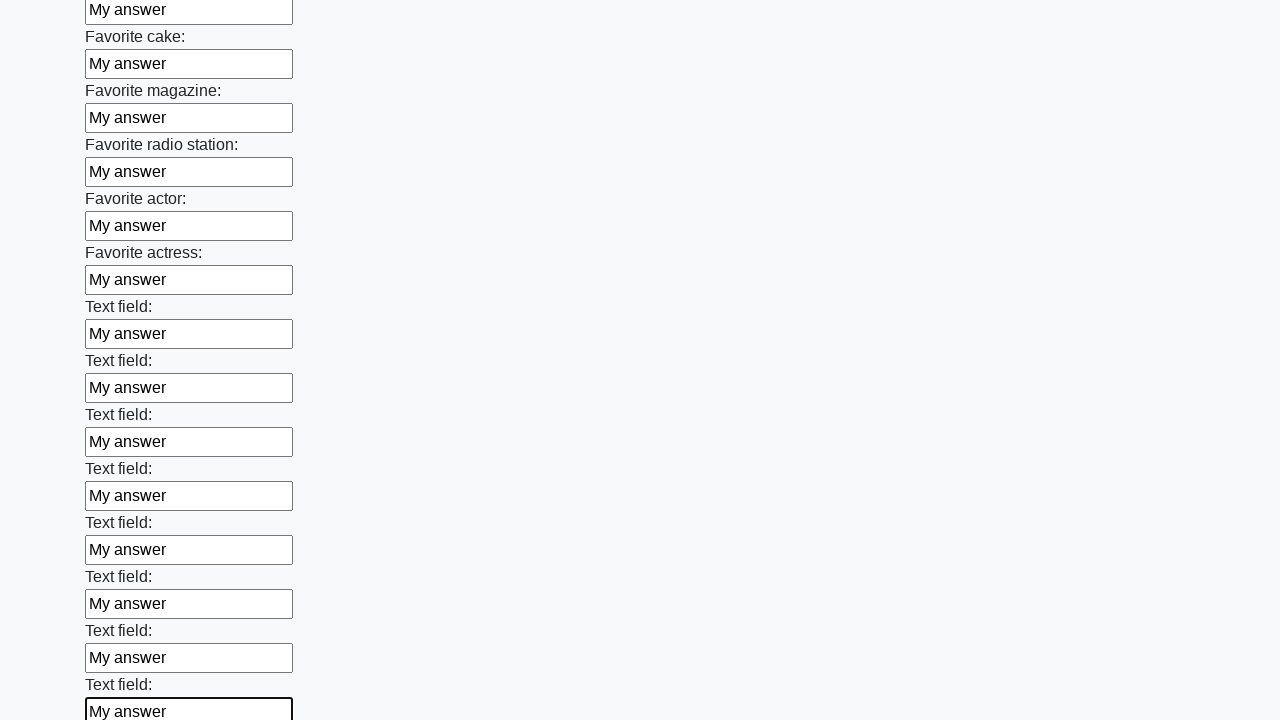

Filled a text input field with 'My answer' on input[type='text'] >> nth=34
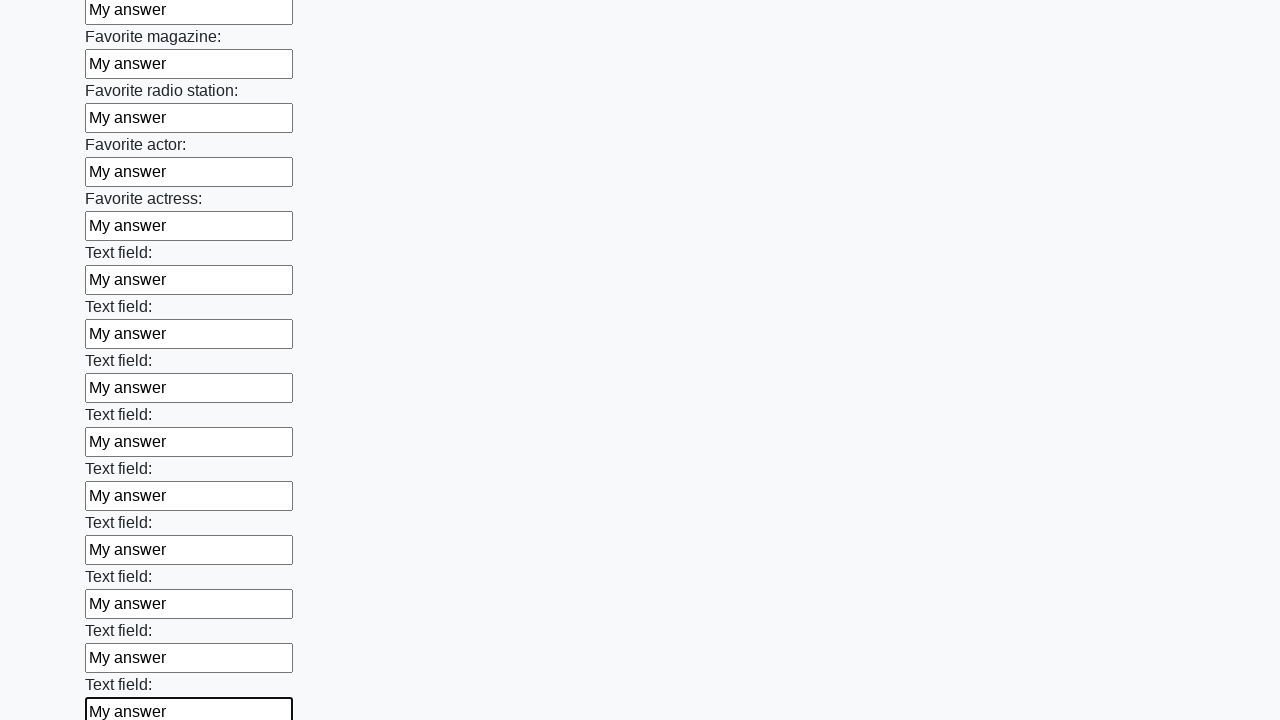

Filled a text input field with 'My answer' on input[type='text'] >> nth=35
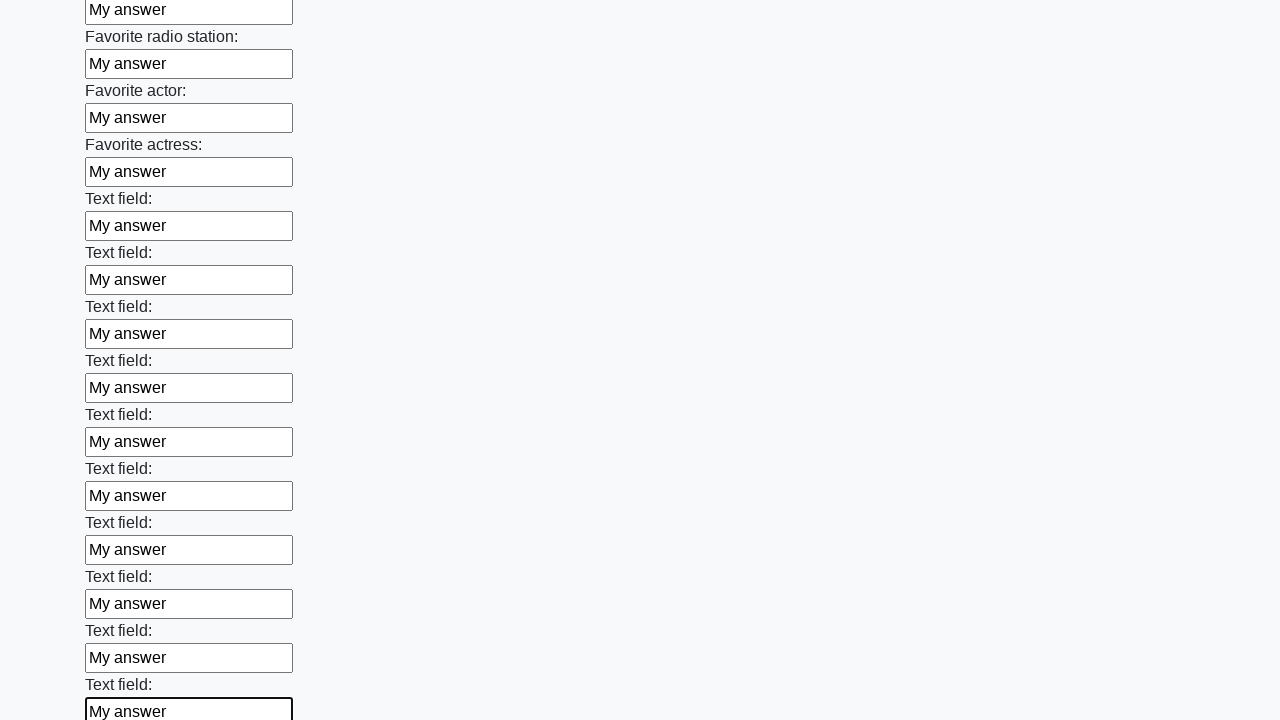

Filled a text input field with 'My answer' on input[type='text'] >> nth=36
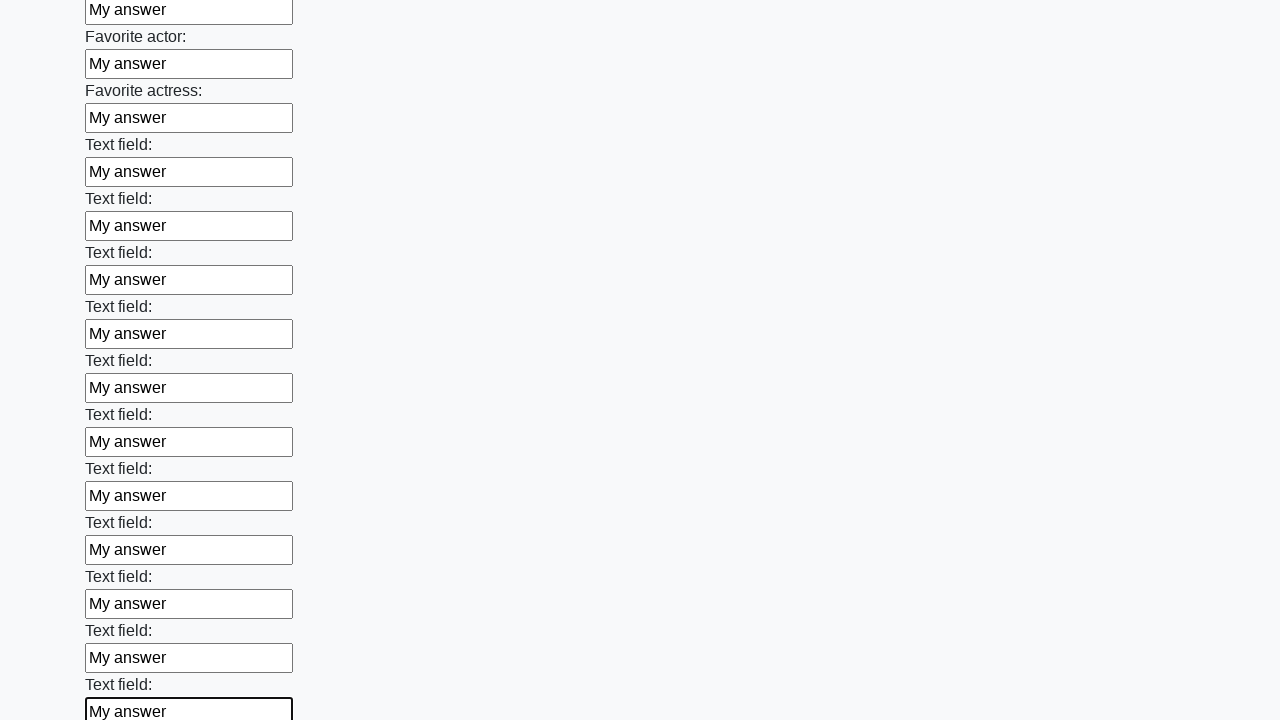

Filled a text input field with 'My answer' on input[type='text'] >> nth=37
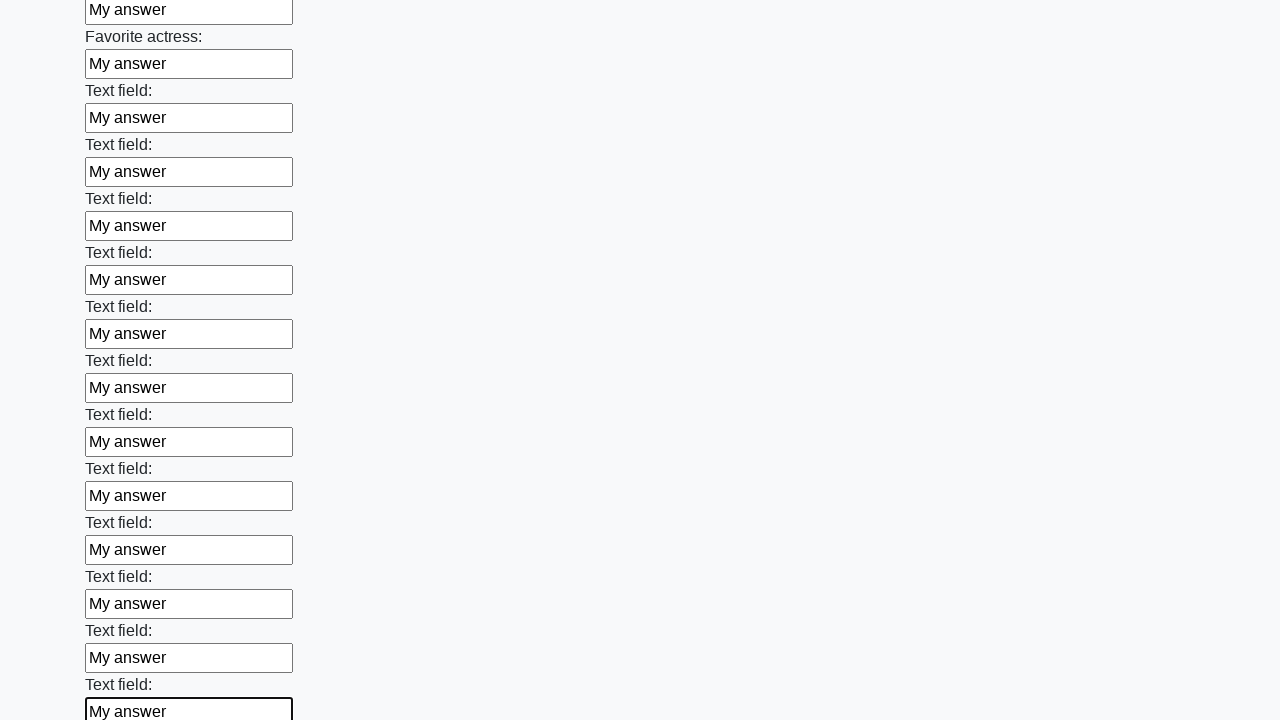

Filled a text input field with 'My answer' on input[type='text'] >> nth=38
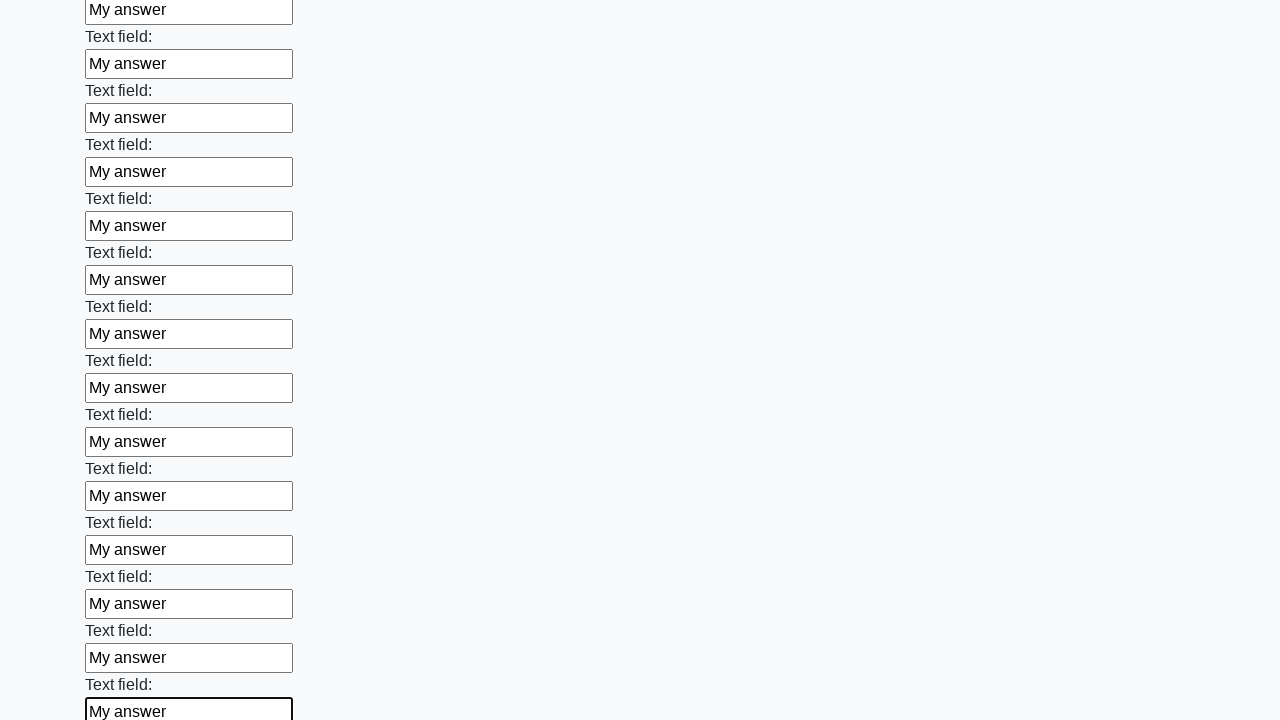

Filled a text input field with 'My answer' on input[type='text'] >> nth=39
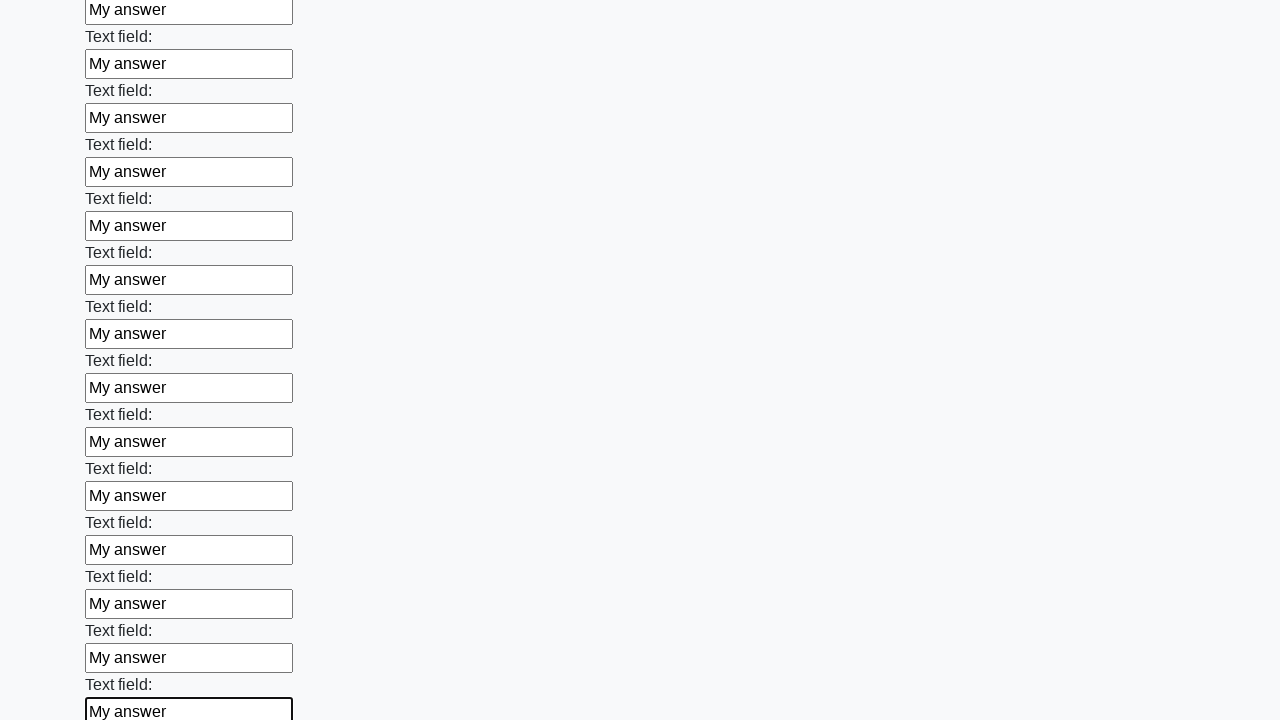

Filled a text input field with 'My answer' on input[type='text'] >> nth=40
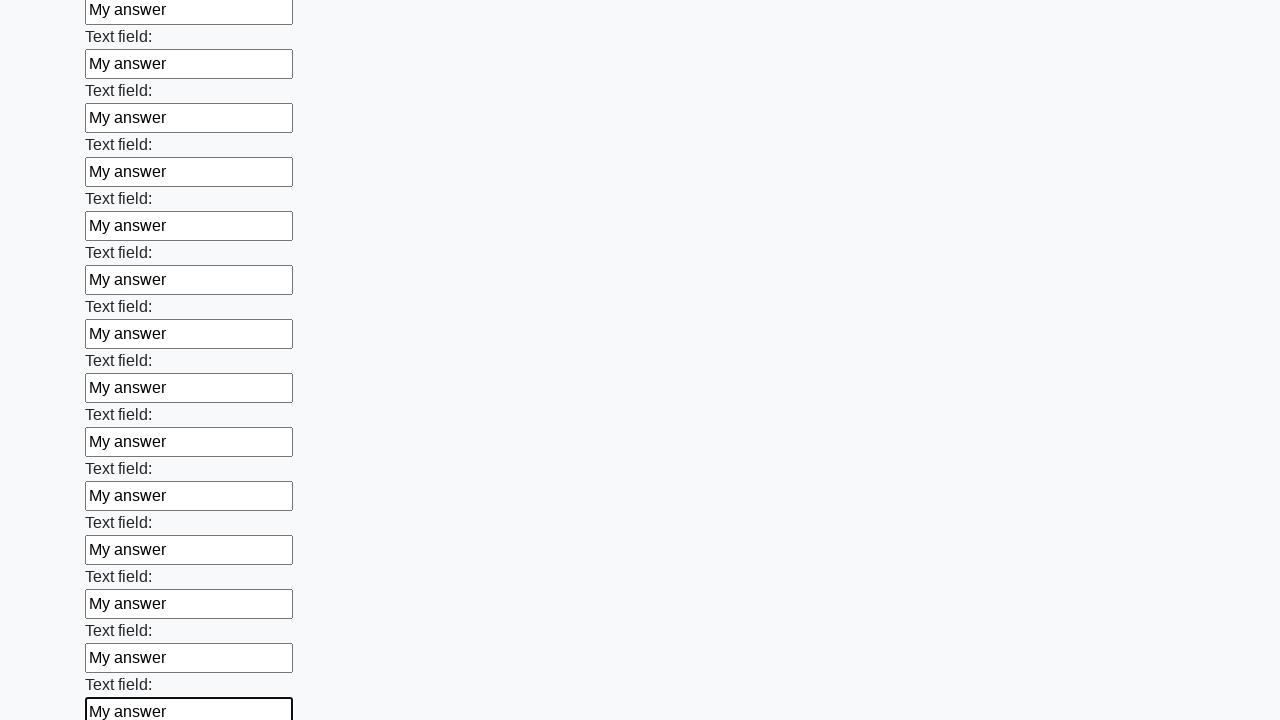

Filled a text input field with 'My answer' on input[type='text'] >> nth=41
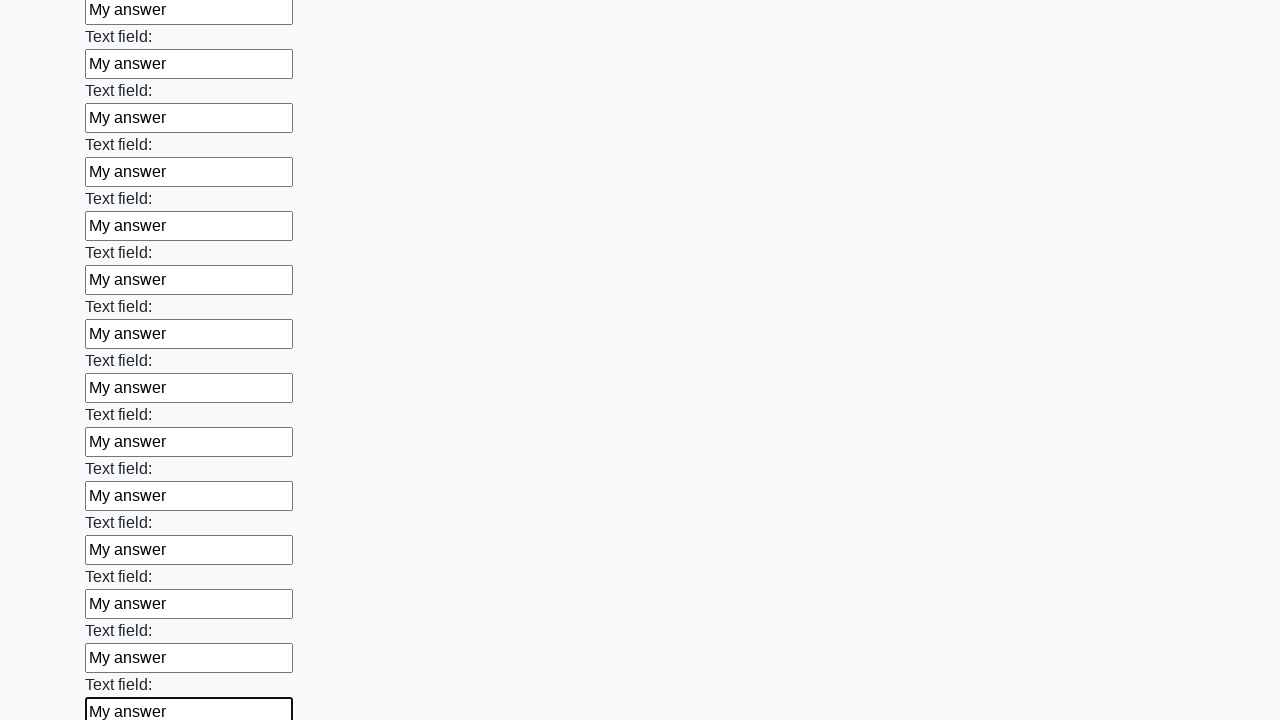

Filled a text input field with 'My answer' on input[type='text'] >> nth=42
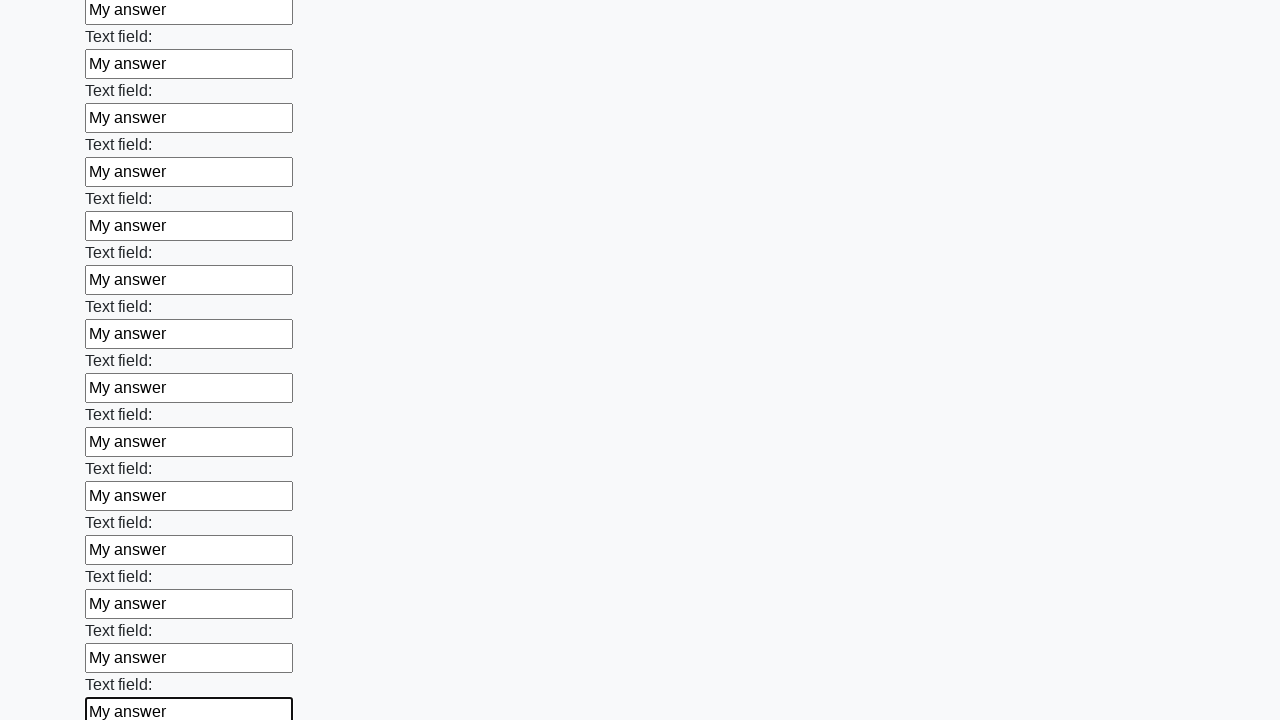

Filled a text input field with 'My answer' on input[type='text'] >> nth=43
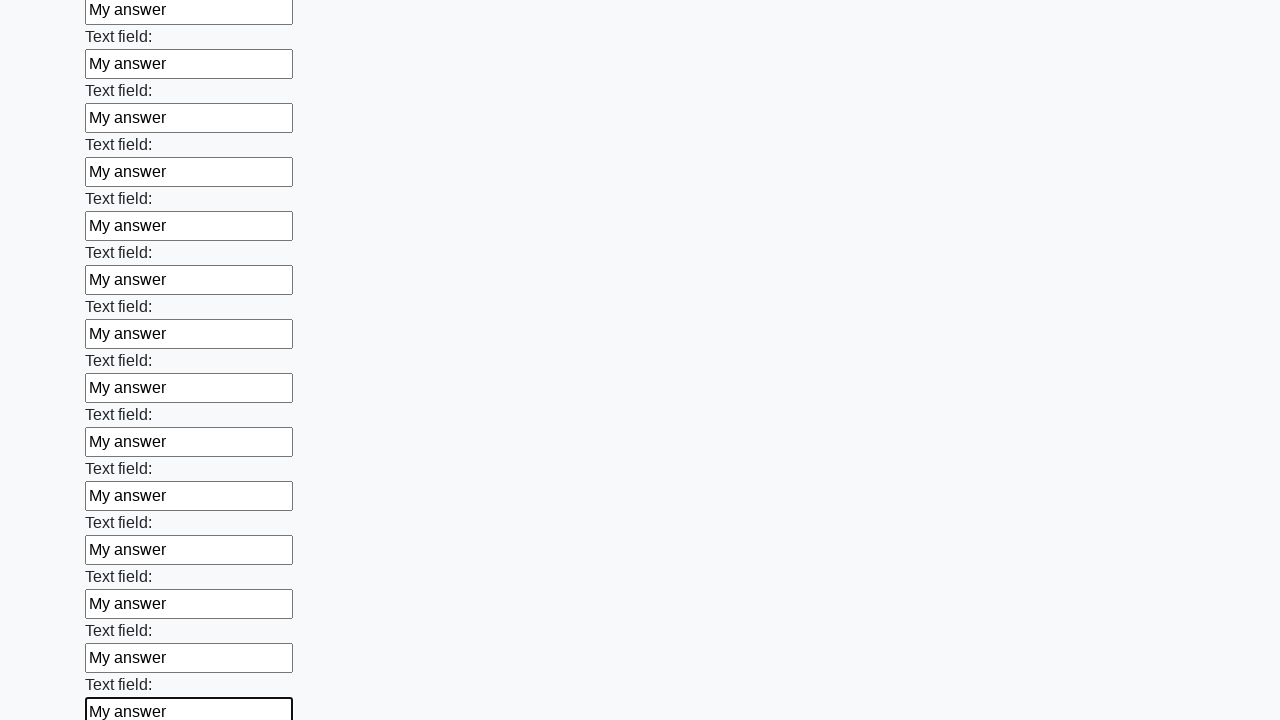

Filled a text input field with 'My answer' on input[type='text'] >> nth=44
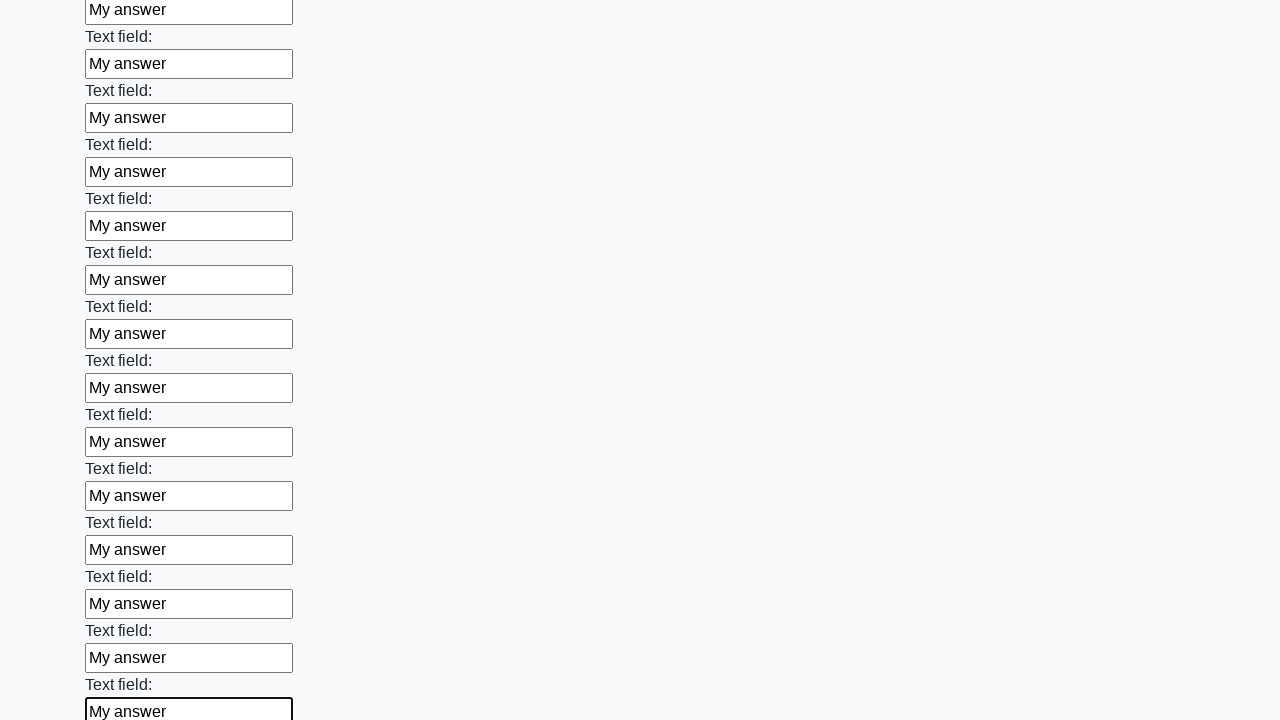

Filled a text input field with 'My answer' on input[type='text'] >> nth=45
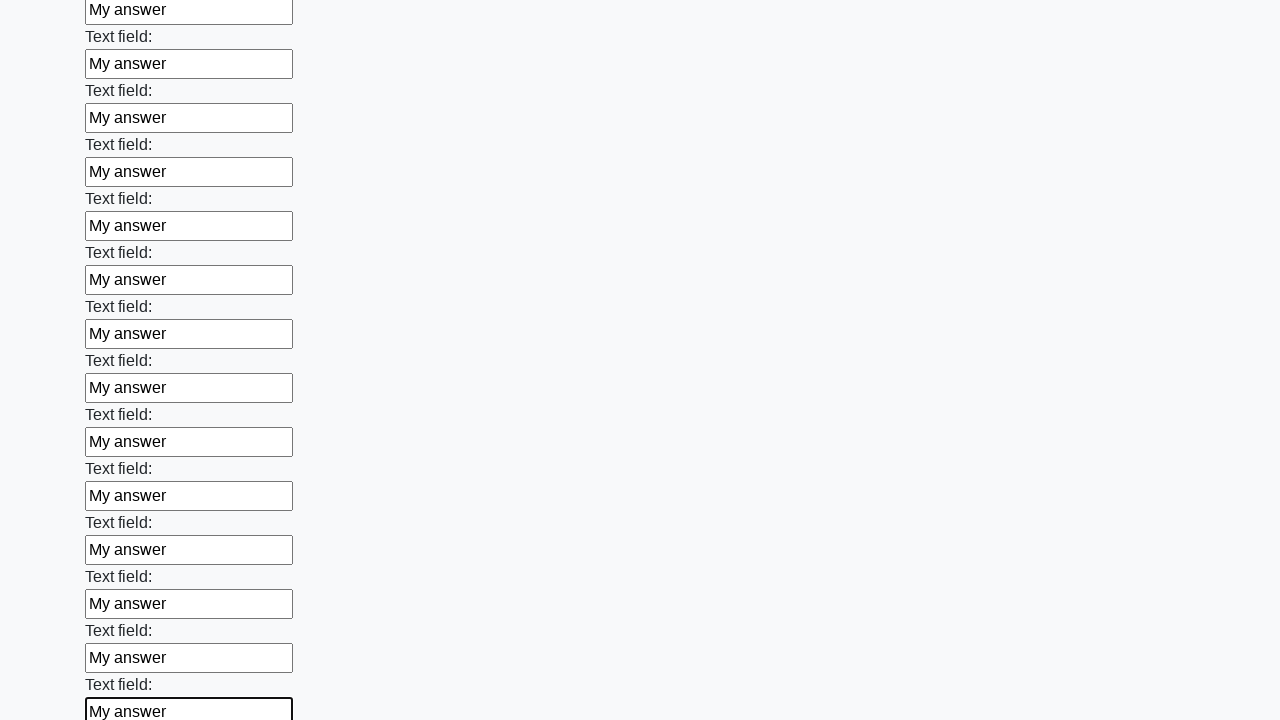

Filled a text input field with 'My answer' on input[type='text'] >> nth=46
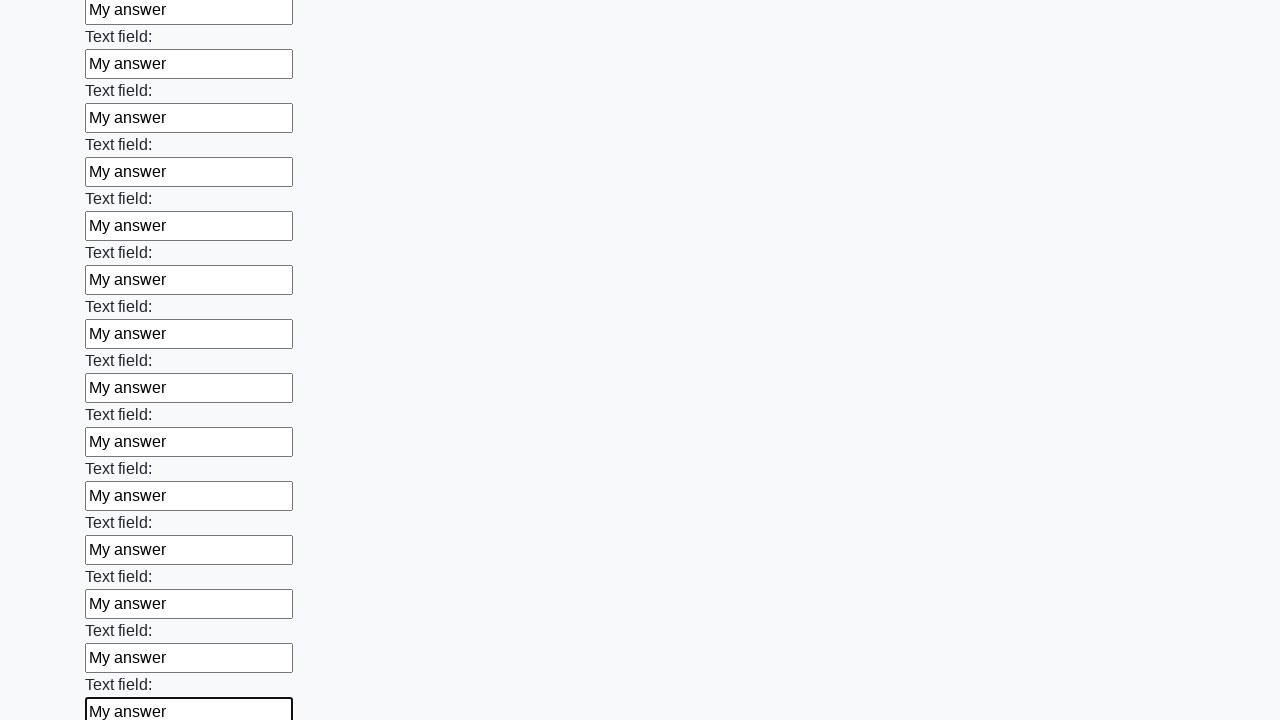

Filled a text input field with 'My answer' on input[type='text'] >> nth=47
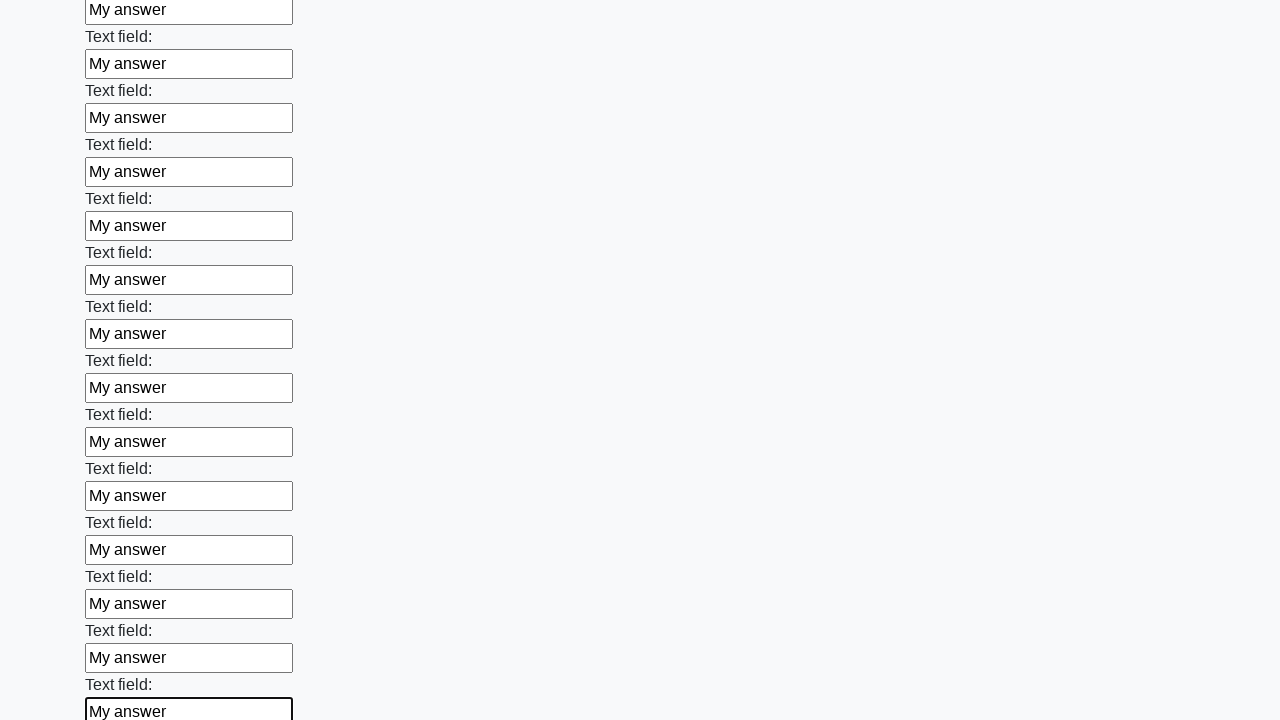

Filled a text input field with 'My answer' on input[type='text'] >> nth=48
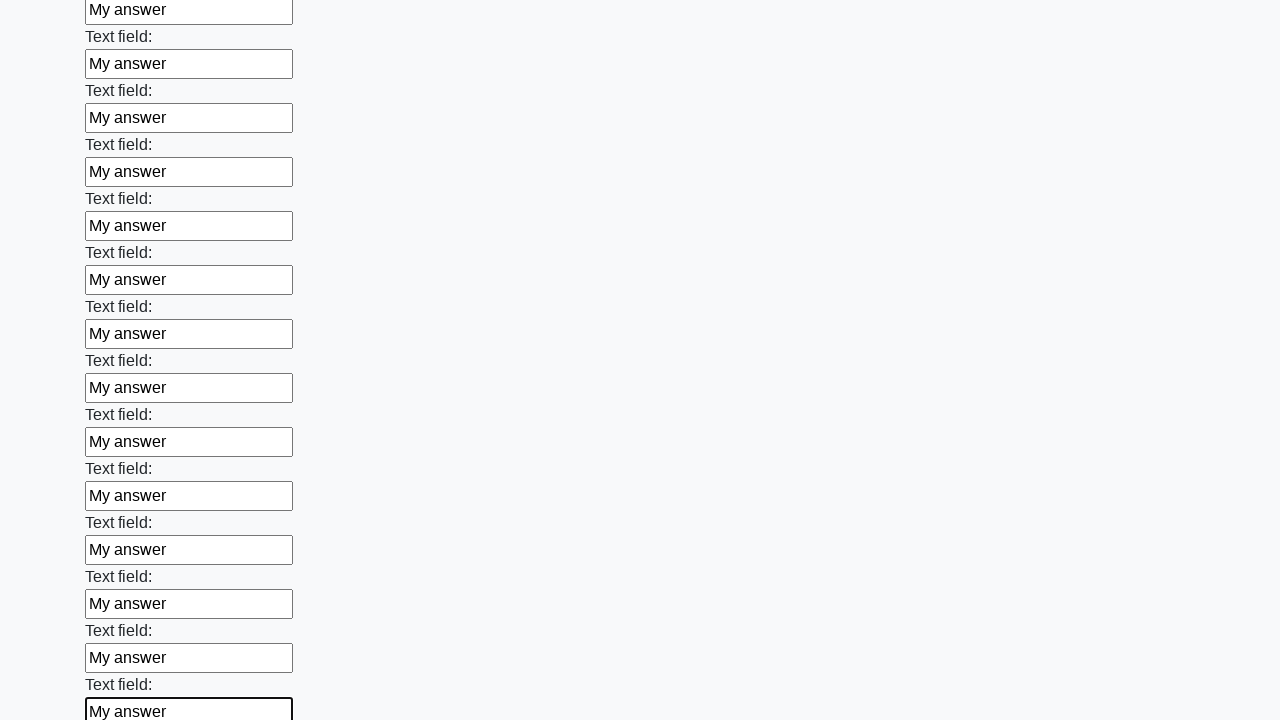

Filled a text input field with 'My answer' on input[type='text'] >> nth=49
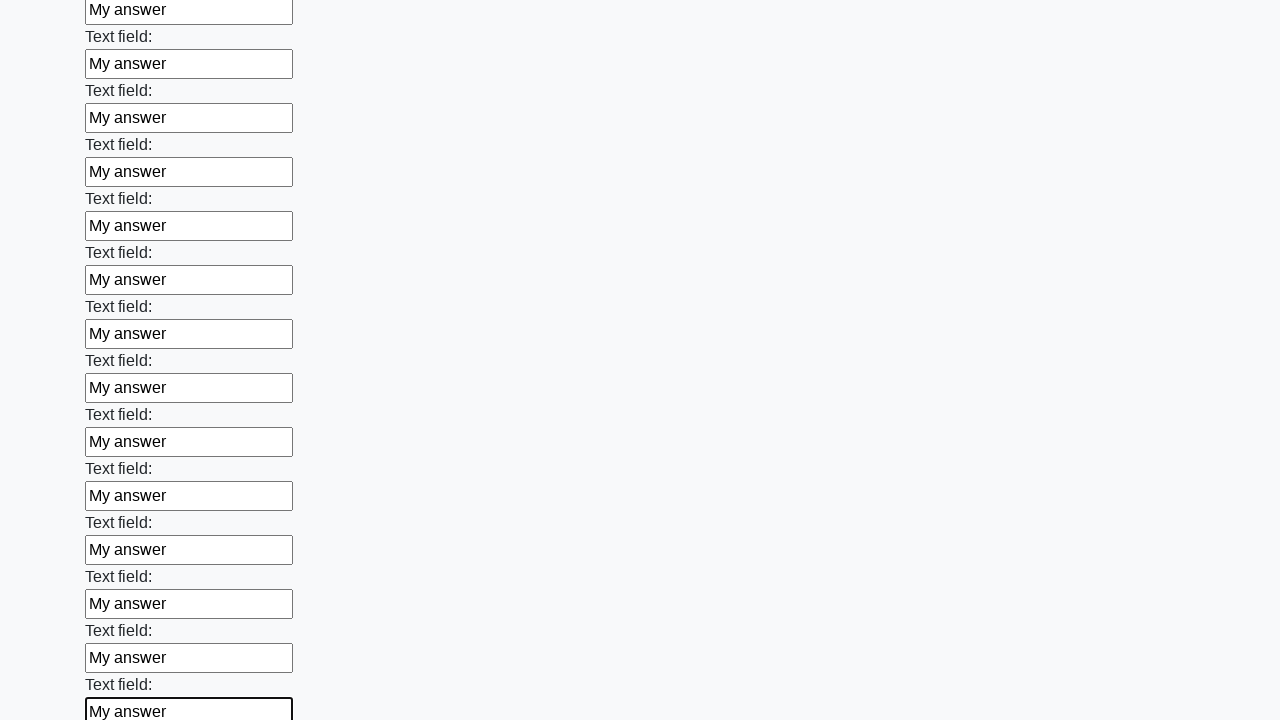

Filled a text input field with 'My answer' on input[type='text'] >> nth=50
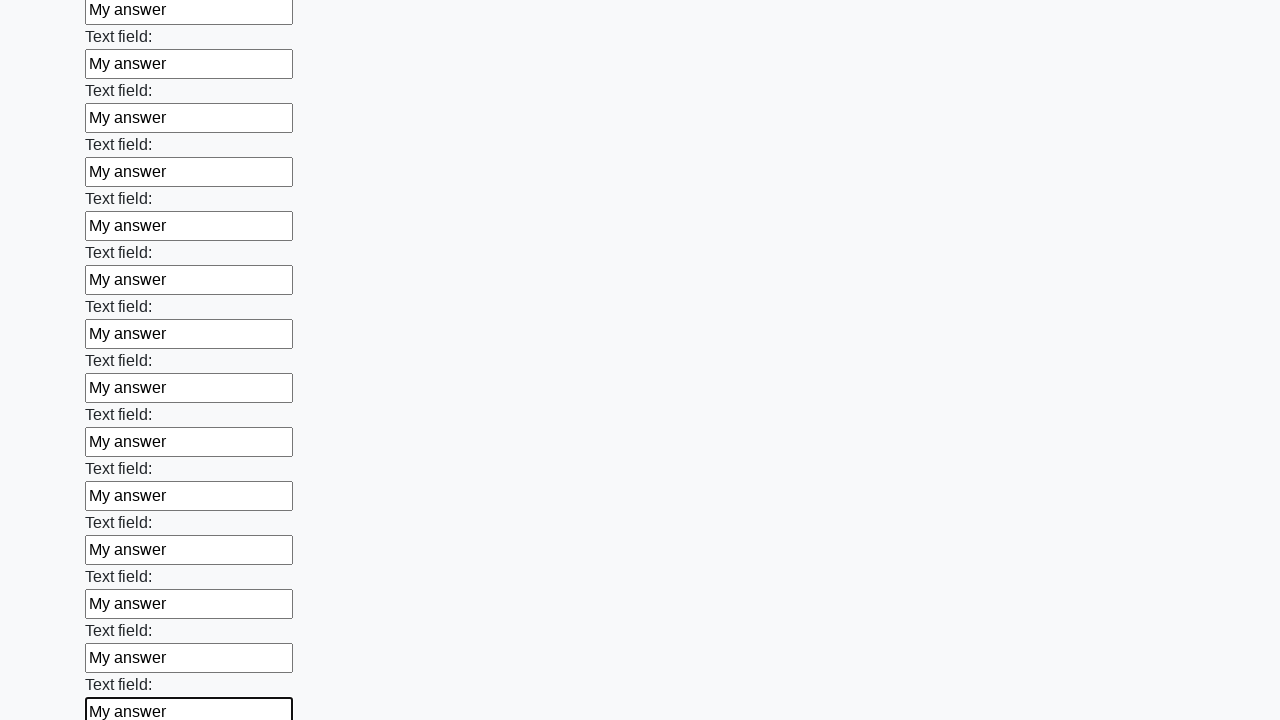

Filled a text input field with 'My answer' on input[type='text'] >> nth=51
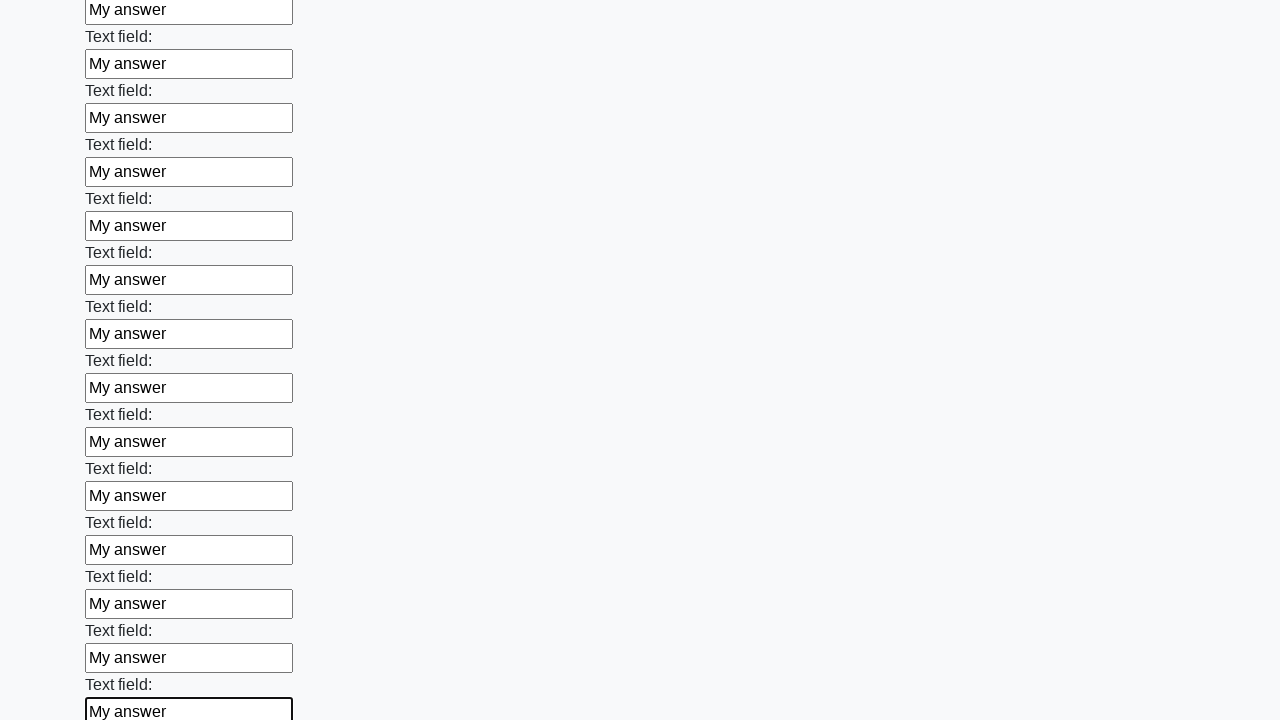

Filled a text input field with 'My answer' on input[type='text'] >> nth=52
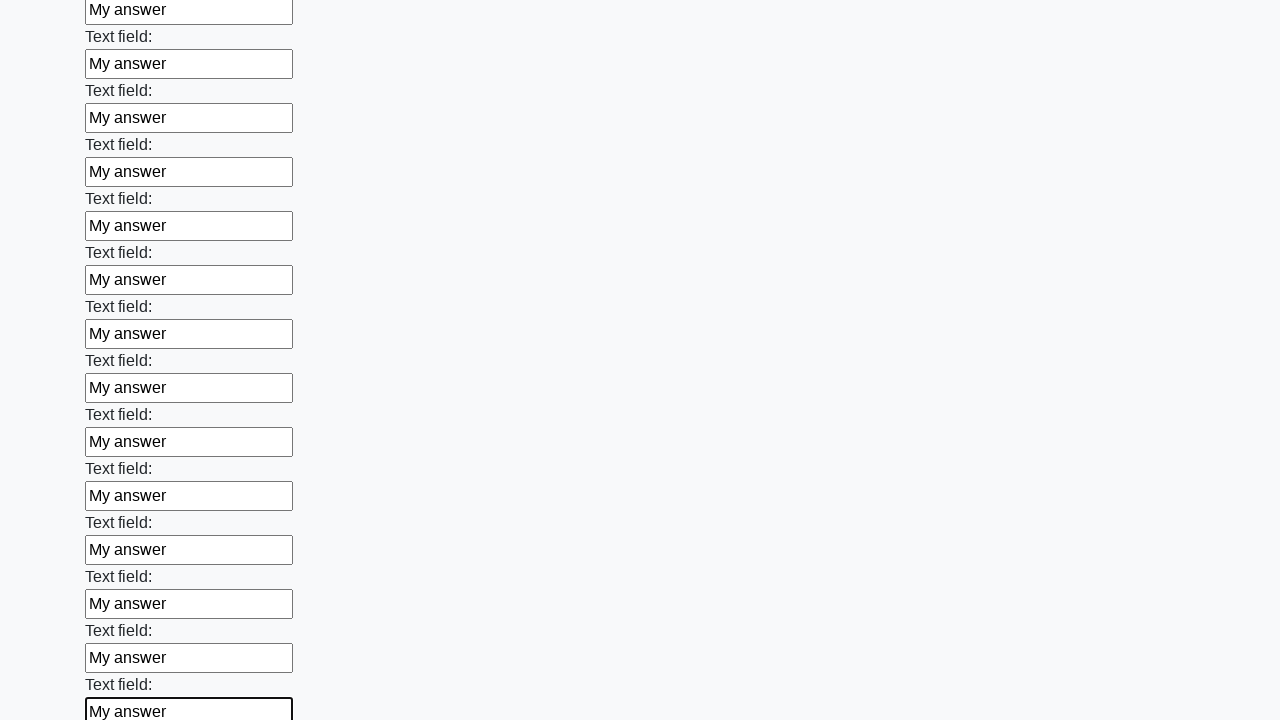

Filled a text input field with 'My answer' on input[type='text'] >> nth=53
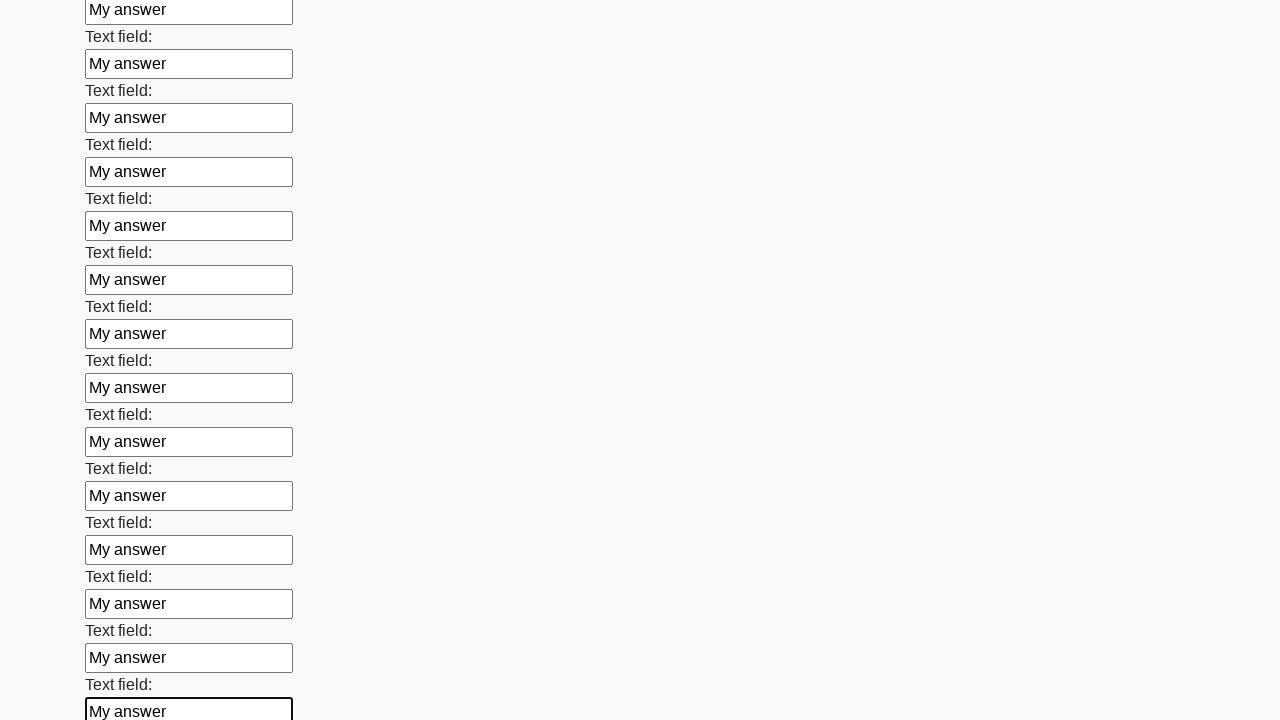

Filled a text input field with 'My answer' on input[type='text'] >> nth=54
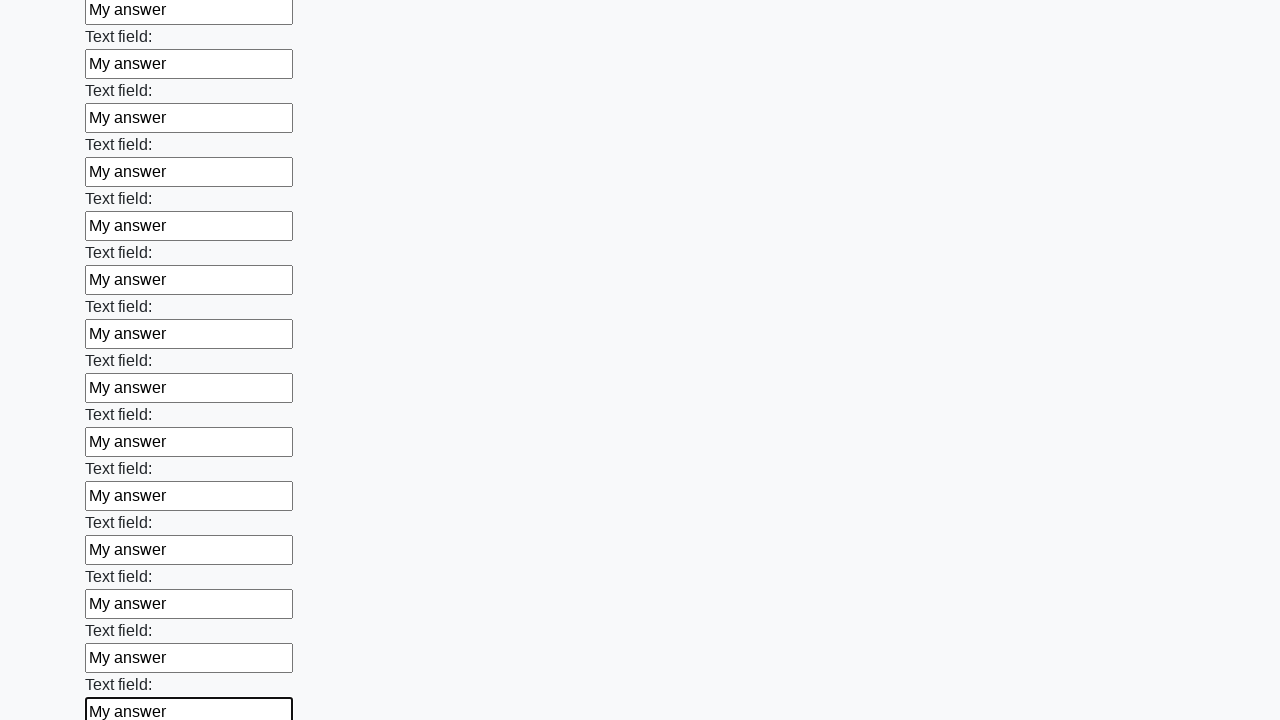

Filled a text input field with 'My answer' on input[type='text'] >> nth=55
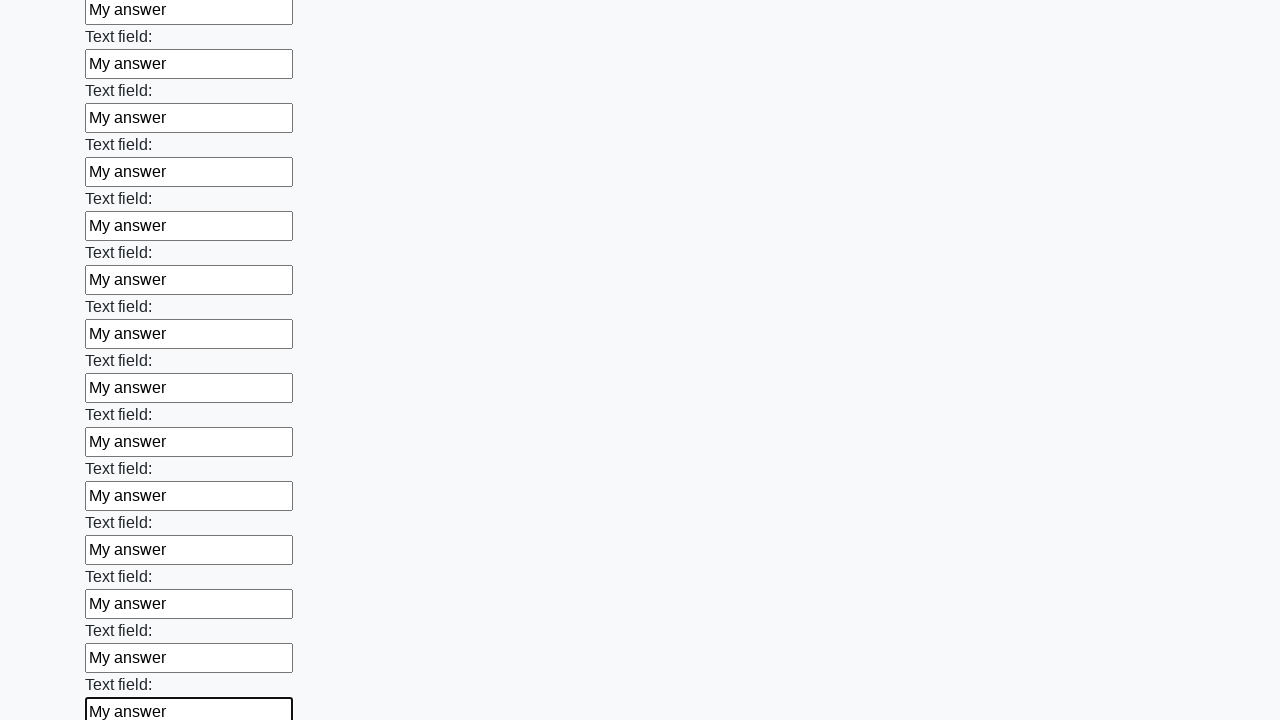

Filled a text input field with 'My answer' on input[type='text'] >> nth=56
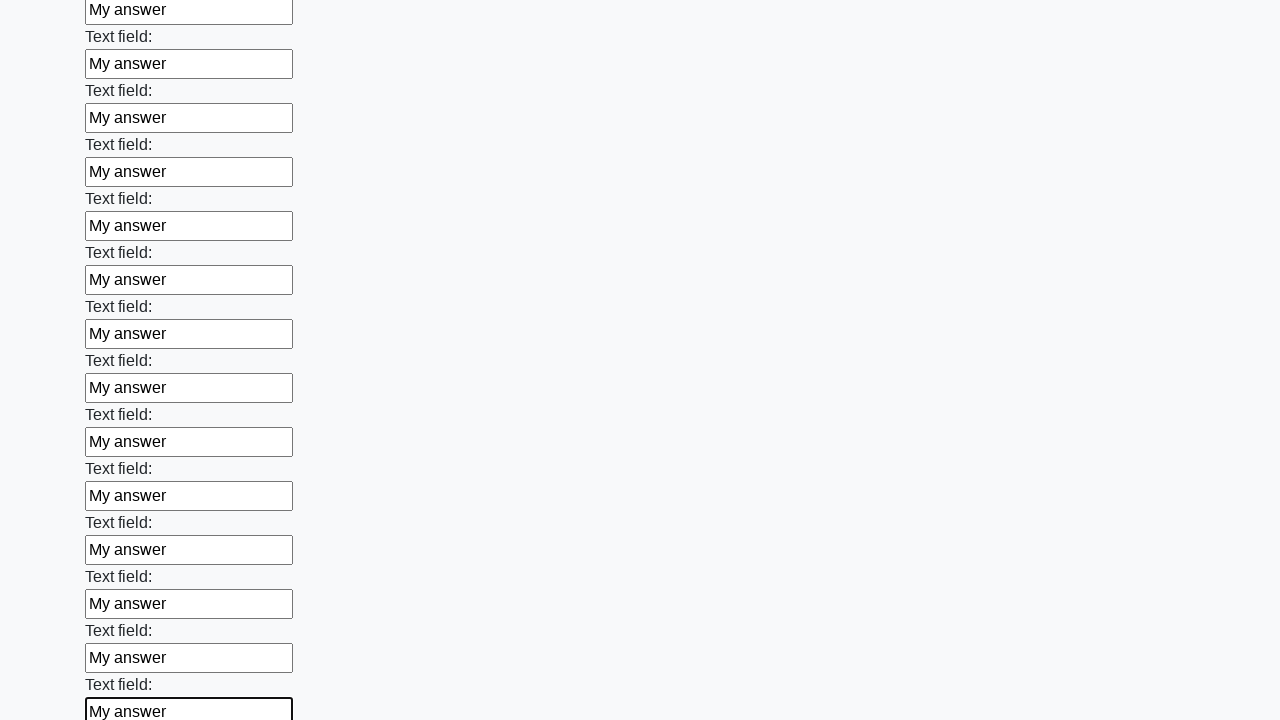

Filled a text input field with 'My answer' on input[type='text'] >> nth=57
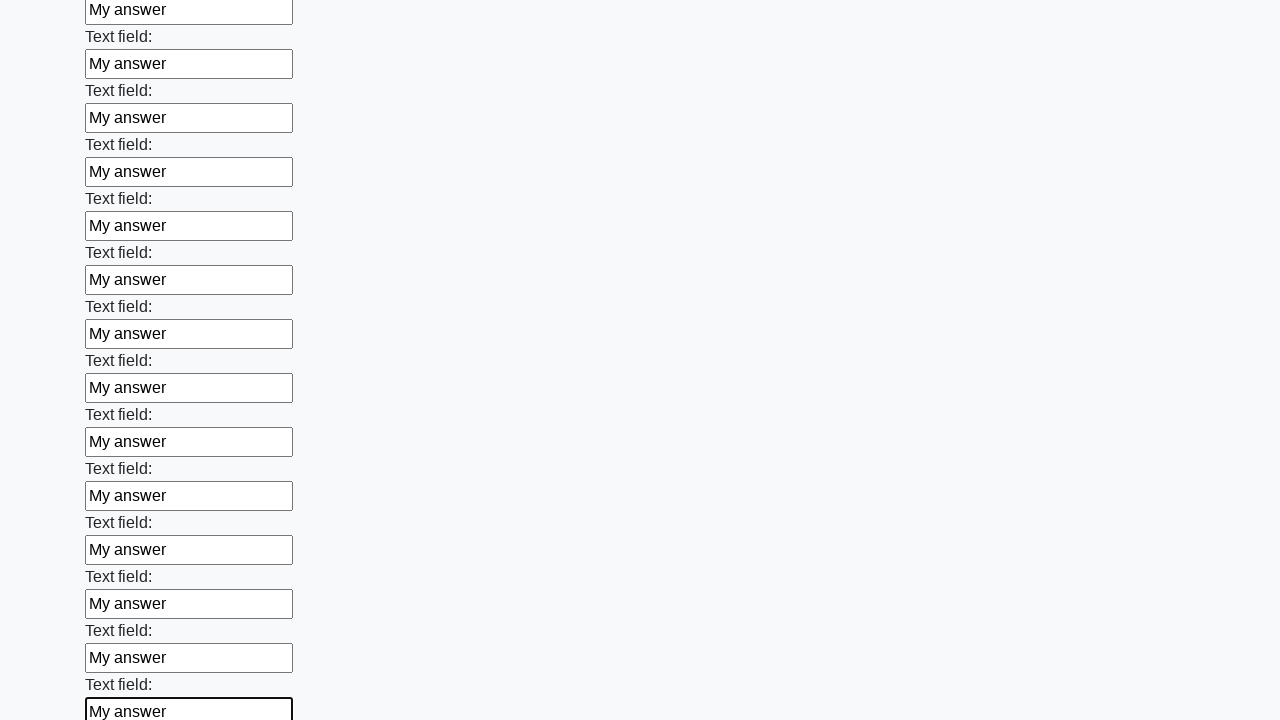

Filled a text input field with 'My answer' on input[type='text'] >> nth=58
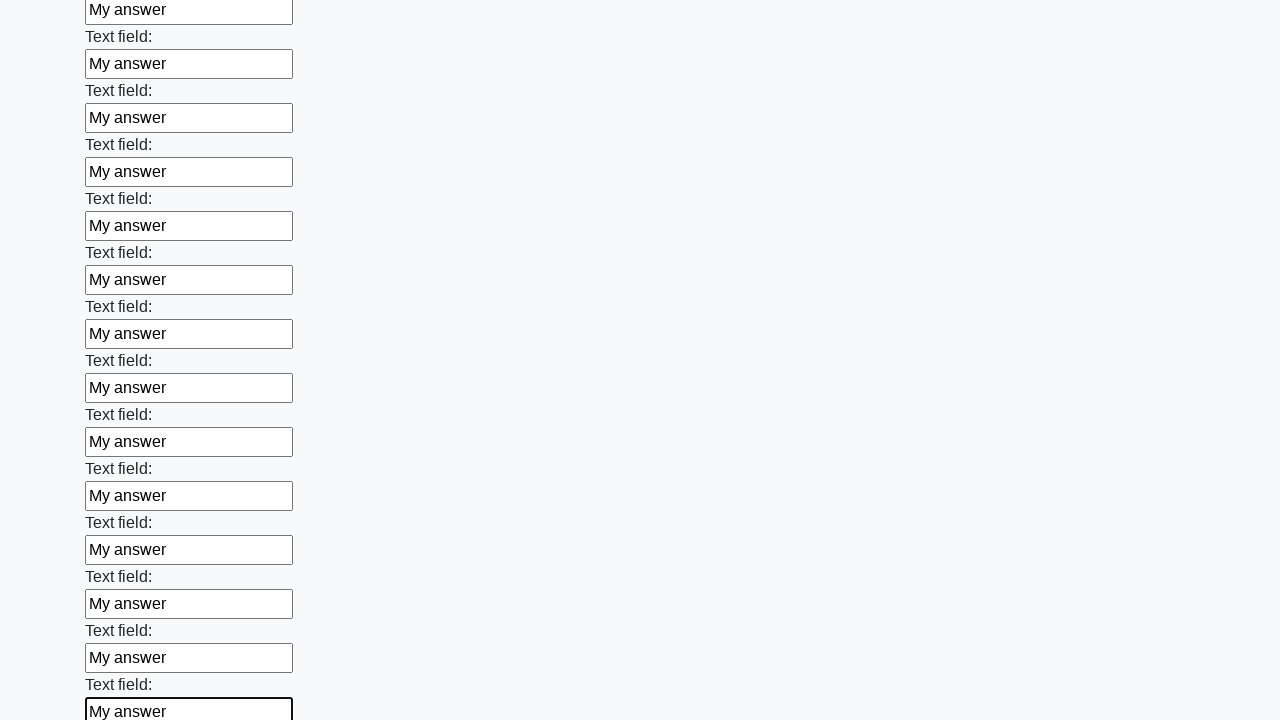

Filled a text input field with 'My answer' on input[type='text'] >> nth=59
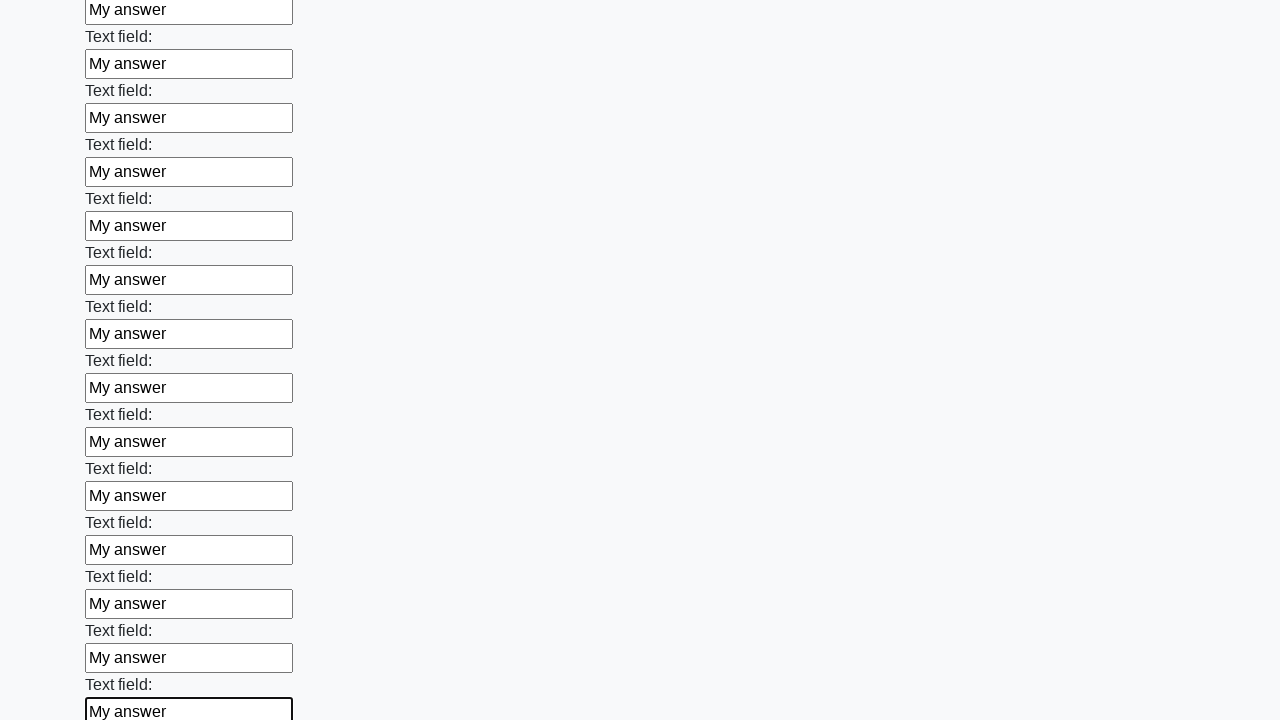

Filled a text input field with 'My answer' on input[type='text'] >> nth=60
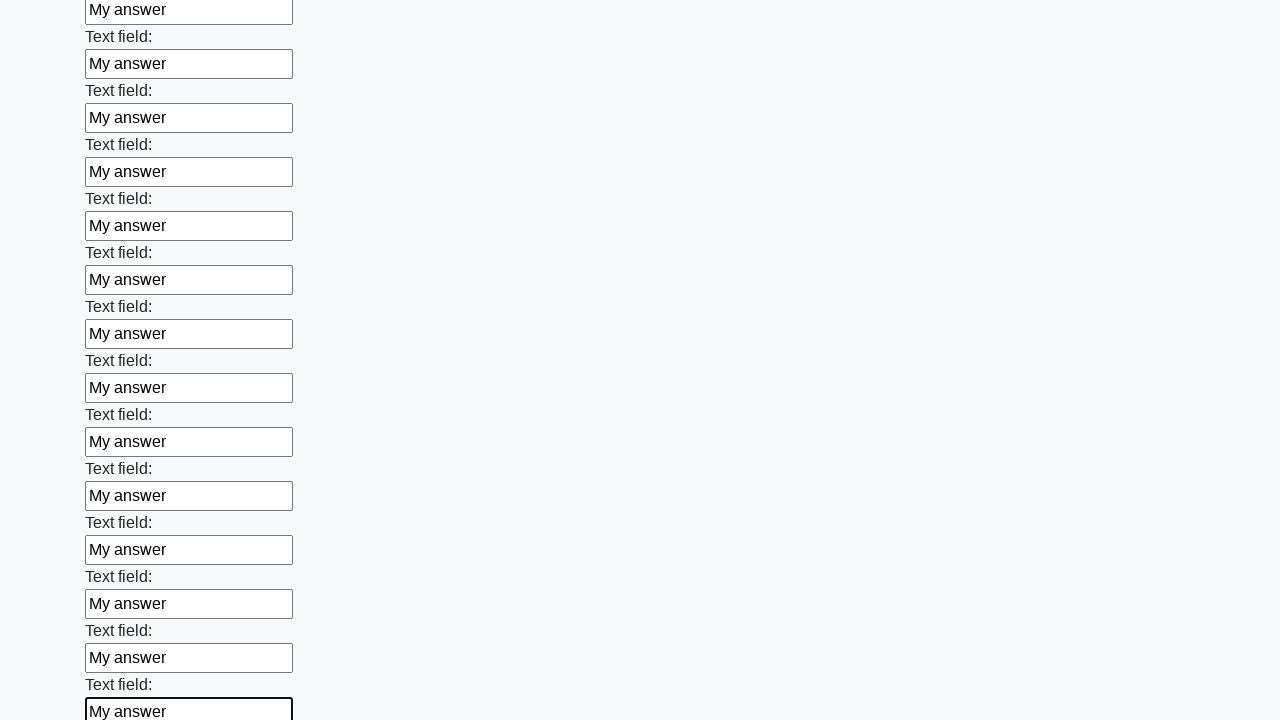

Filled a text input field with 'My answer' on input[type='text'] >> nth=61
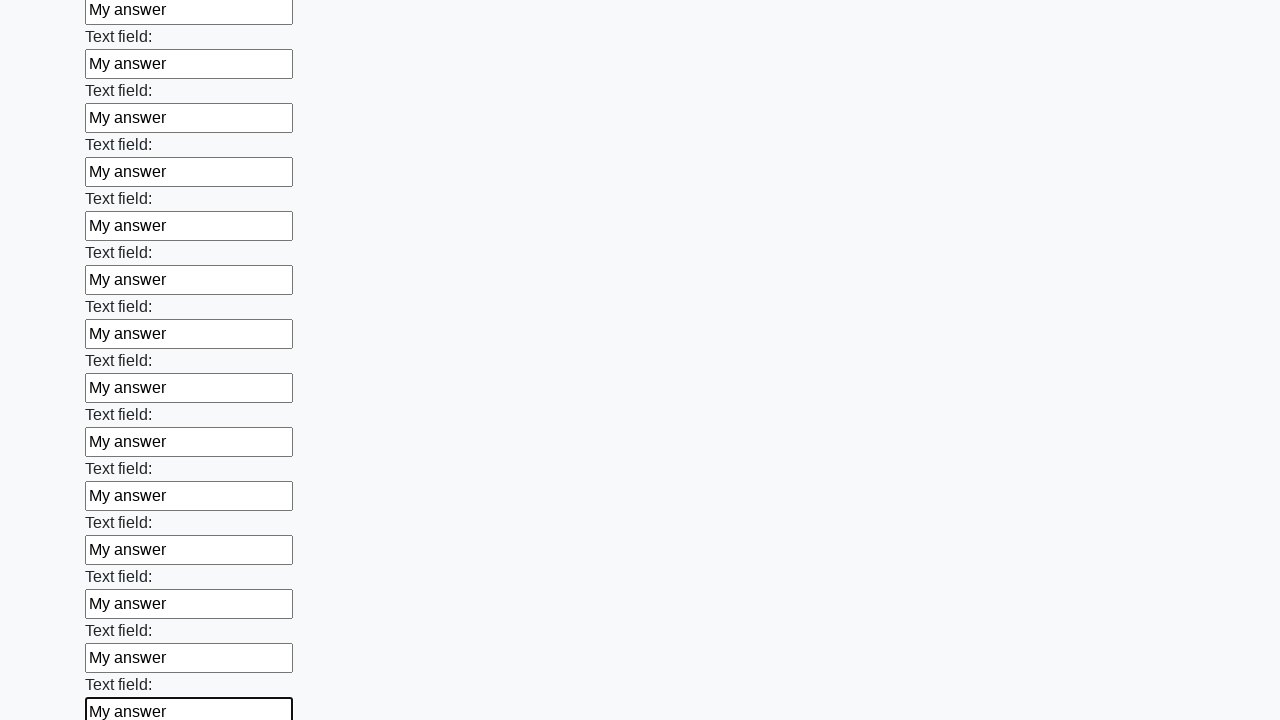

Filled a text input field with 'My answer' on input[type='text'] >> nth=62
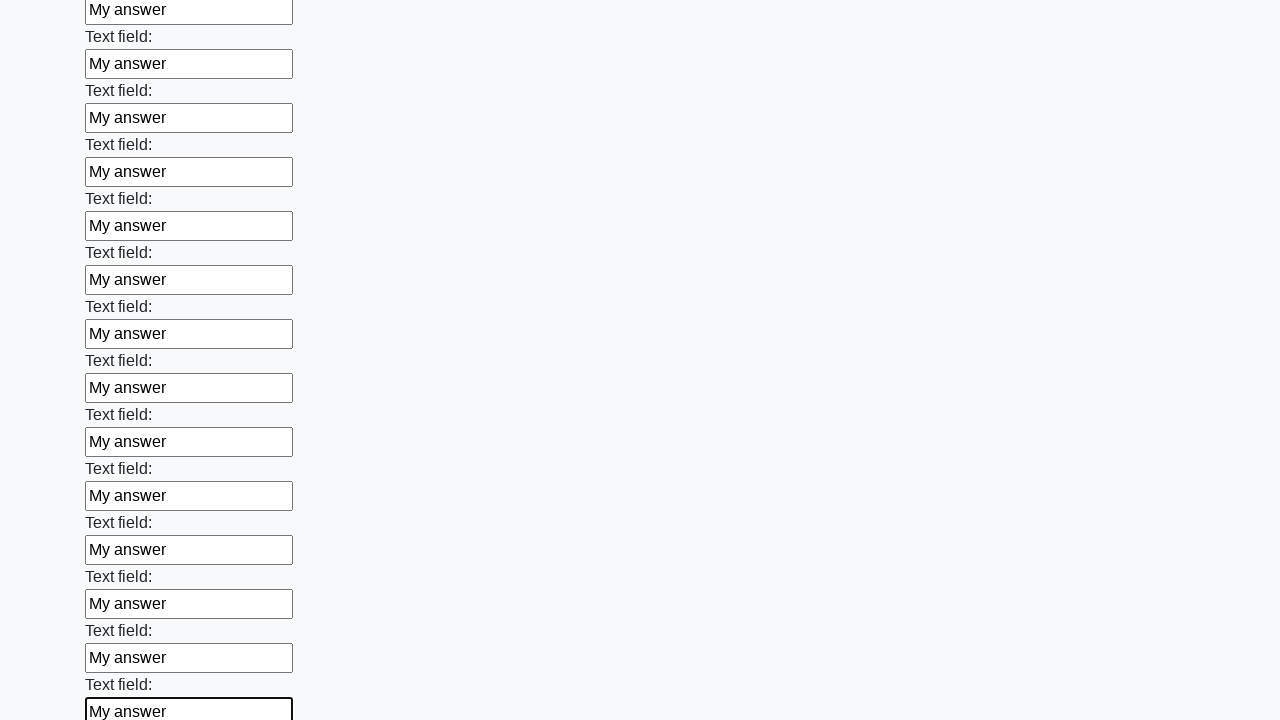

Filled a text input field with 'My answer' on input[type='text'] >> nth=63
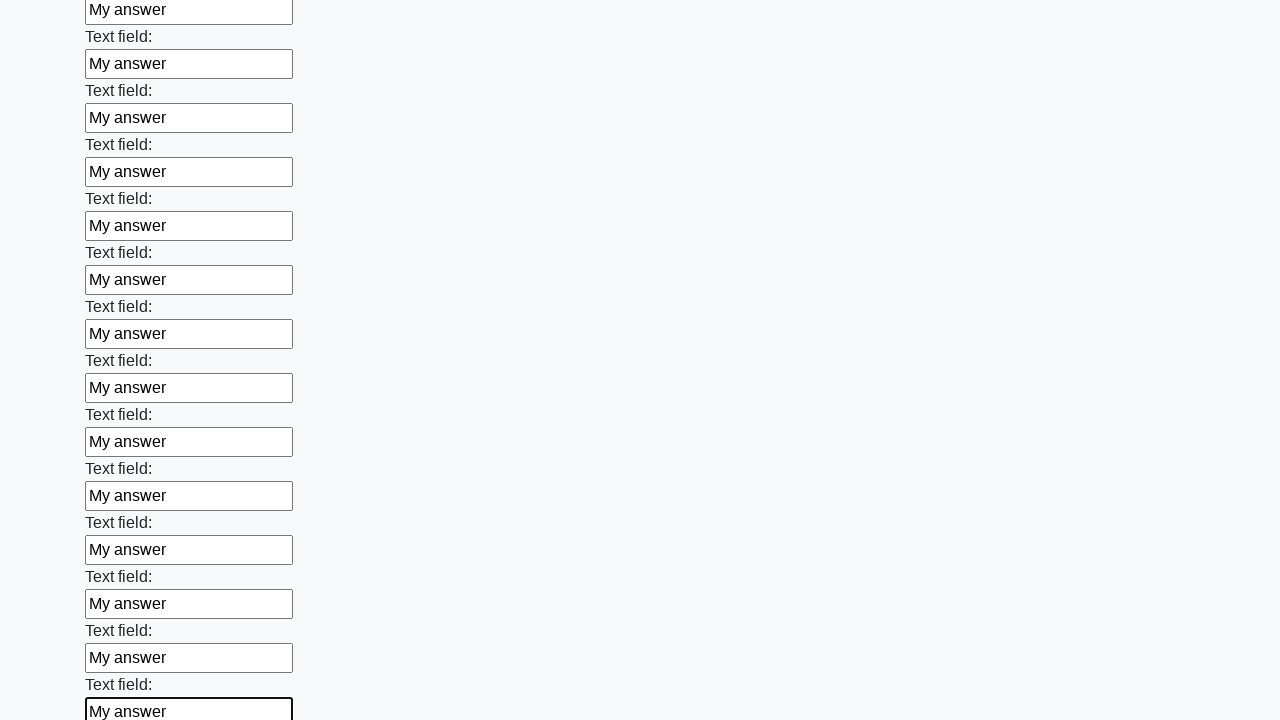

Filled a text input field with 'My answer' on input[type='text'] >> nth=64
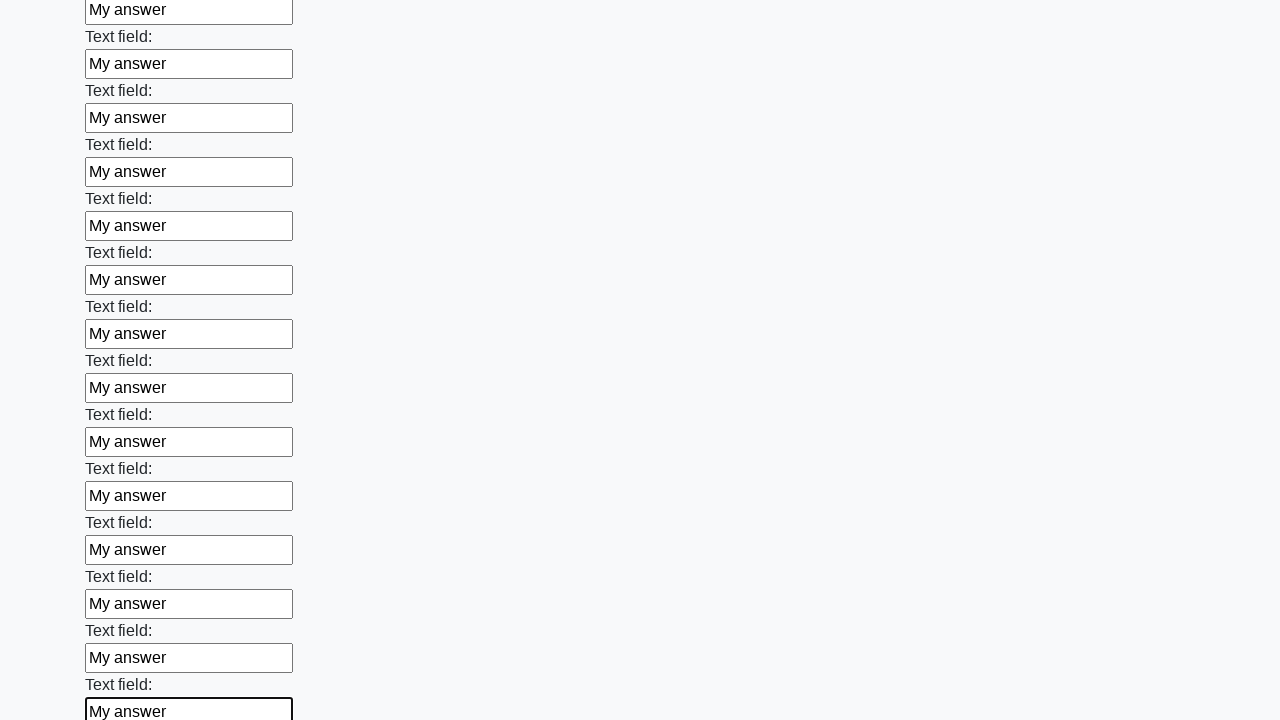

Filled a text input field with 'My answer' on input[type='text'] >> nth=65
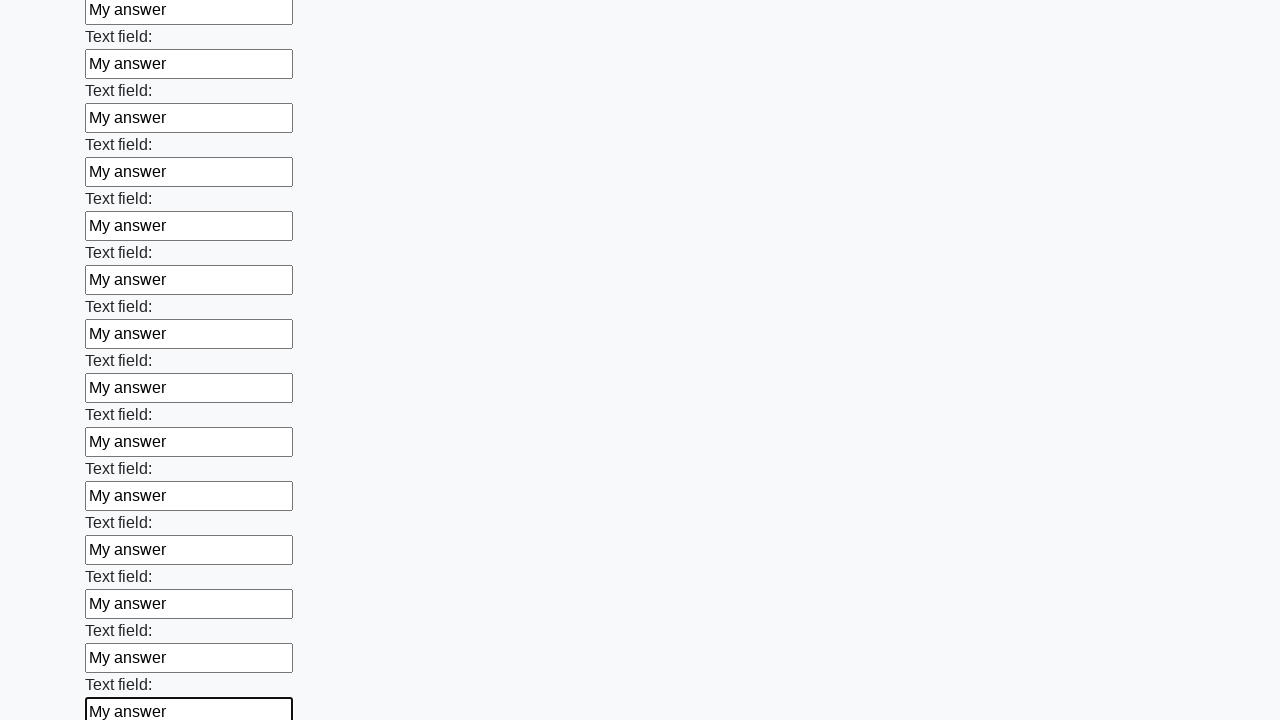

Filled a text input field with 'My answer' on input[type='text'] >> nth=66
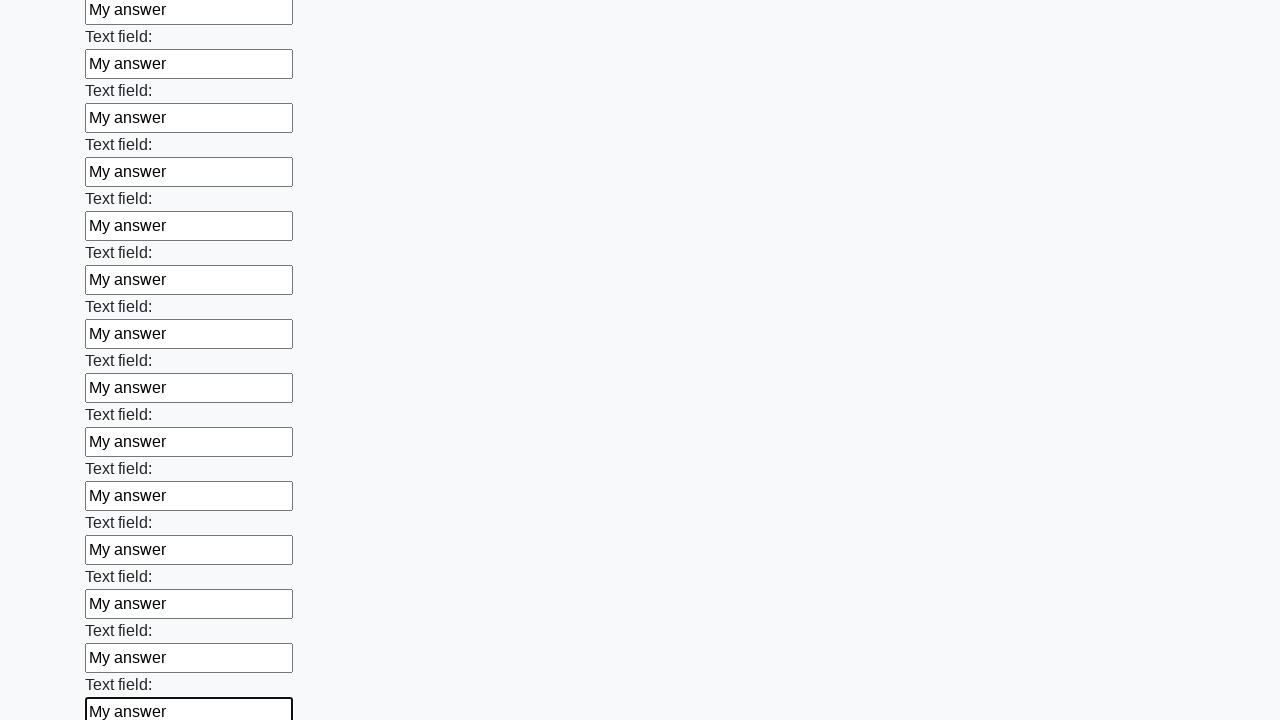

Filled a text input field with 'My answer' on input[type='text'] >> nth=67
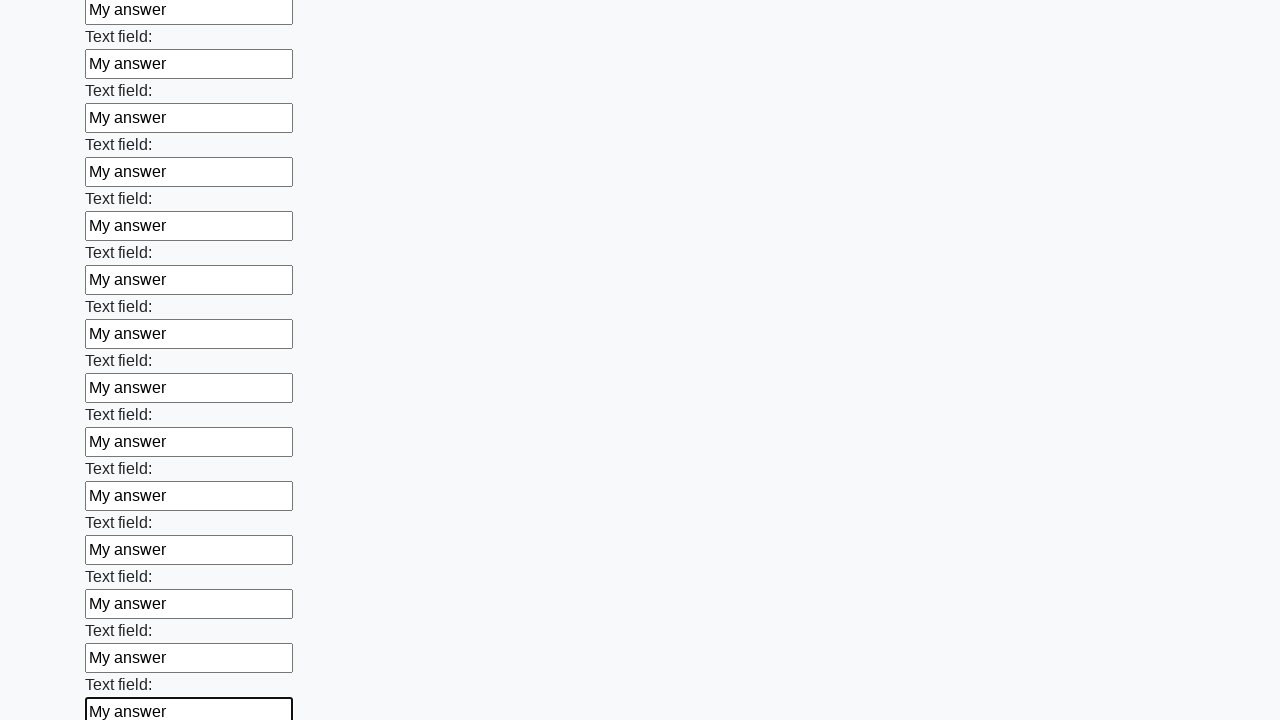

Filled a text input field with 'My answer' on input[type='text'] >> nth=68
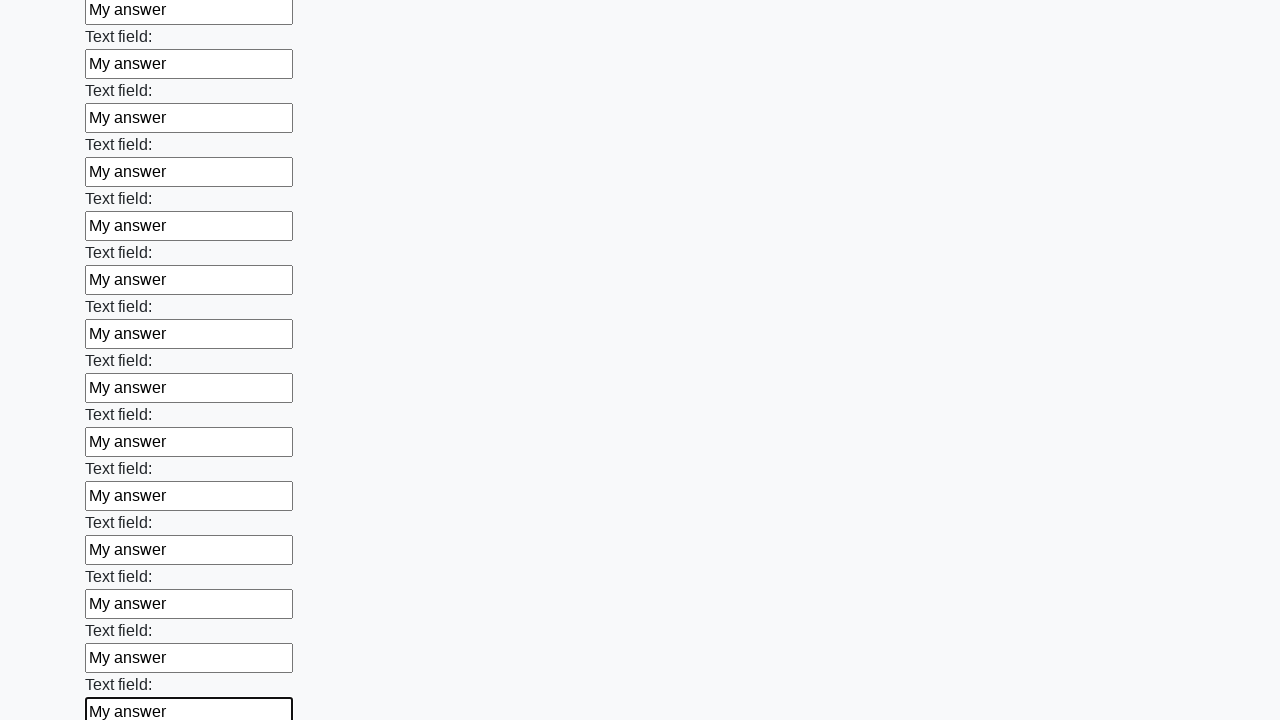

Filled a text input field with 'My answer' on input[type='text'] >> nth=69
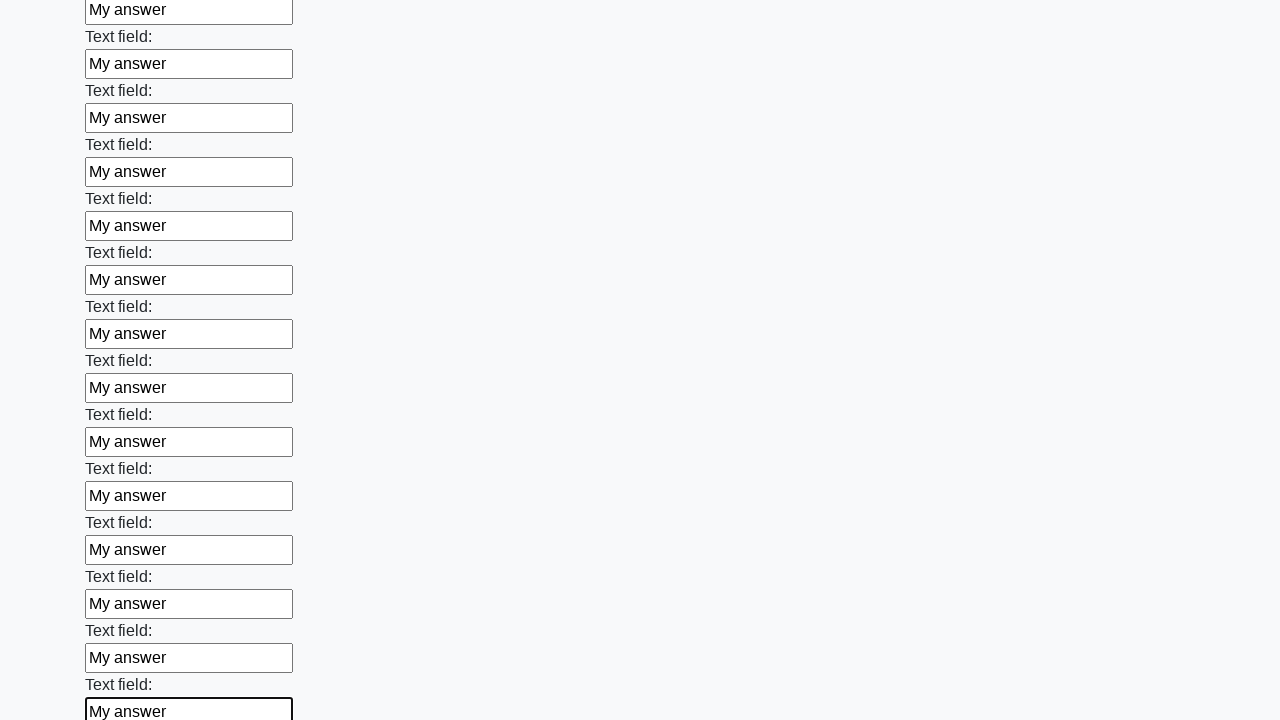

Filled a text input field with 'My answer' on input[type='text'] >> nth=70
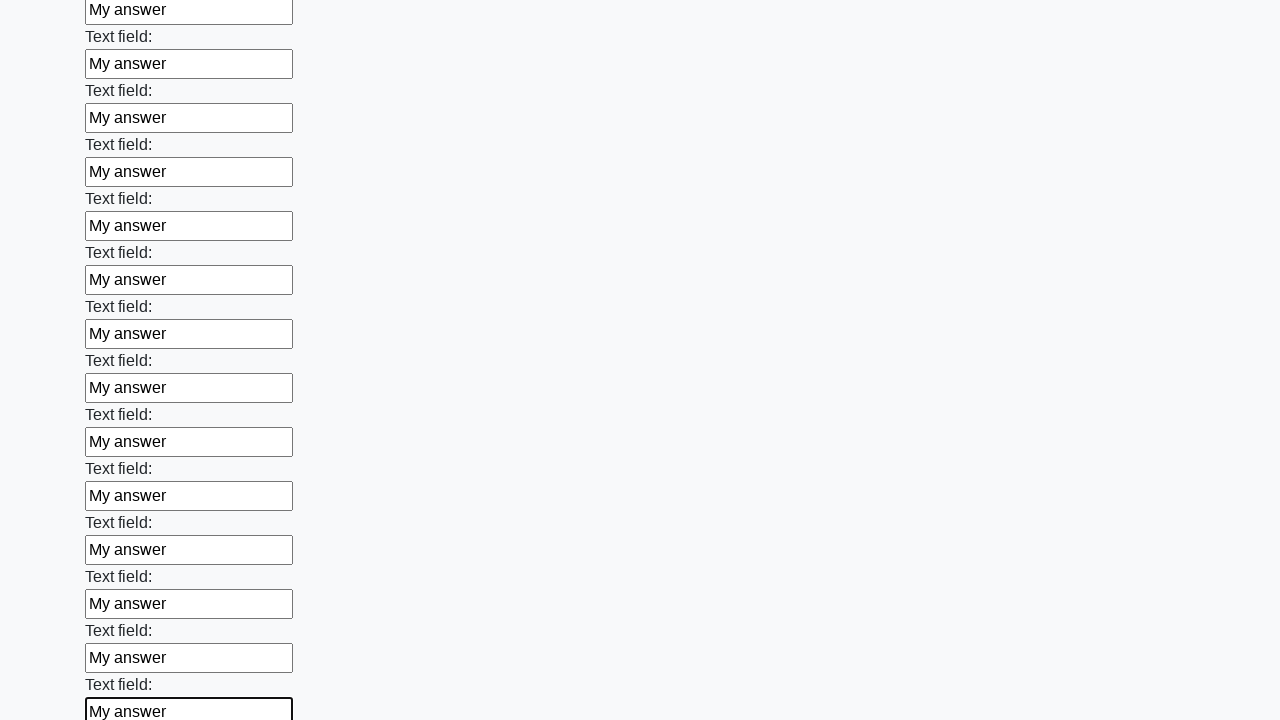

Filled a text input field with 'My answer' on input[type='text'] >> nth=71
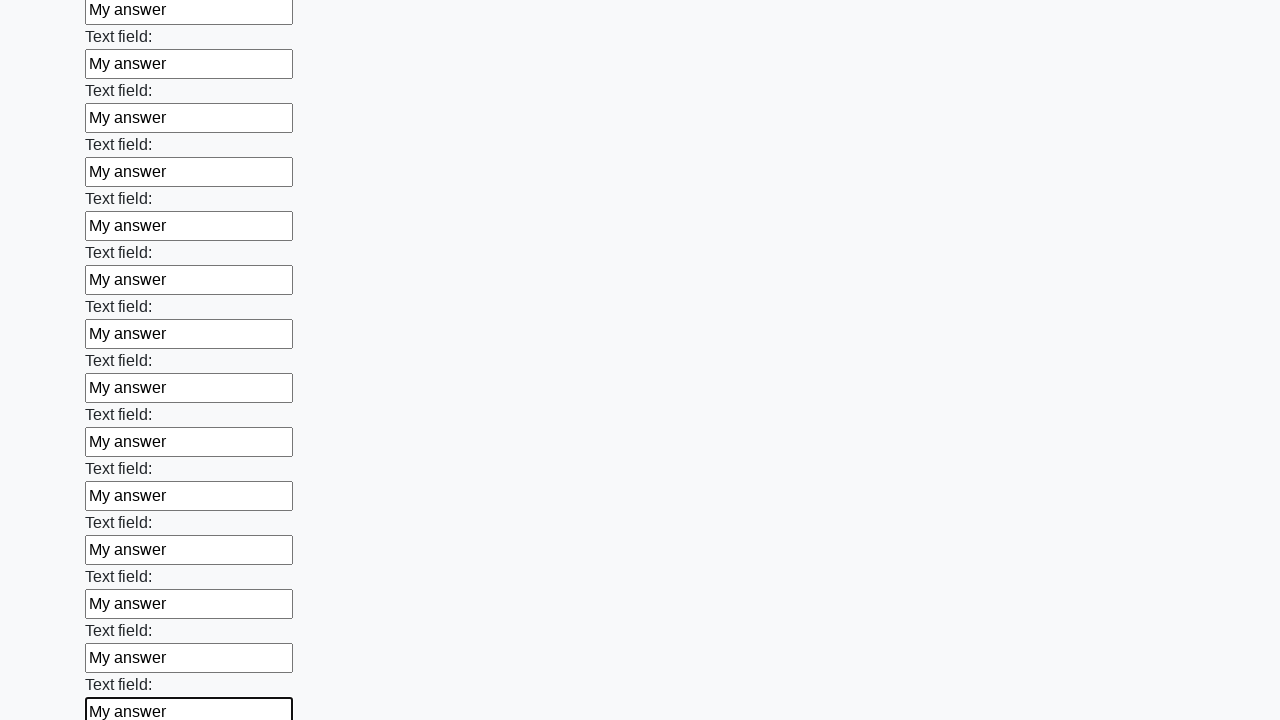

Filled a text input field with 'My answer' on input[type='text'] >> nth=72
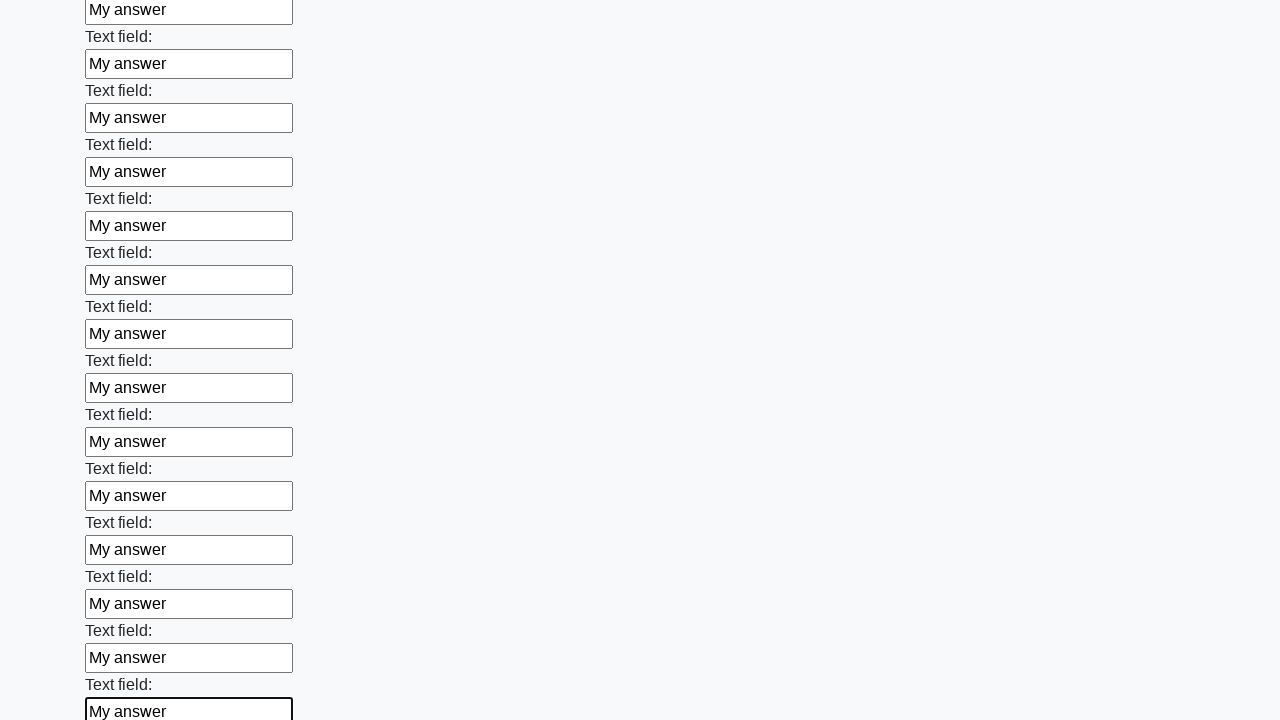

Filled a text input field with 'My answer' on input[type='text'] >> nth=73
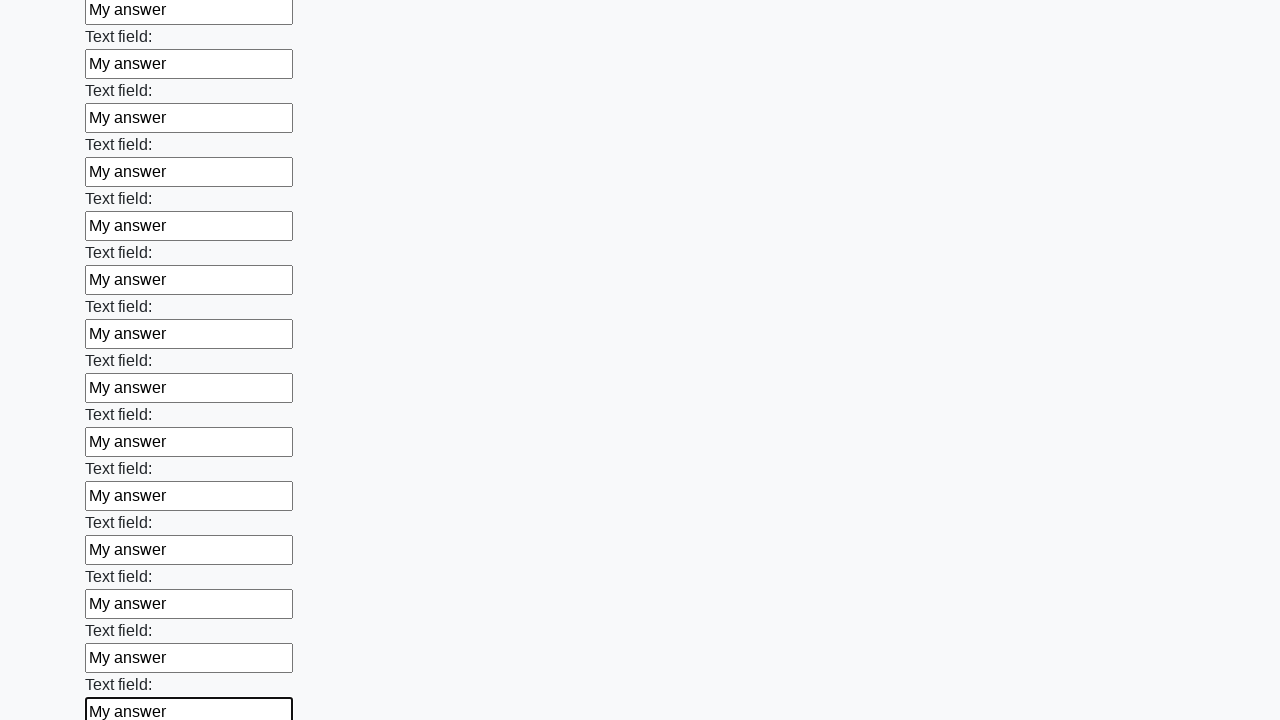

Filled a text input field with 'My answer' on input[type='text'] >> nth=74
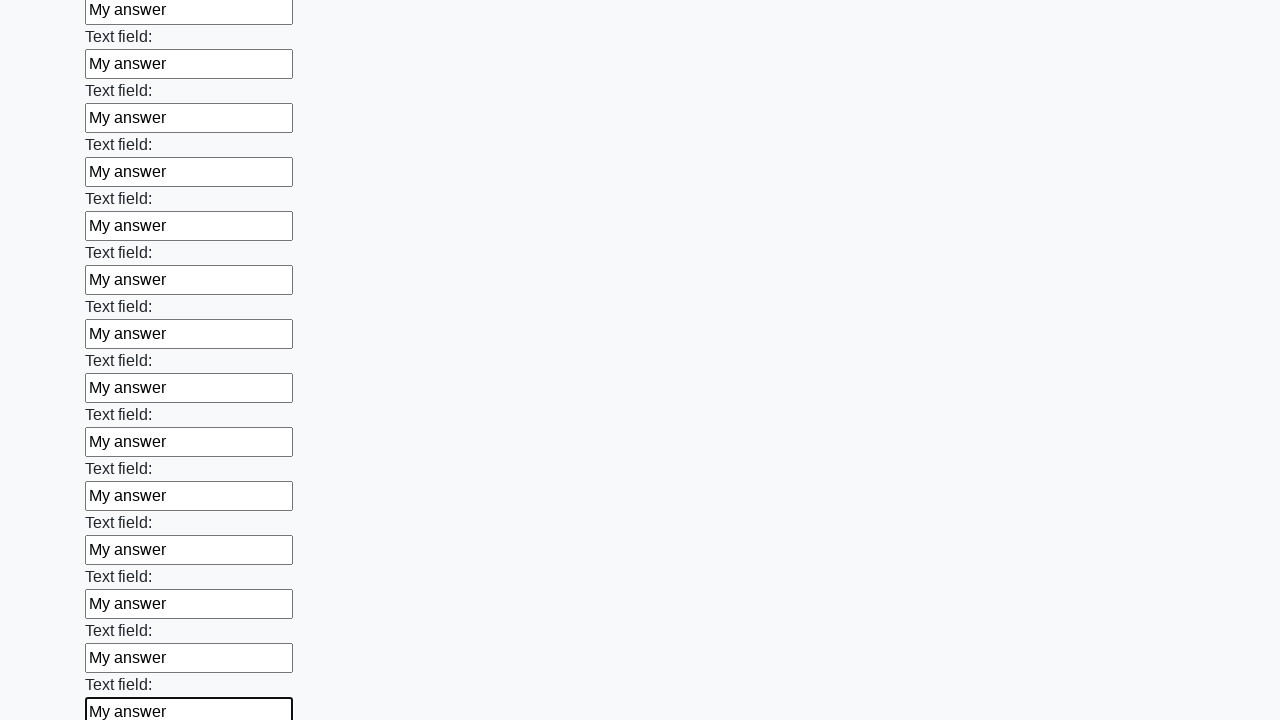

Filled a text input field with 'My answer' on input[type='text'] >> nth=75
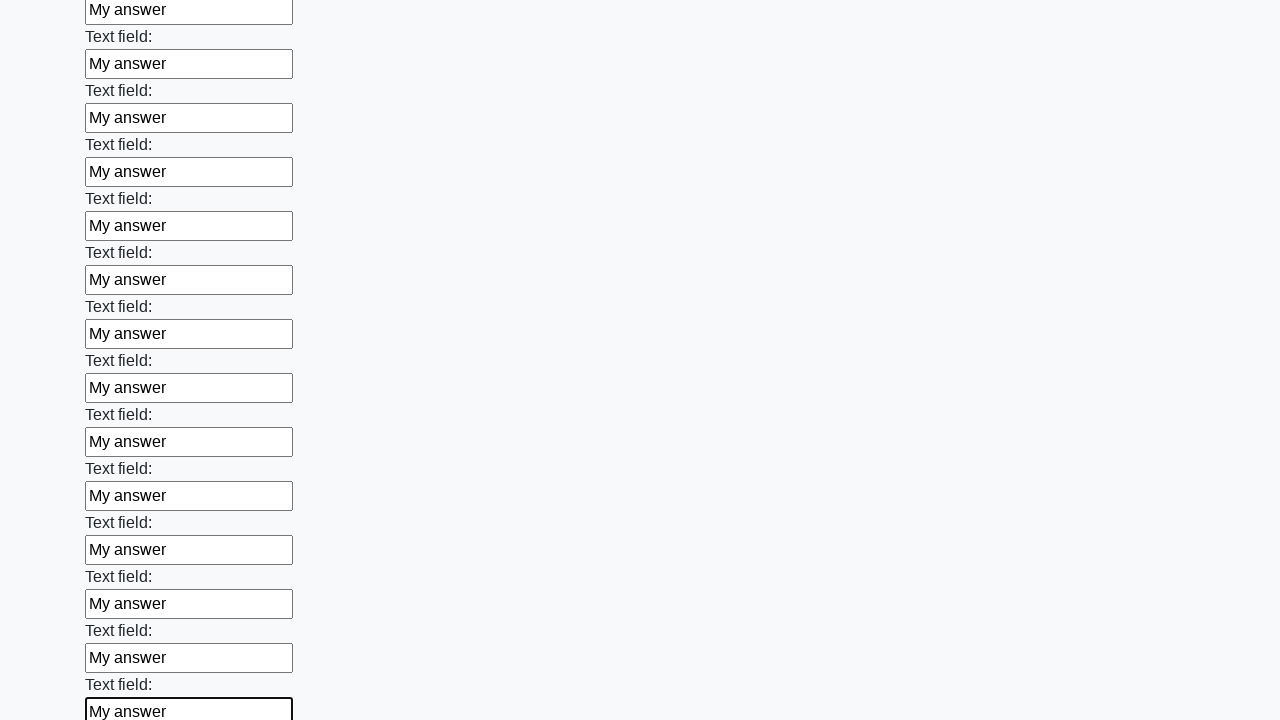

Filled a text input field with 'My answer' on input[type='text'] >> nth=76
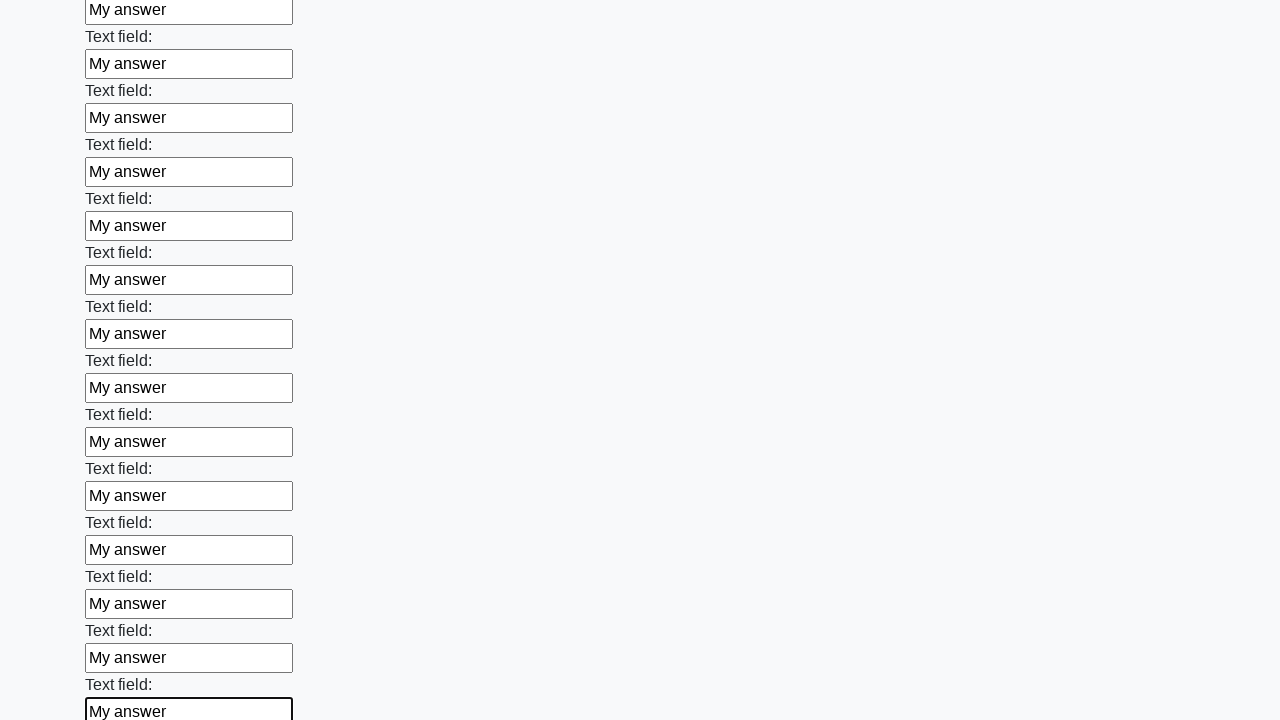

Filled a text input field with 'My answer' on input[type='text'] >> nth=77
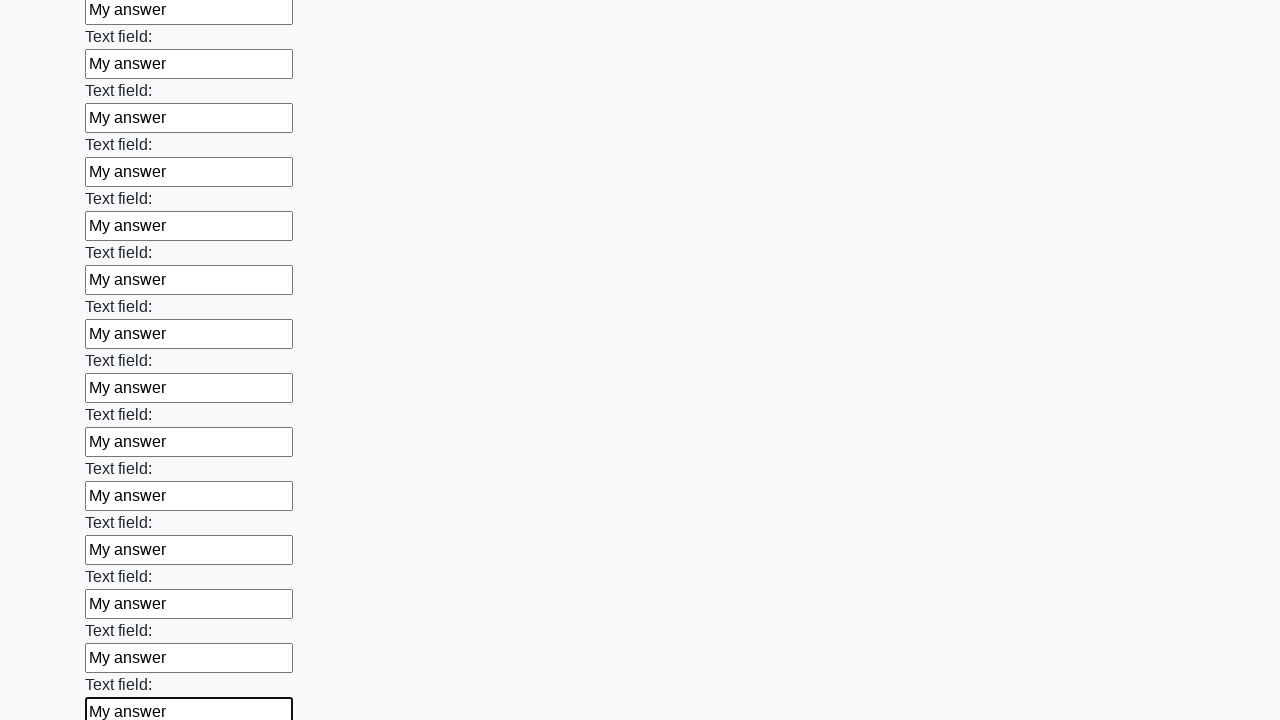

Filled a text input field with 'My answer' on input[type='text'] >> nth=78
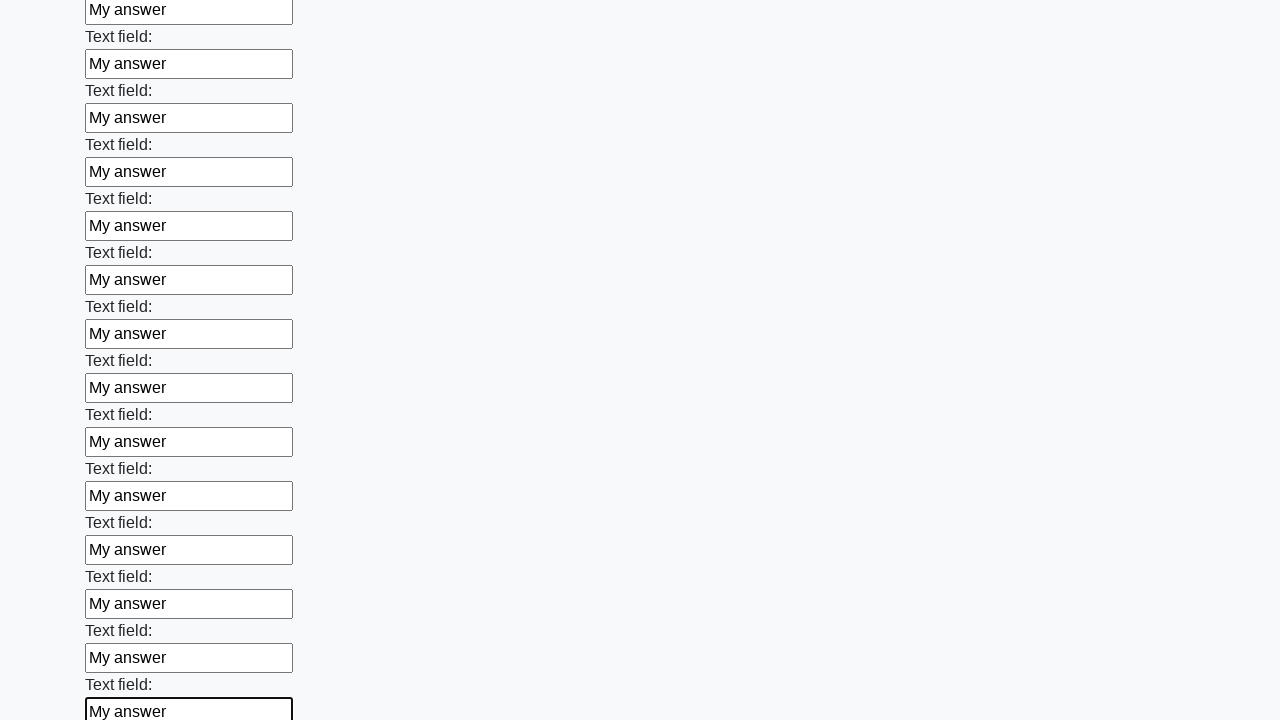

Filled a text input field with 'My answer' on input[type='text'] >> nth=79
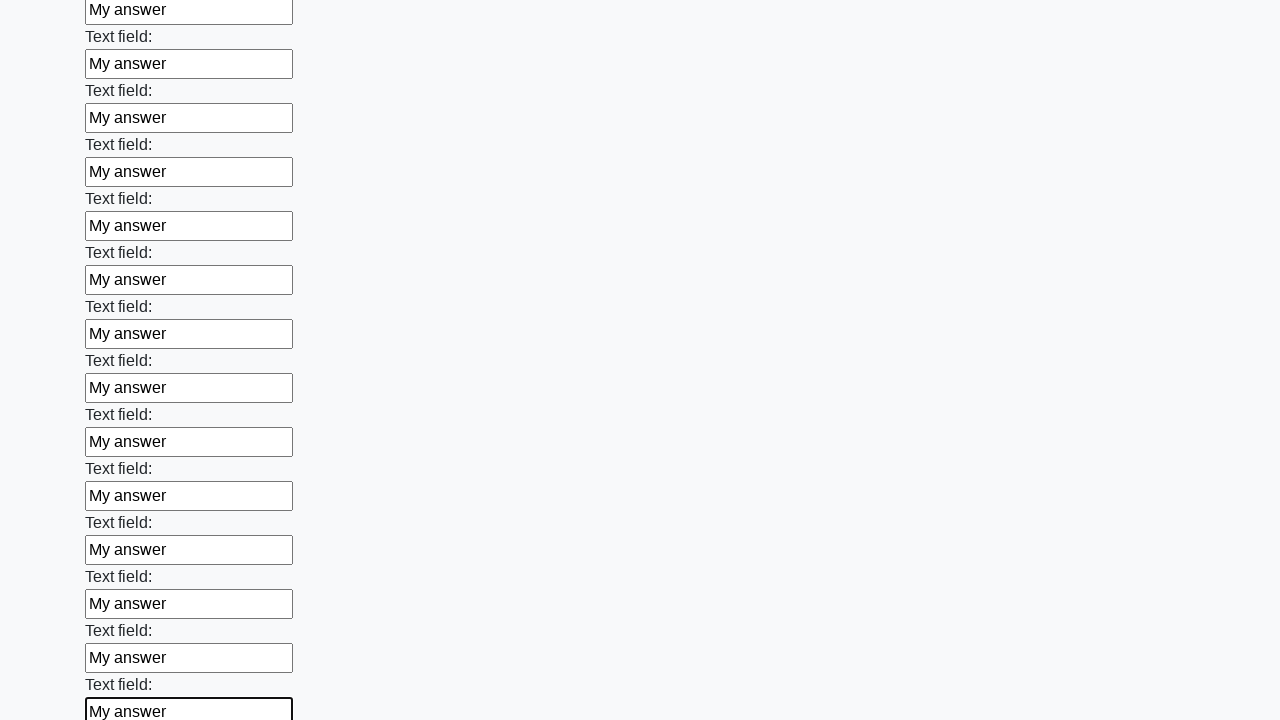

Filled a text input field with 'My answer' on input[type='text'] >> nth=80
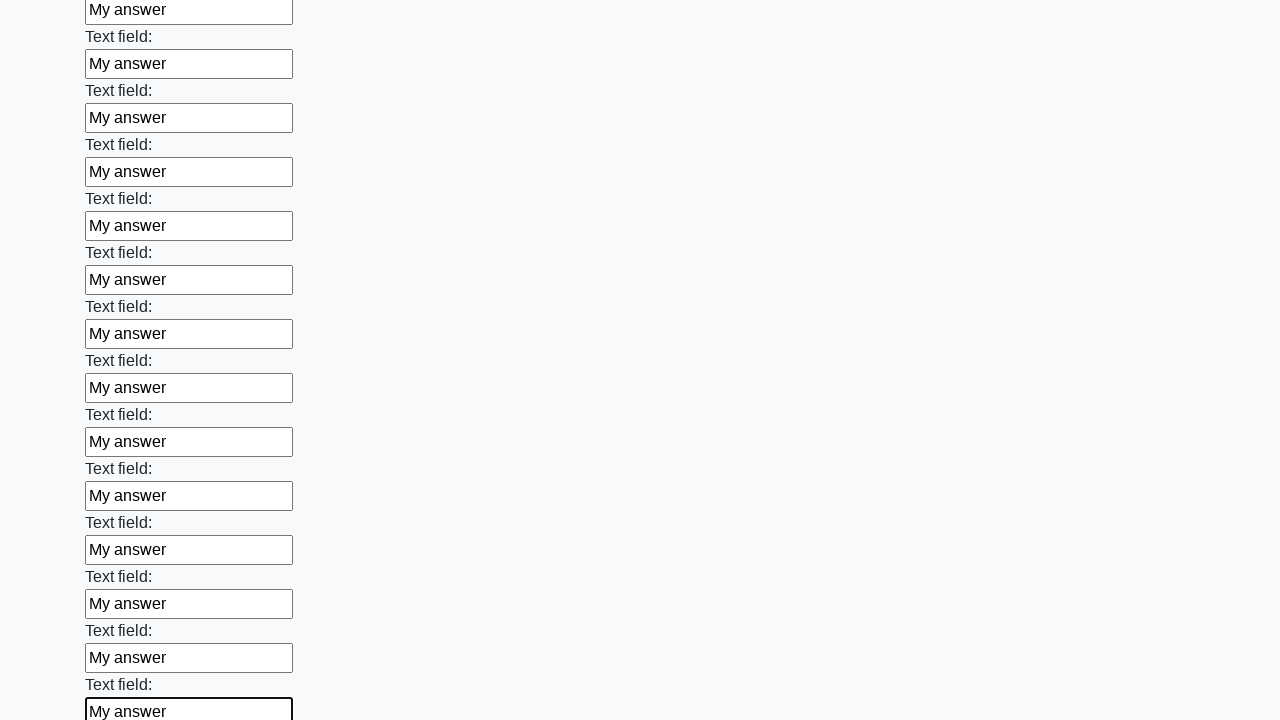

Filled a text input field with 'My answer' on input[type='text'] >> nth=81
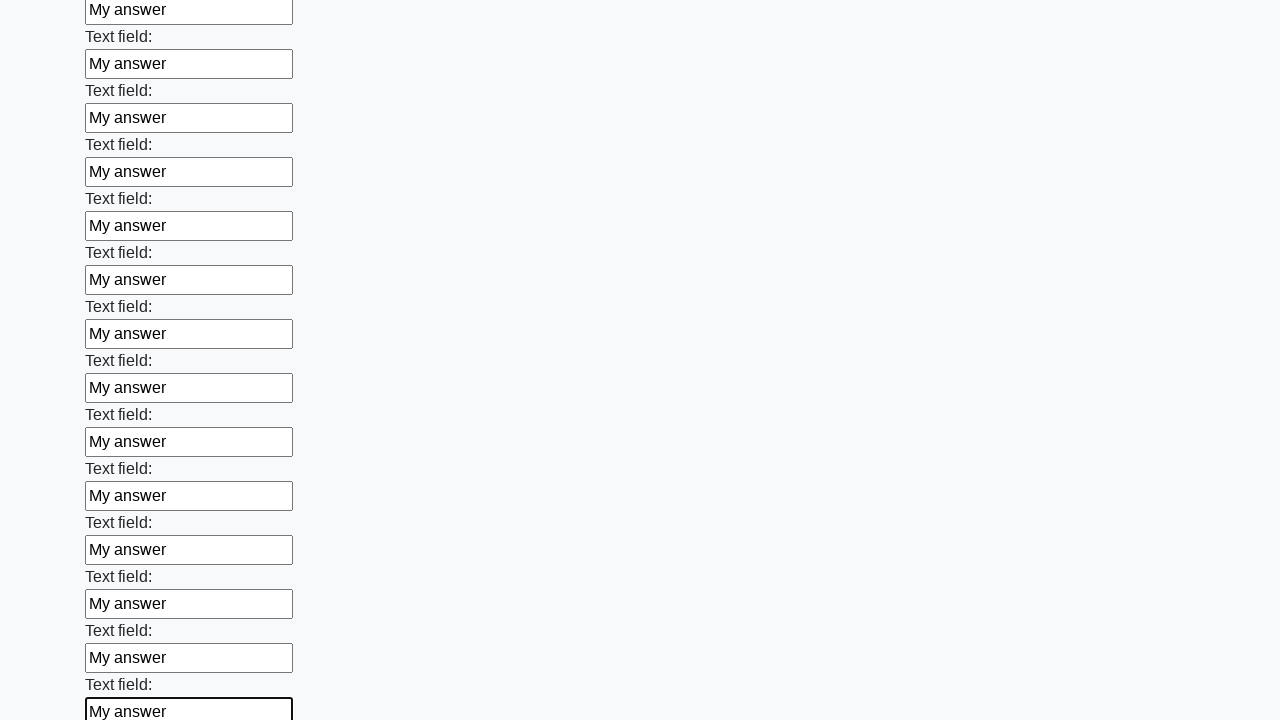

Filled a text input field with 'My answer' on input[type='text'] >> nth=82
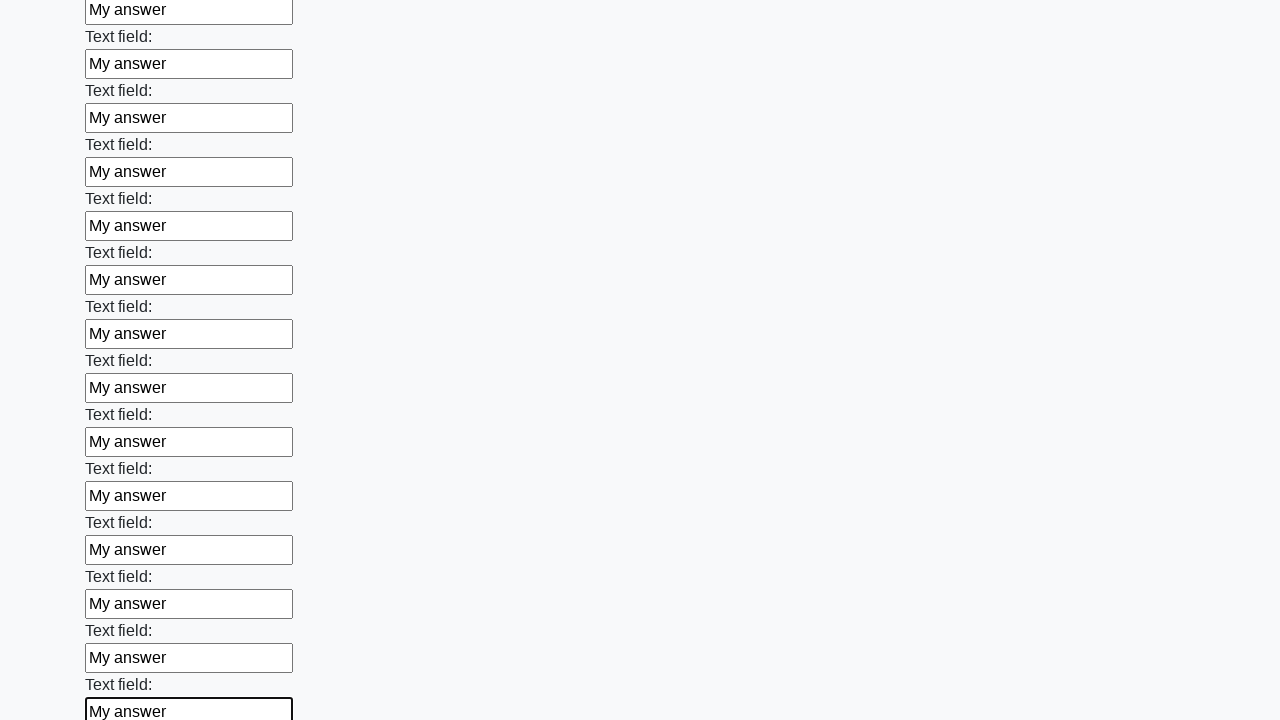

Filled a text input field with 'My answer' on input[type='text'] >> nth=83
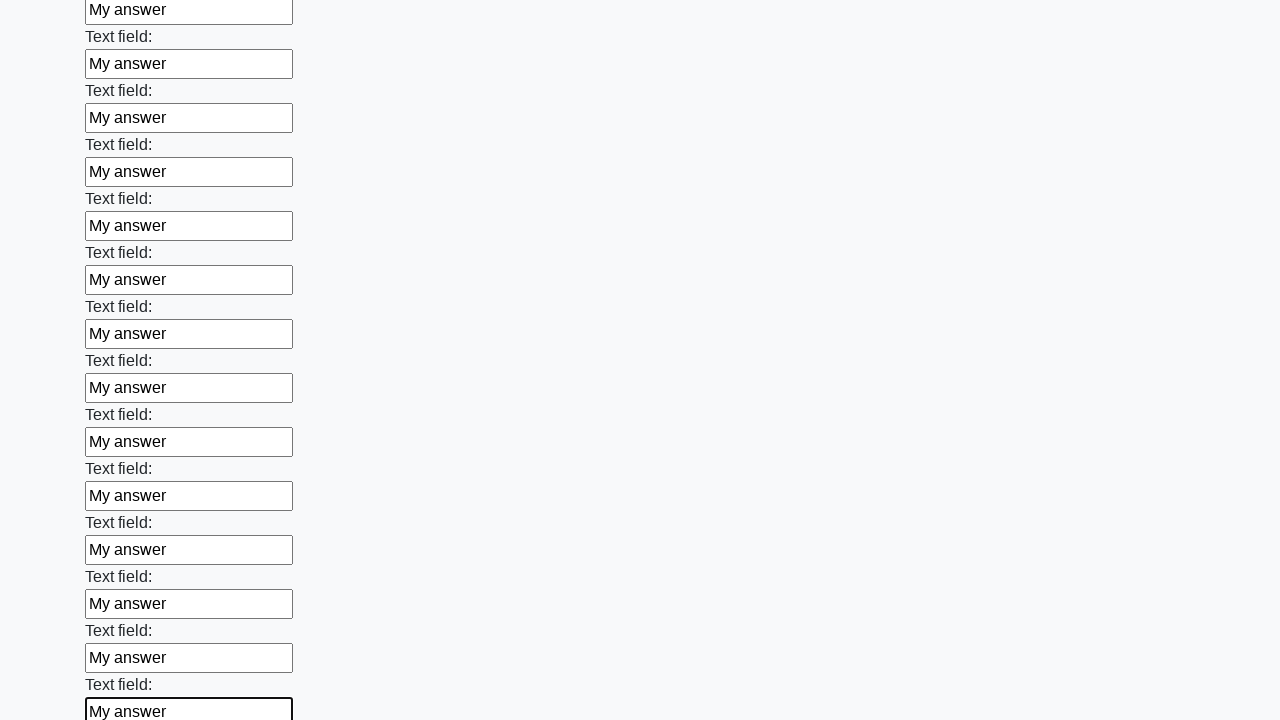

Filled a text input field with 'My answer' on input[type='text'] >> nth=84
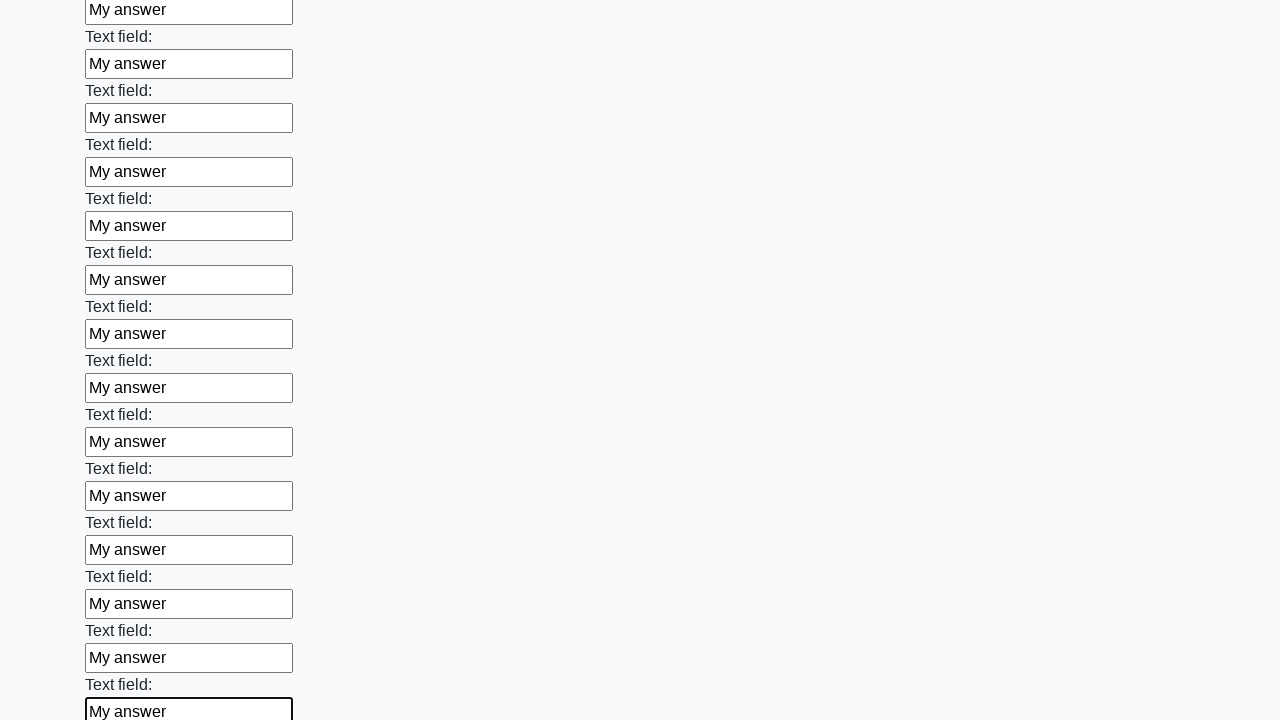

Filled a text input field with 'My answer' on input[type='text'] >> nth=85
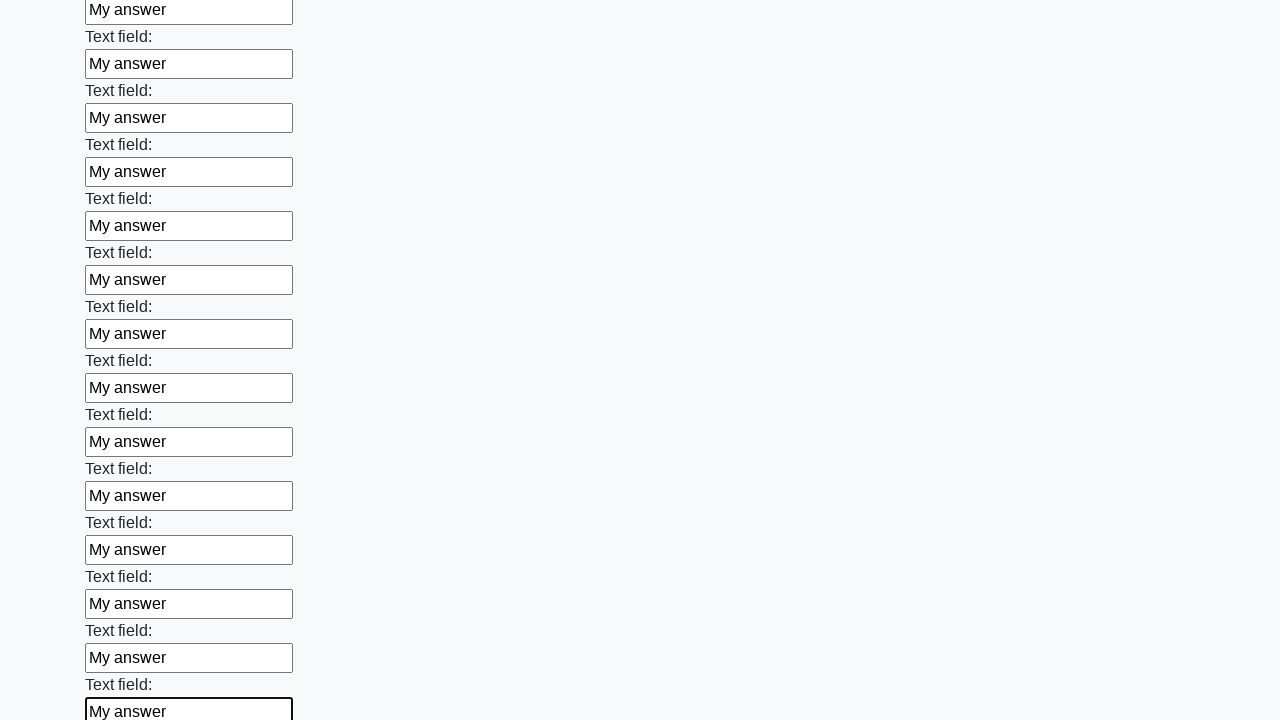

Filled a text input field with 'My answer' on input[type='text'] >> nth=86
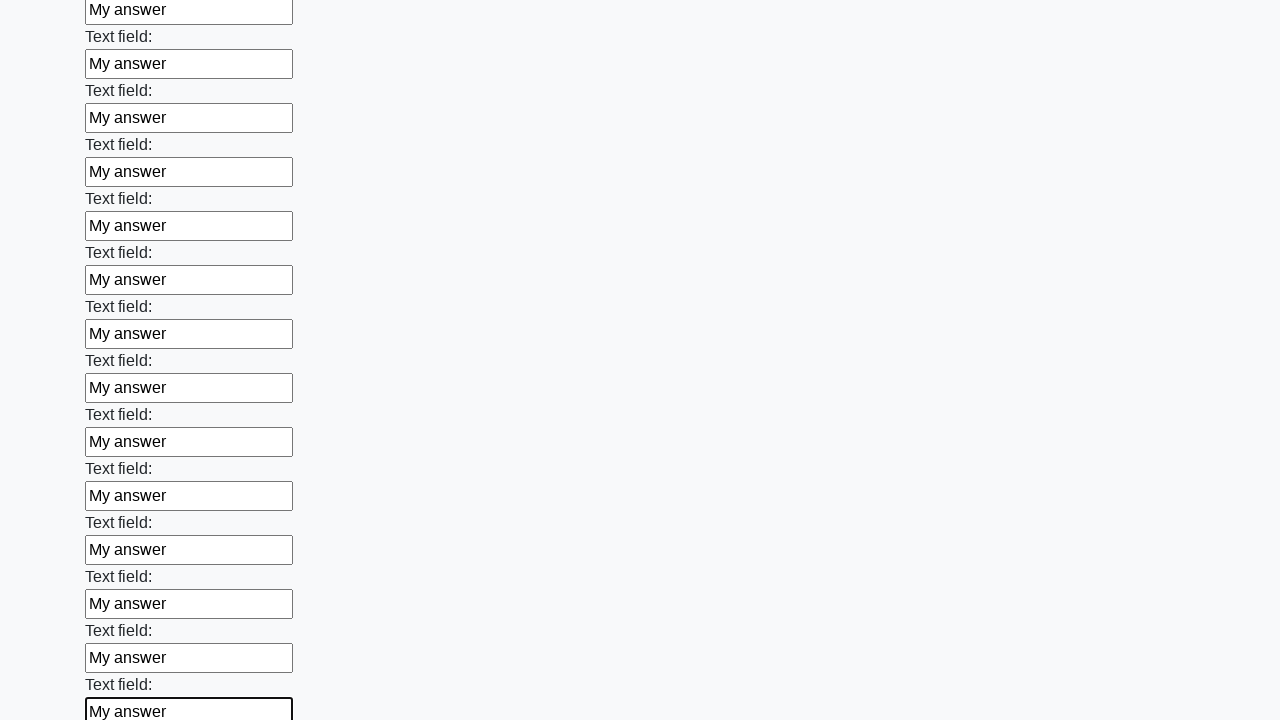

Filled a text input field with 'My answer' on input[type='text'] >> nth=87
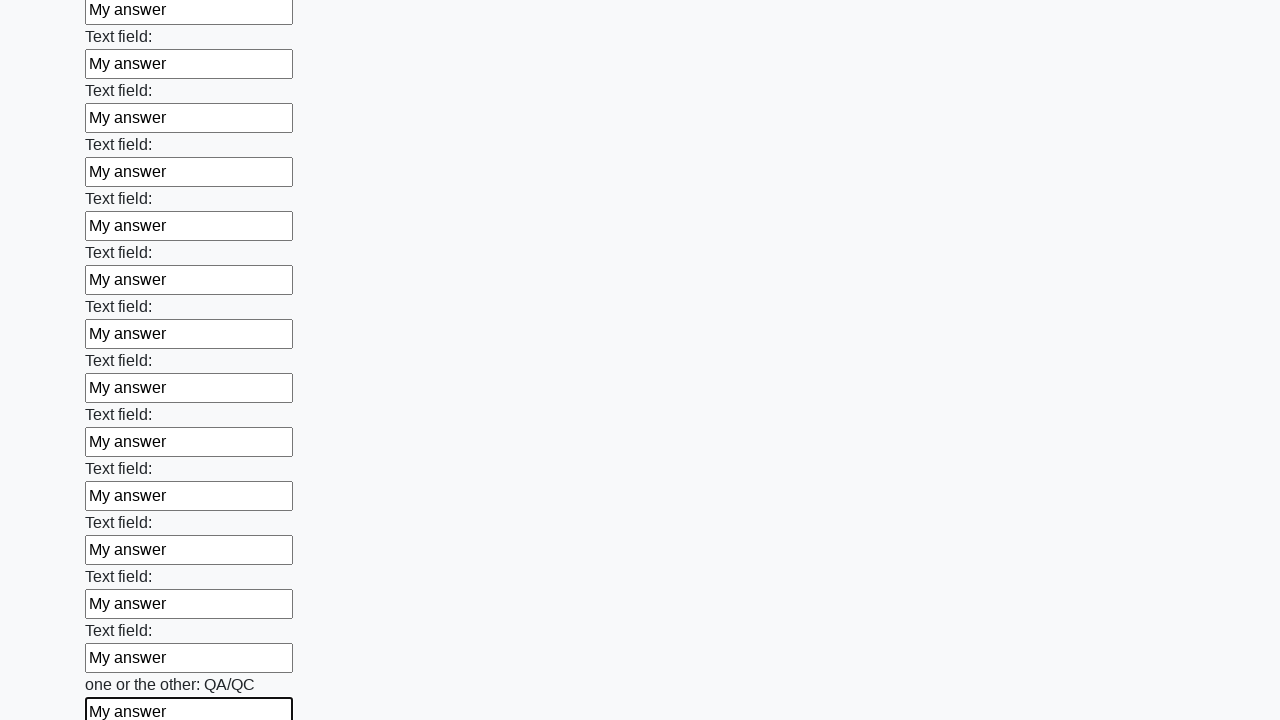

Filled a text input field with 'My answer' on input[type='text'] >> nth=88
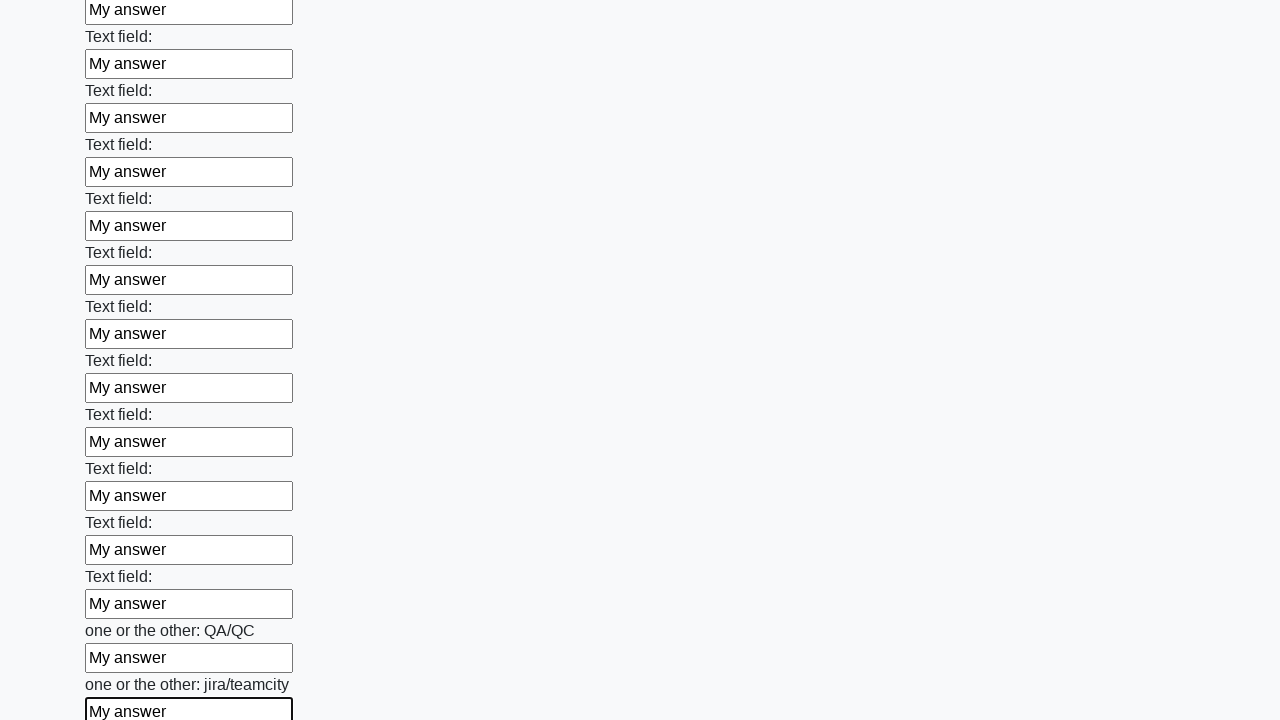

Filled a text input field with 'My answer' on input[type='text'] >> nth=89
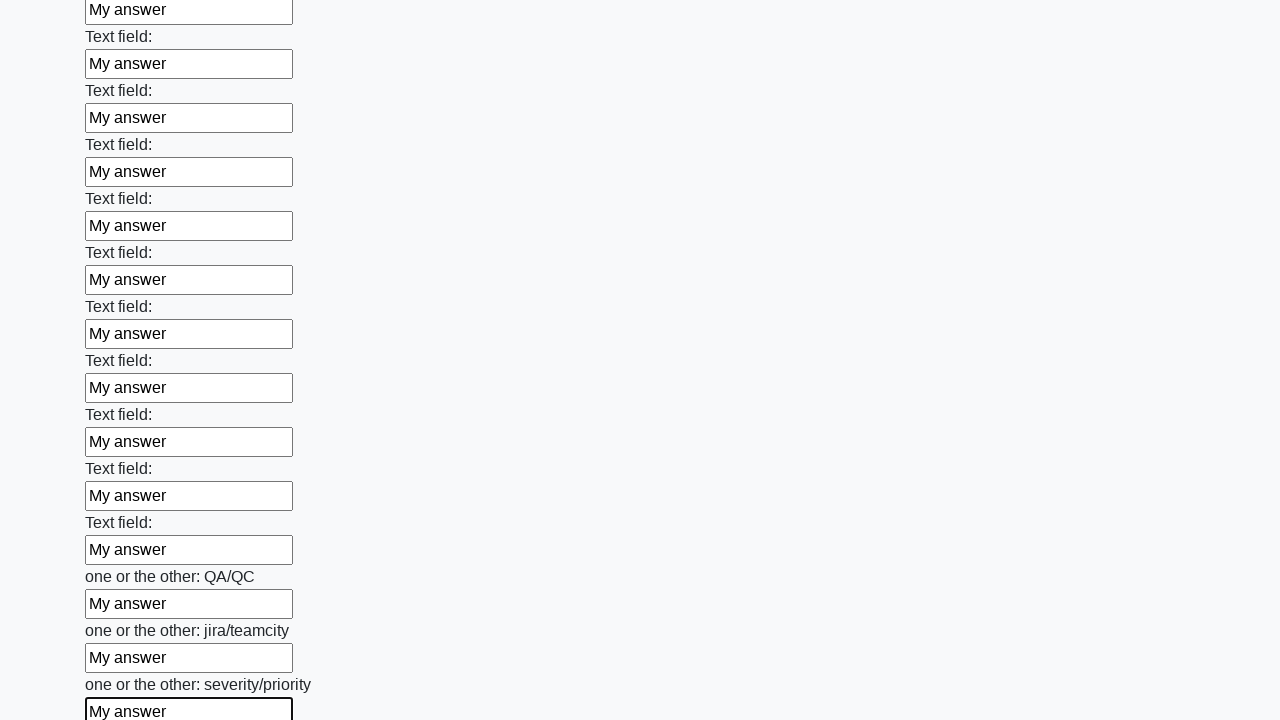

Filled a text input field with 'My answer' on input[type='text'] >> nth=90
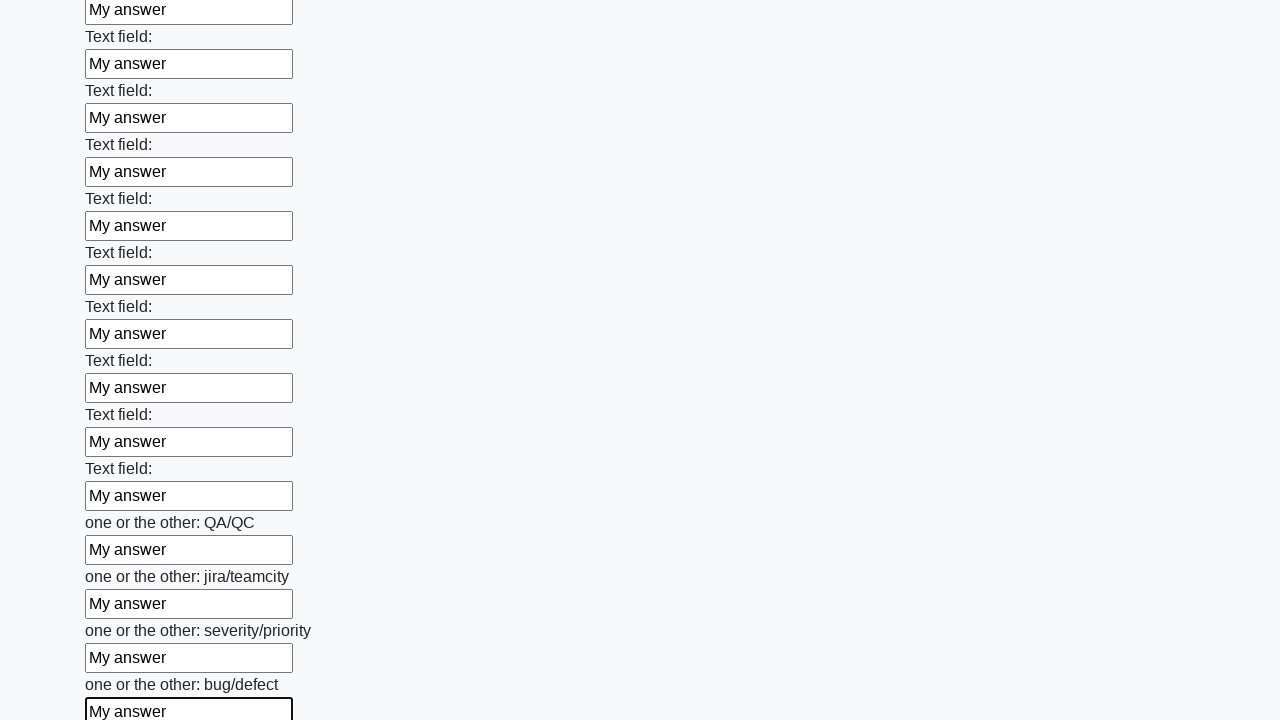

Filled a text input field with 'My answer' on input[type='text'] >> nth=91
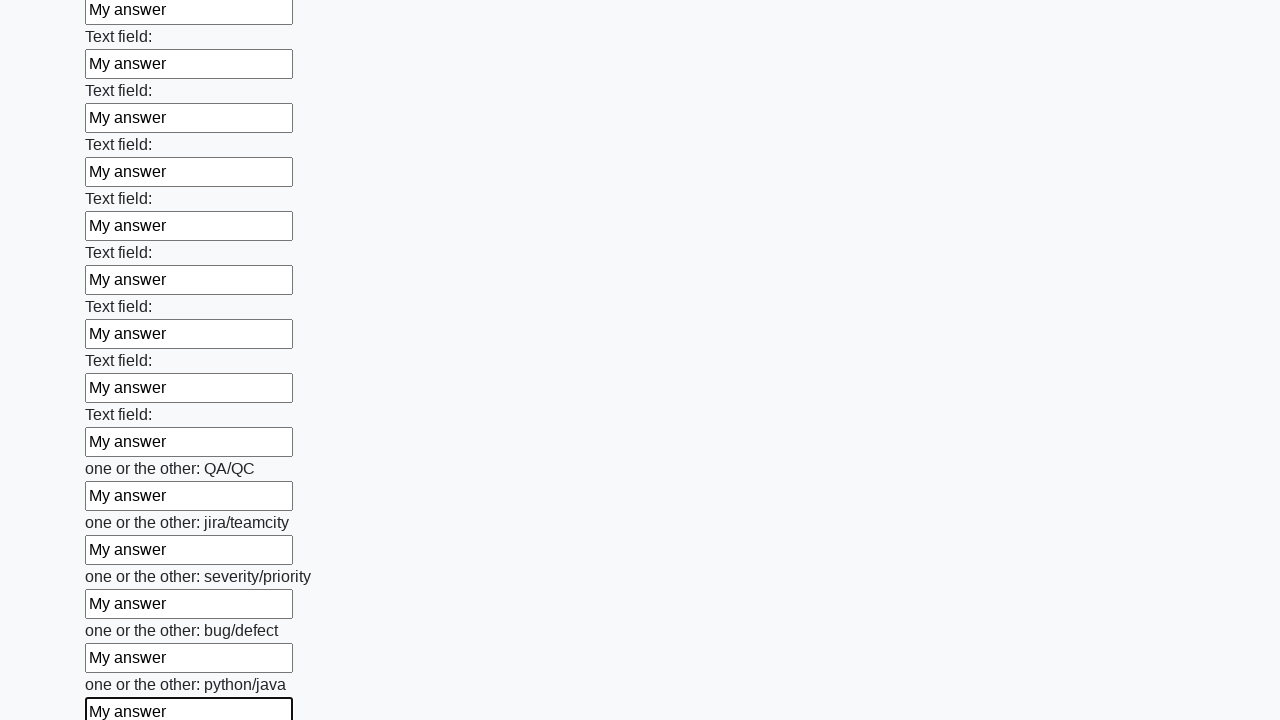

Filled a text input field with 'My answer' on input[type='text'] >> nth=92
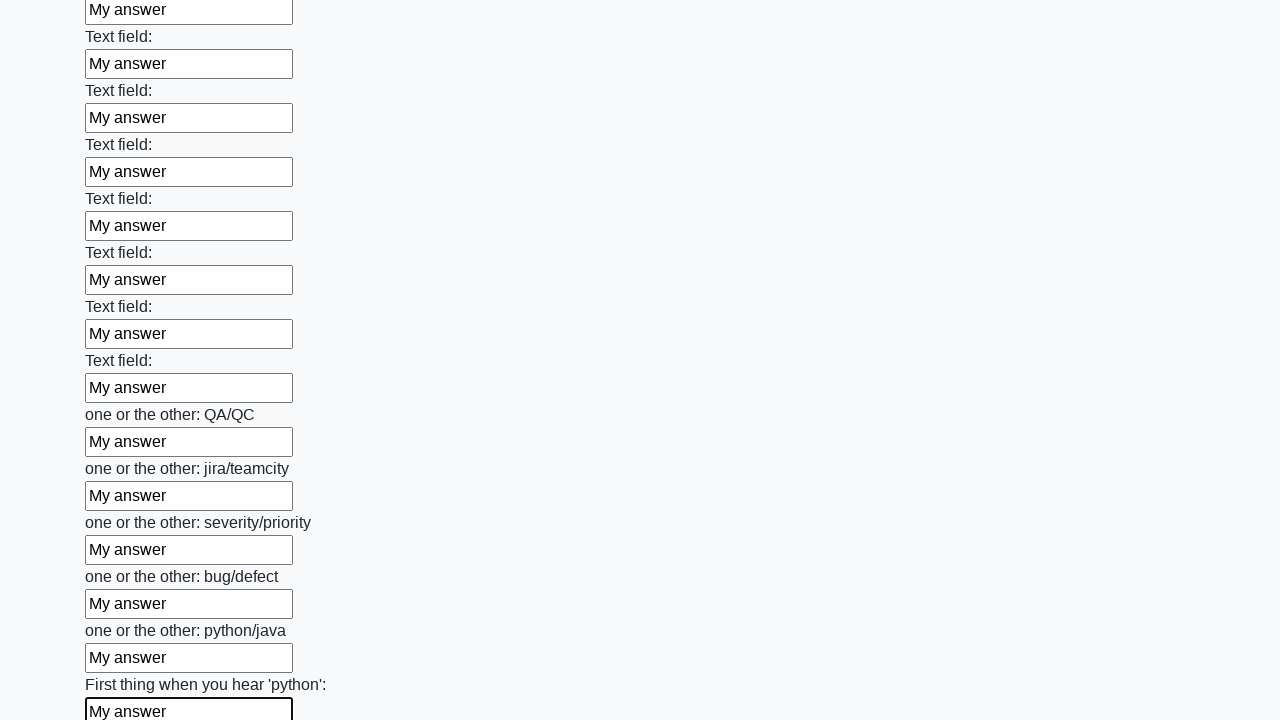

Filled a text input field with 'My answer' on input[type='text'] >> nth=93
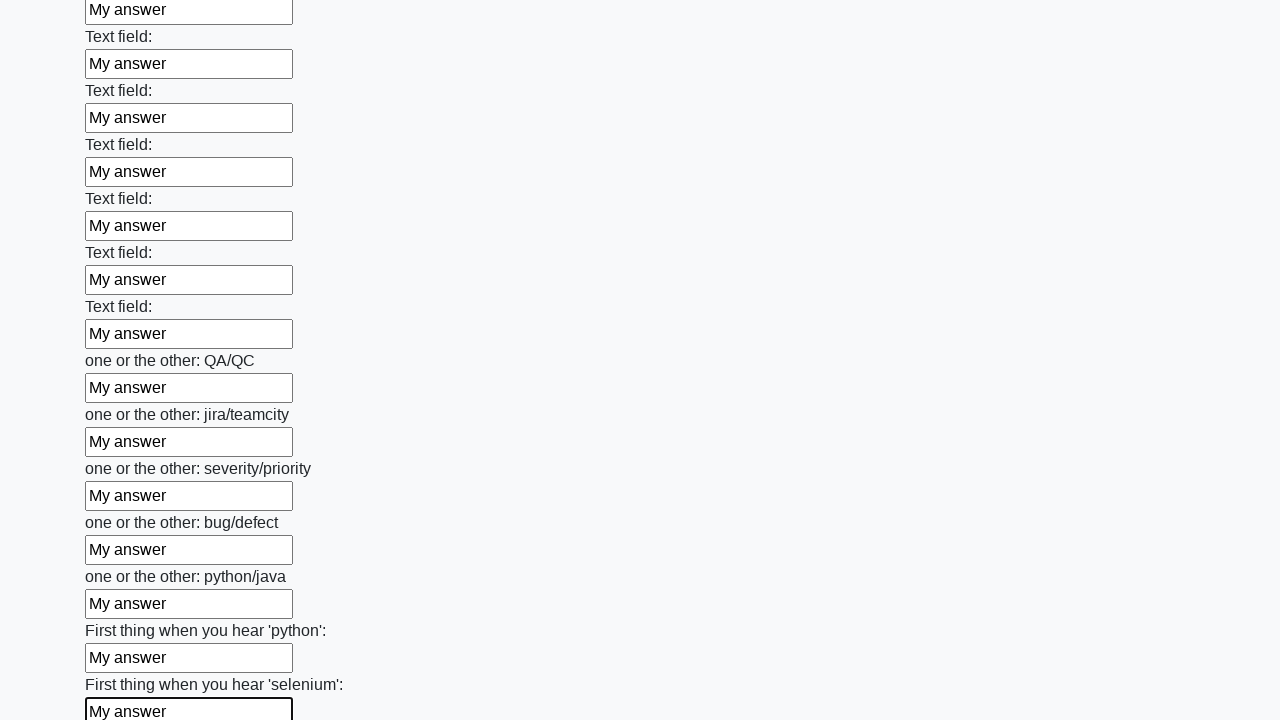

Filled a text input field with 'My answer' on input[type='text'] >> nth=94
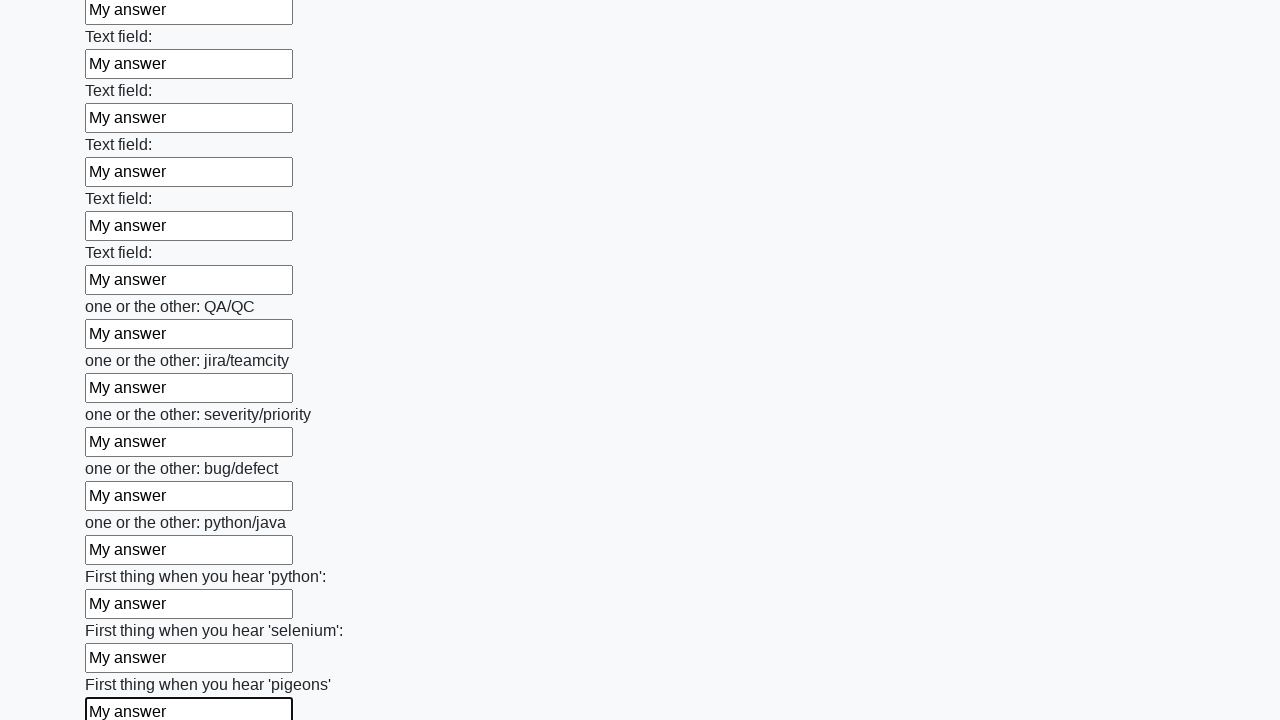

Filled a text input field with 'My answer' on input[type='text'] >> nth=95
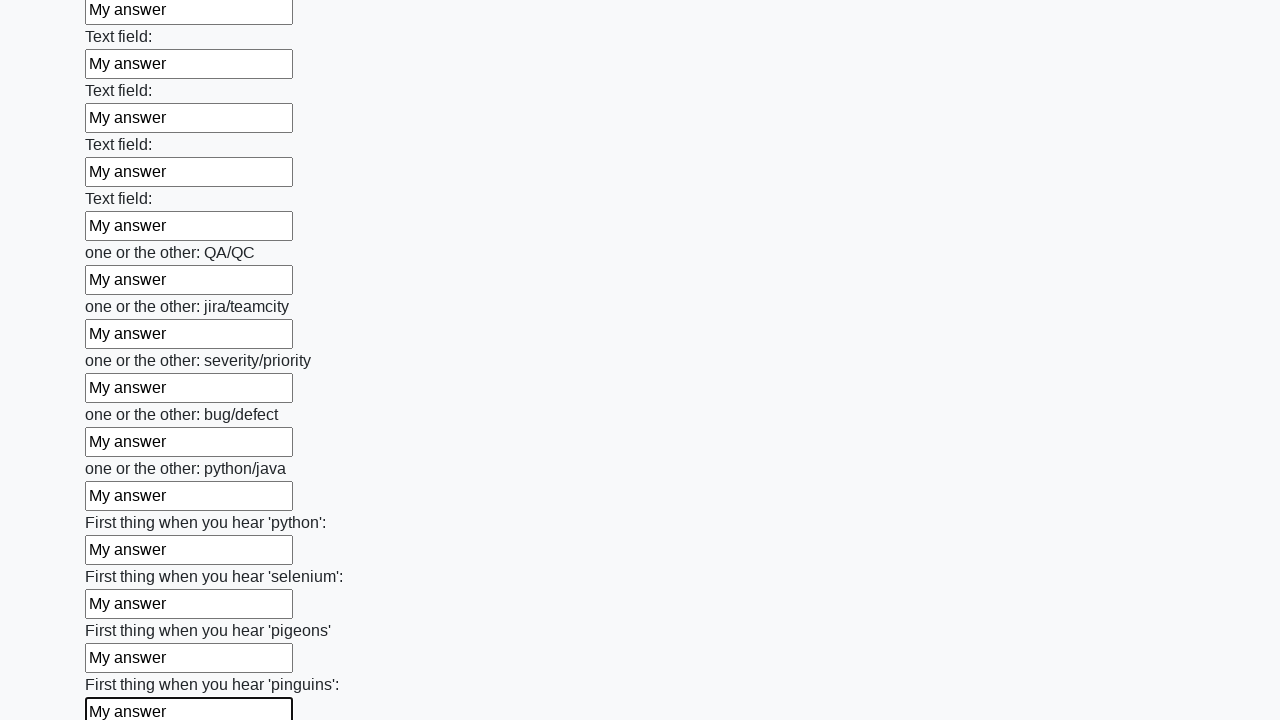

Filled a text input field with 'My answer' on input[type='text'] >> nth=96
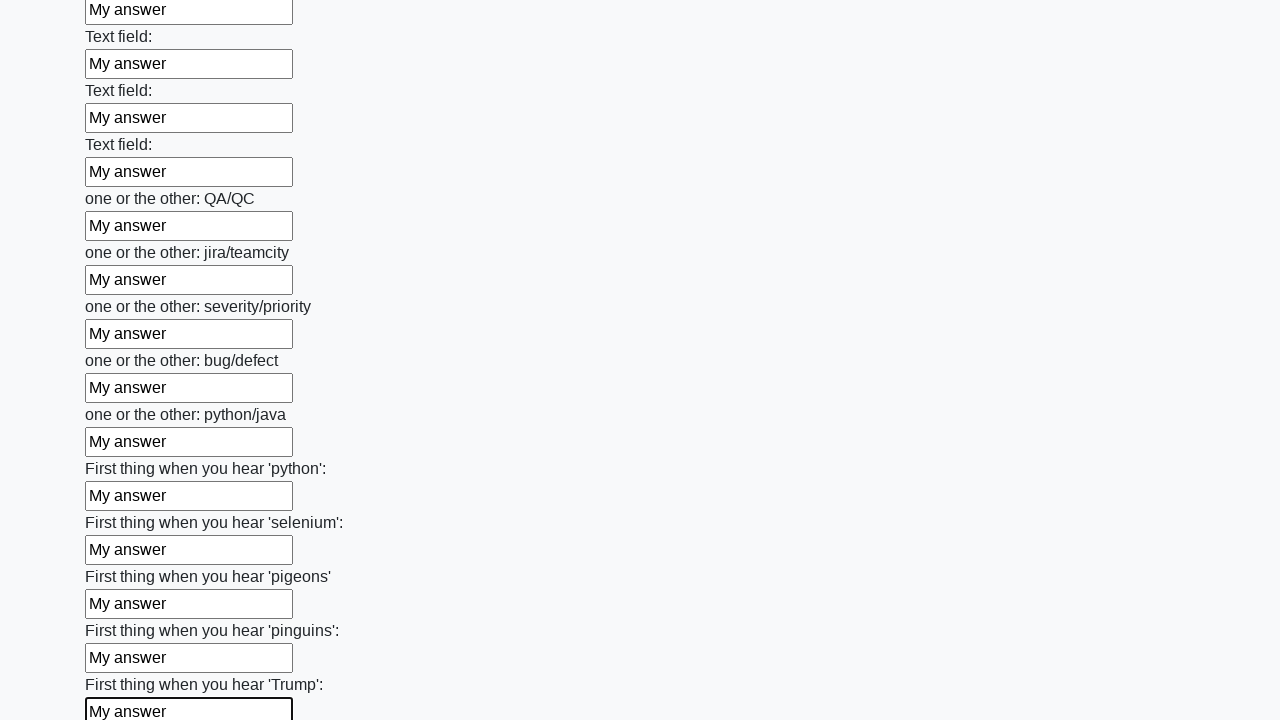

Filled a text input field with 'My answer' on input[type='text'] >> nth=97
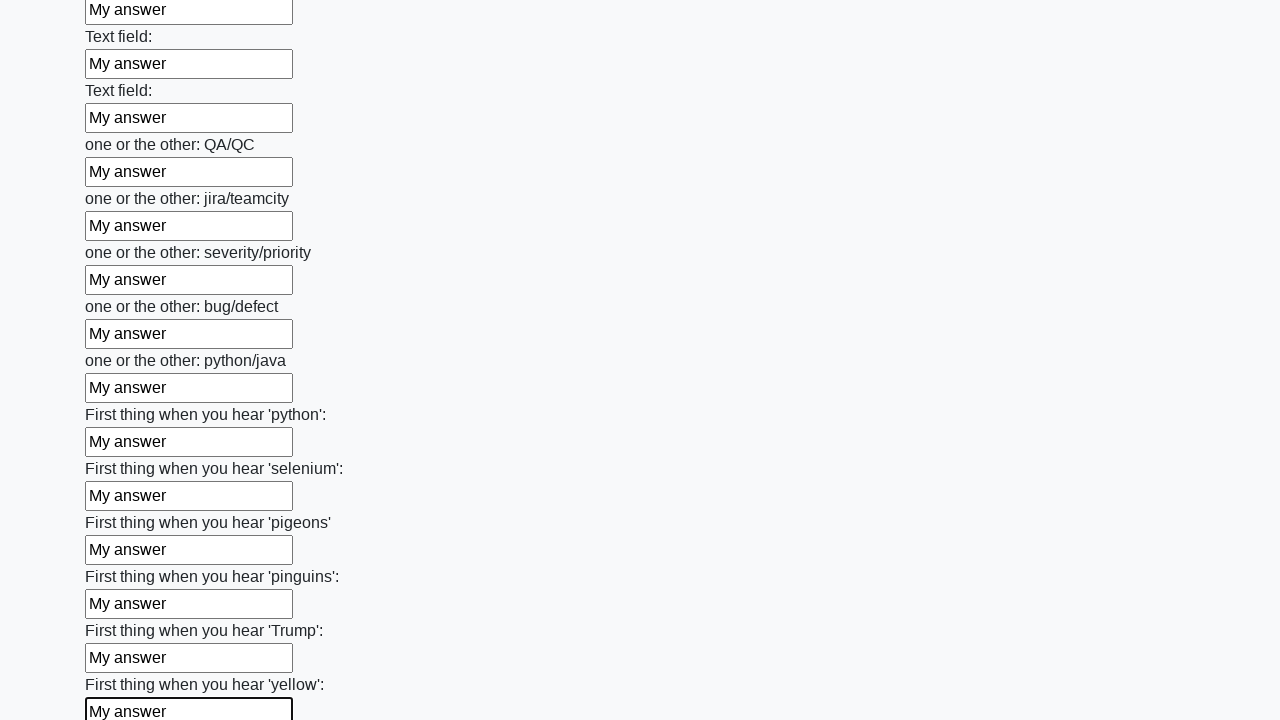

Filled a text input field with 'My answer' on input[type='text'] >> nth=98
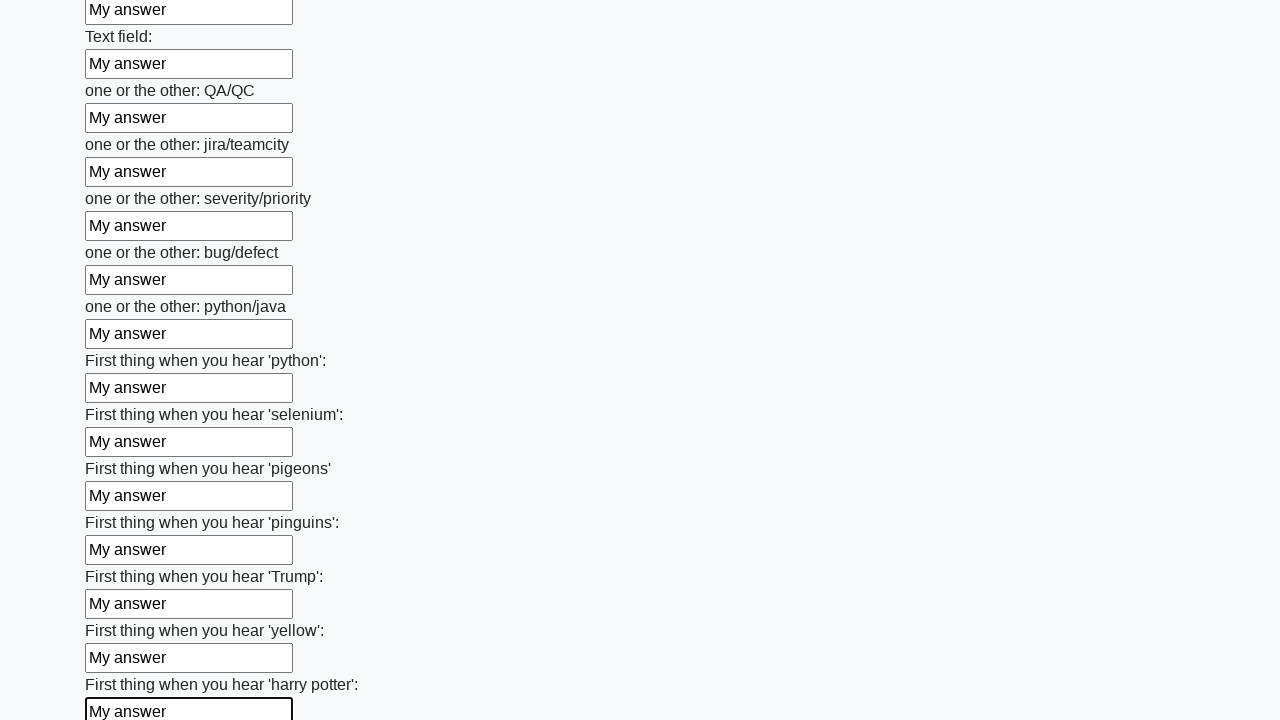

Filled a text input field with 'My answer' on input[type='text'] >> nth=99
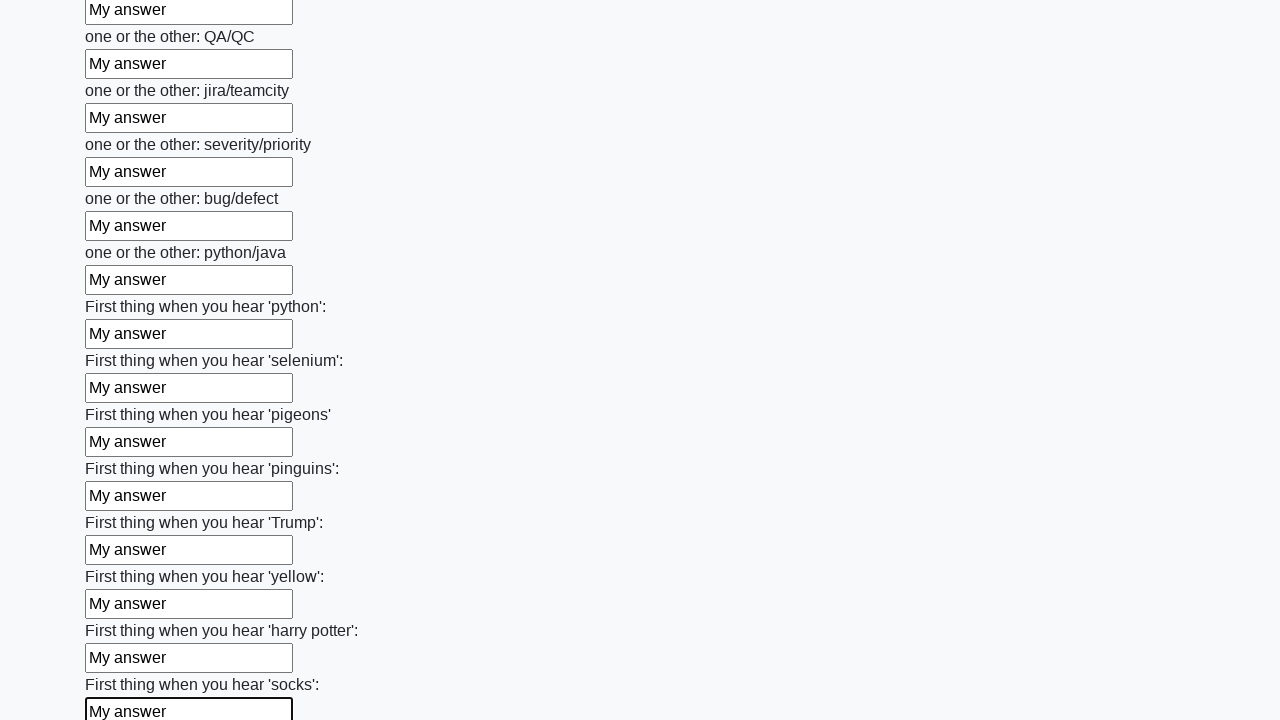

Clicked the form submit button at (123, 611) on button.btn
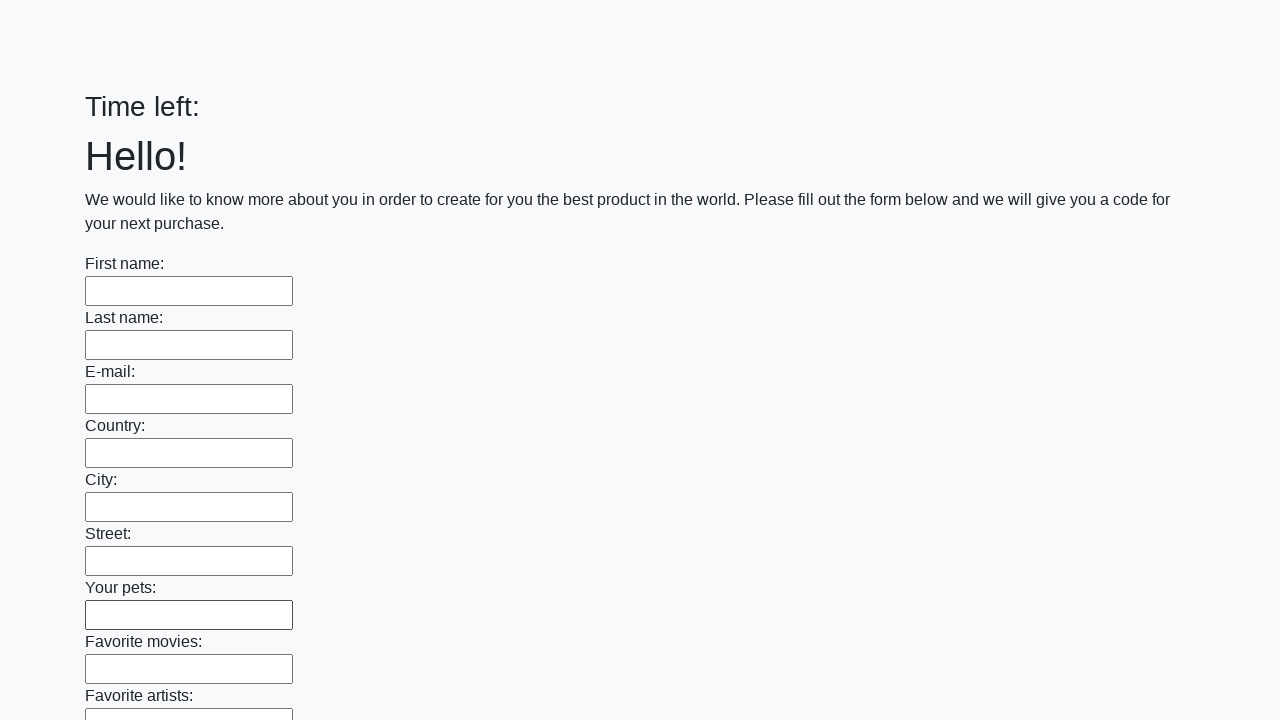

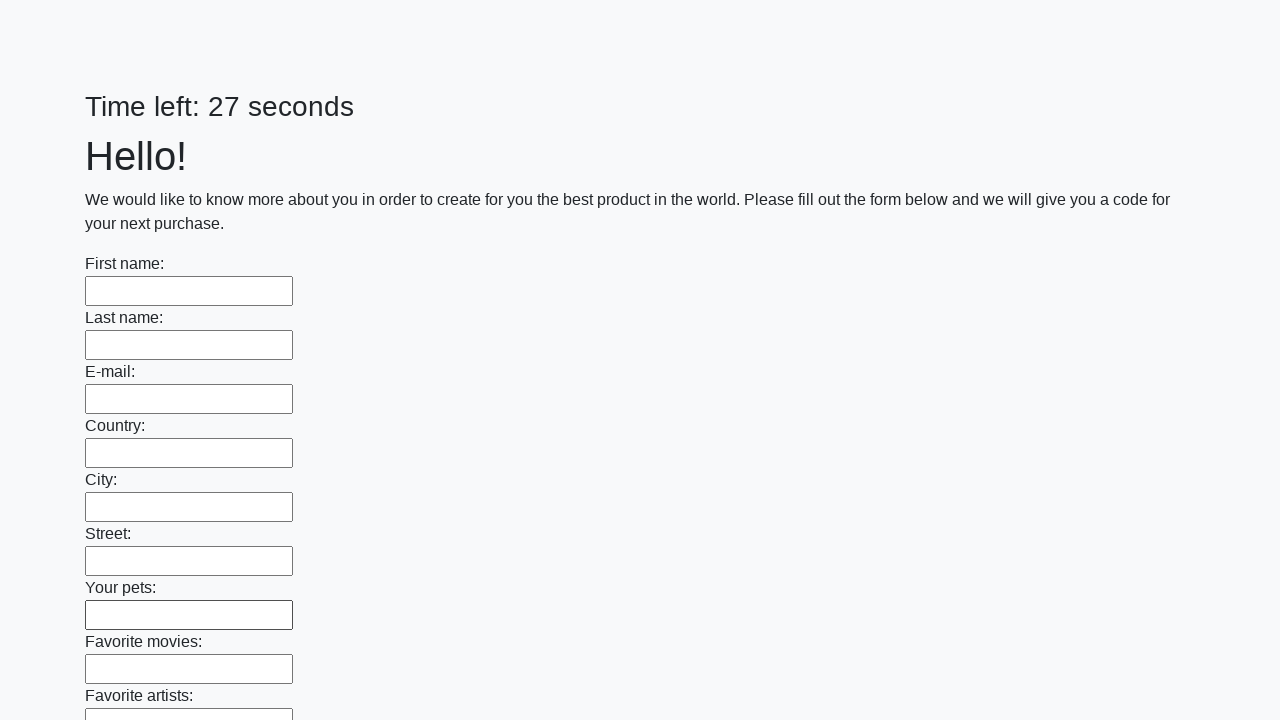